Tests a large form by filling all input fields with a value and submitting the form by clicking the submit button.

Starting URL: http://suninjuly.github.io/huge_form.html

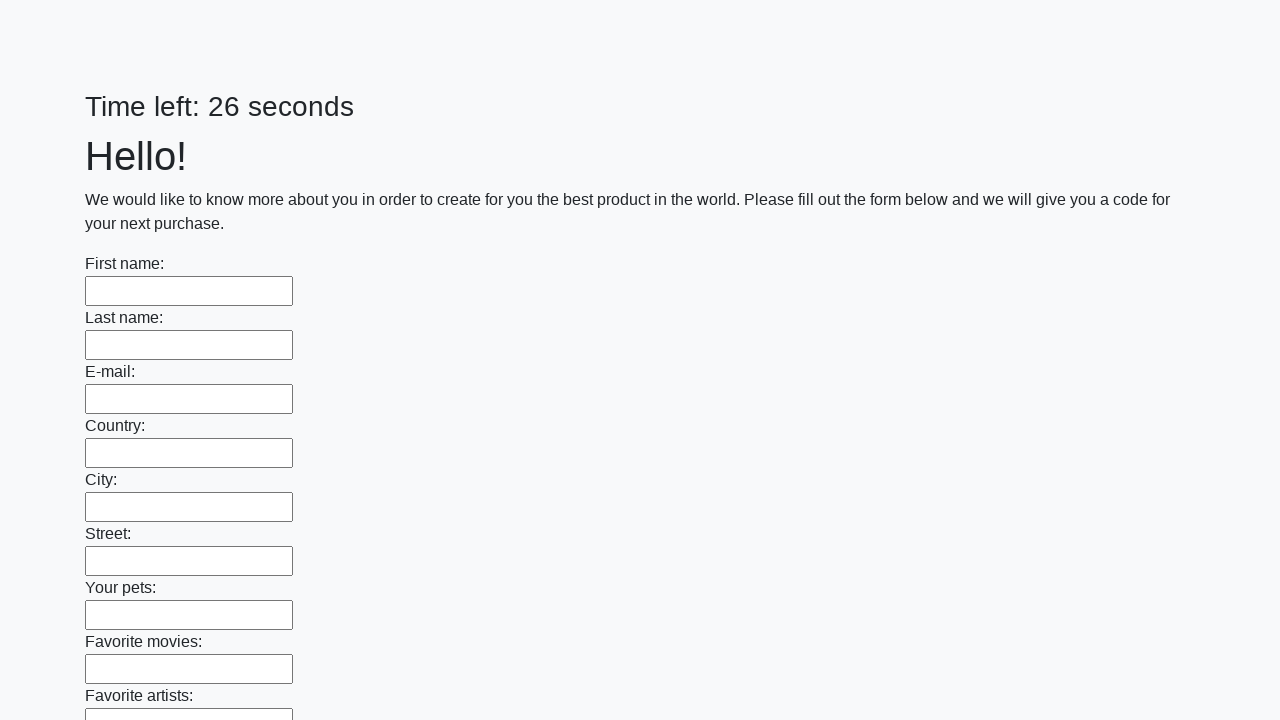

Retrieved all input elements from the form
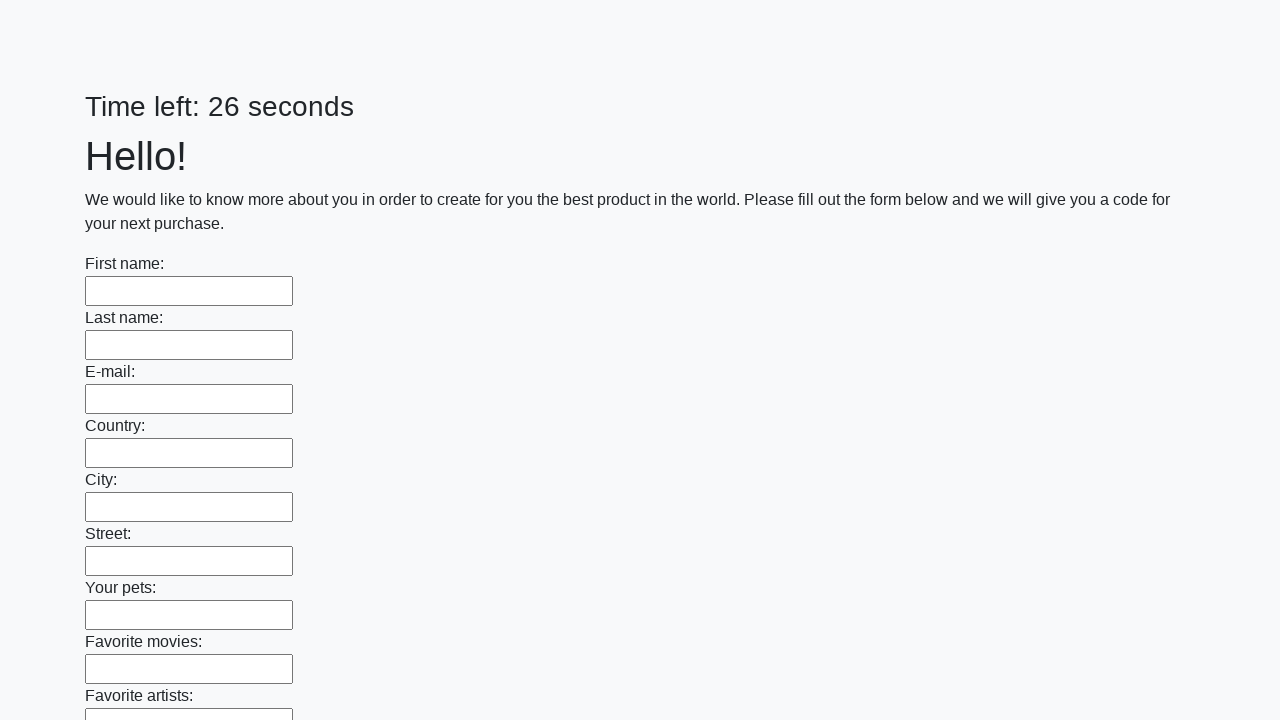

Filled an input field with value '456' on input >> nth=0
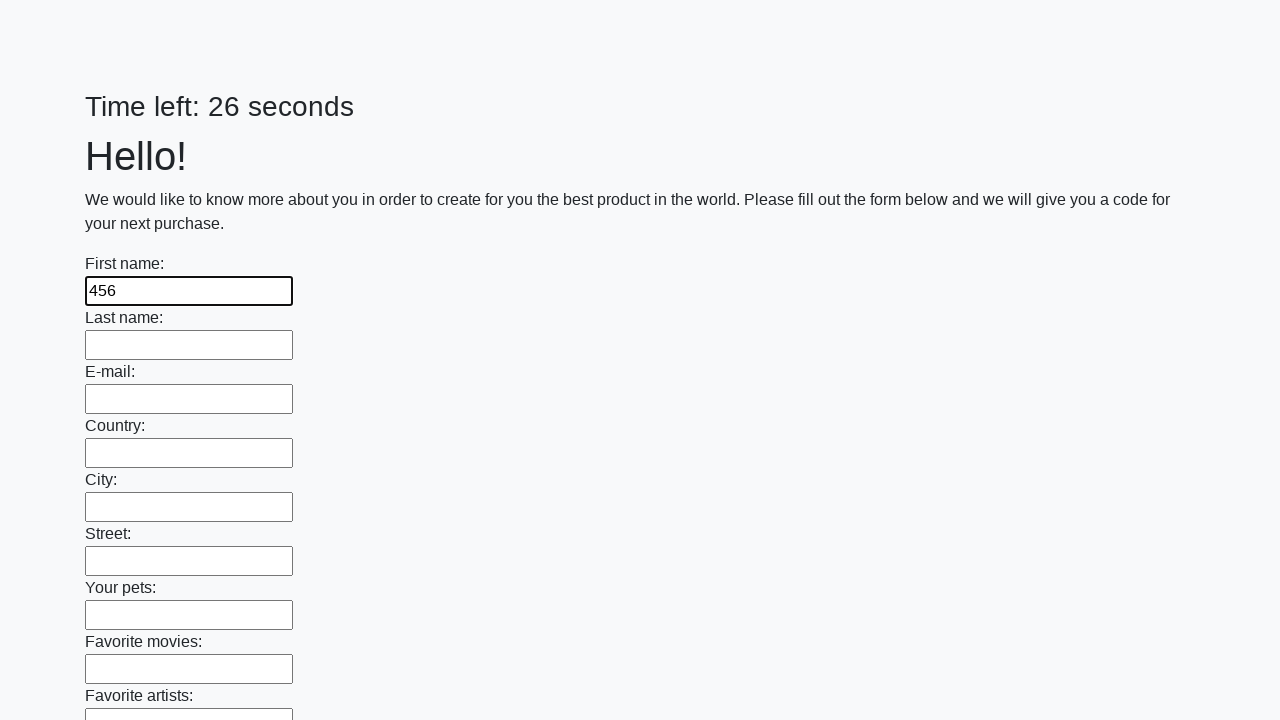

Filled an input field with value '456' on input >> nth=1
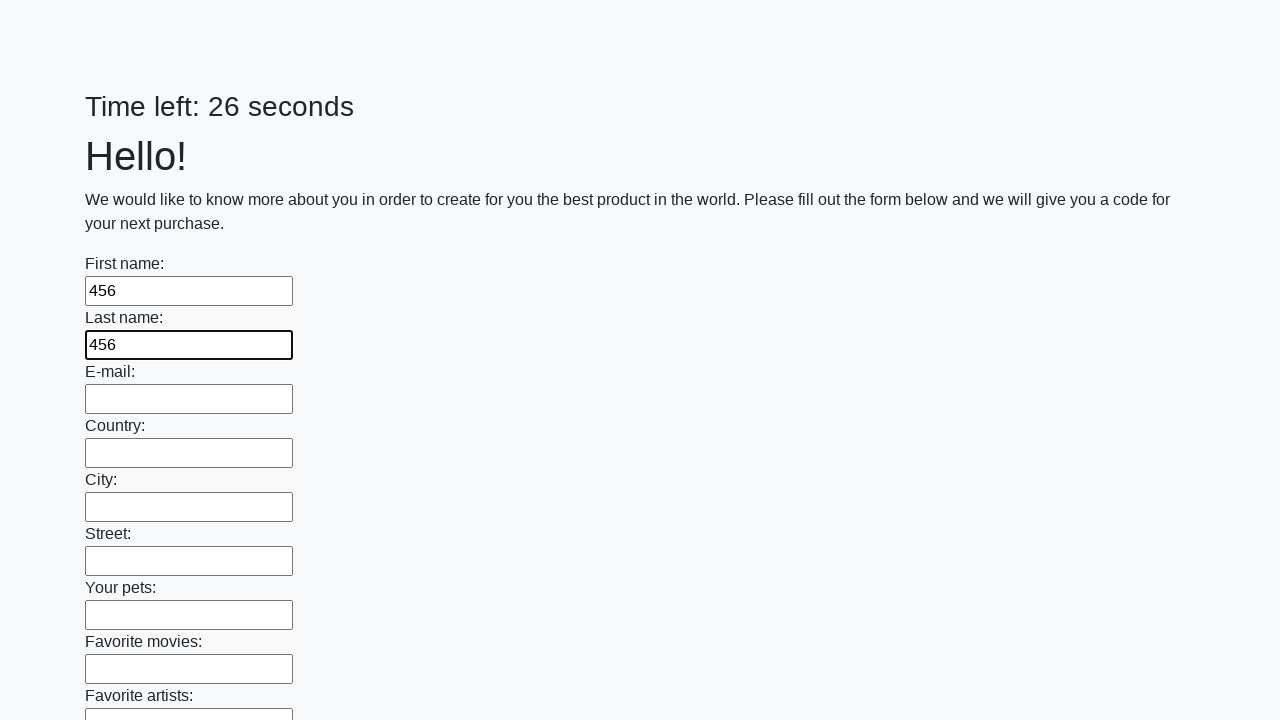

Filled an input field with value '456' on input >> nth=2
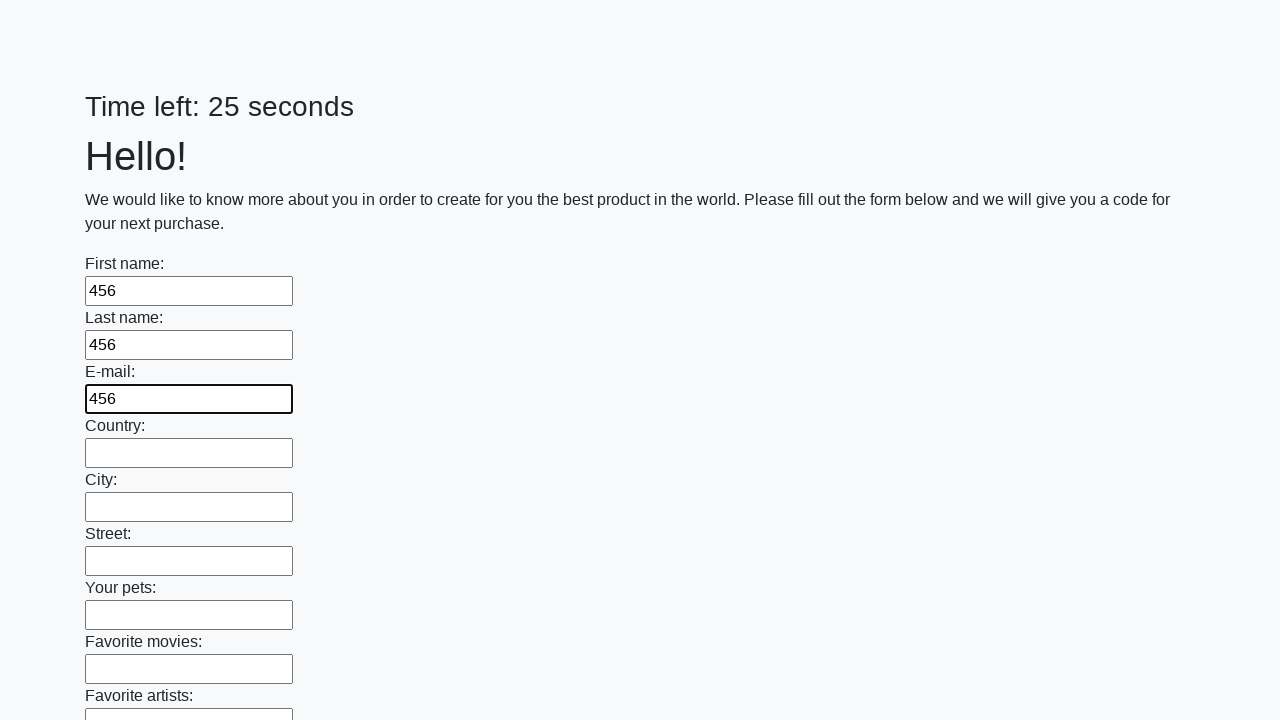

Filled an input field with value '456' on input >> nth=3
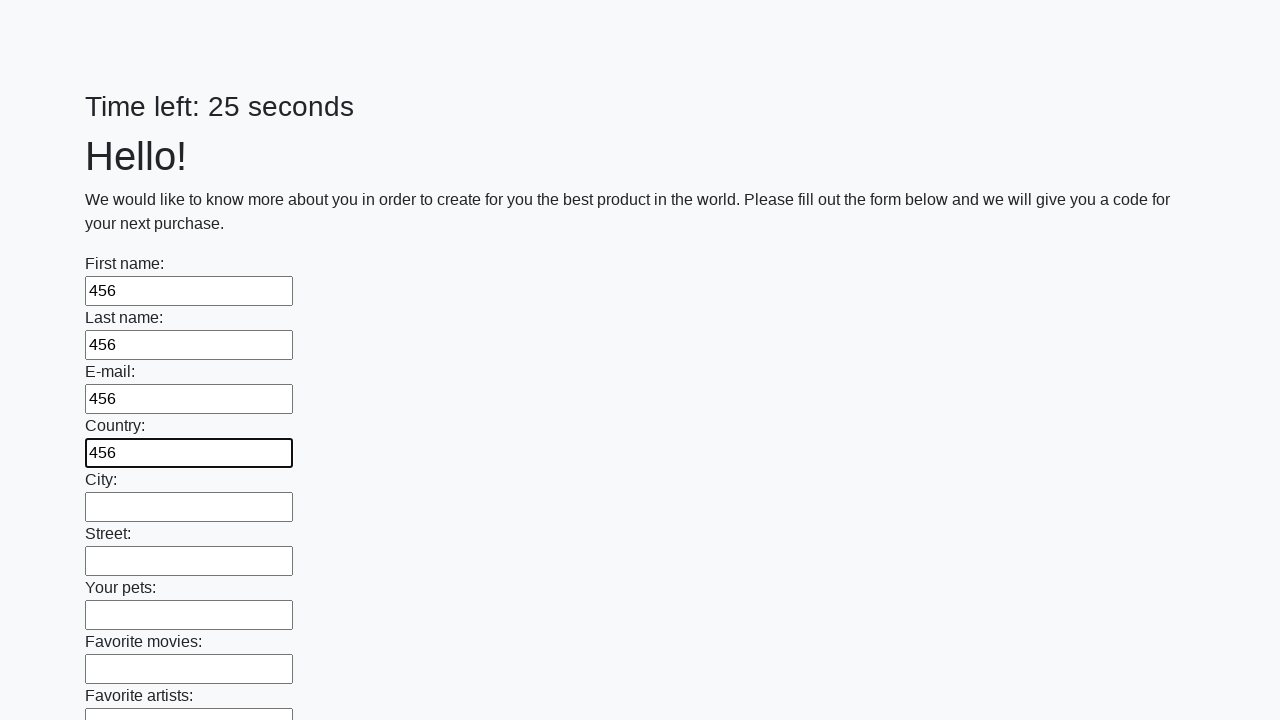

Filled an input field with value '456' on input >> nth=4
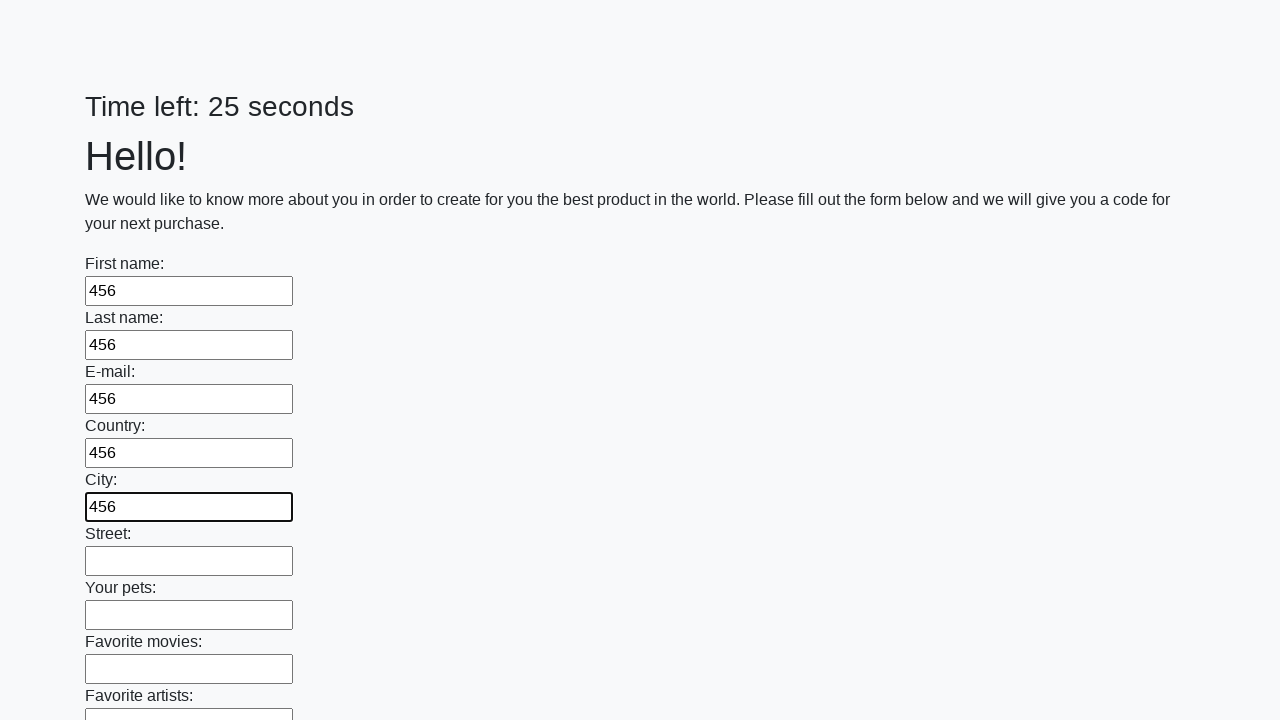

Filled an input field with value '456' on input >> nth=5
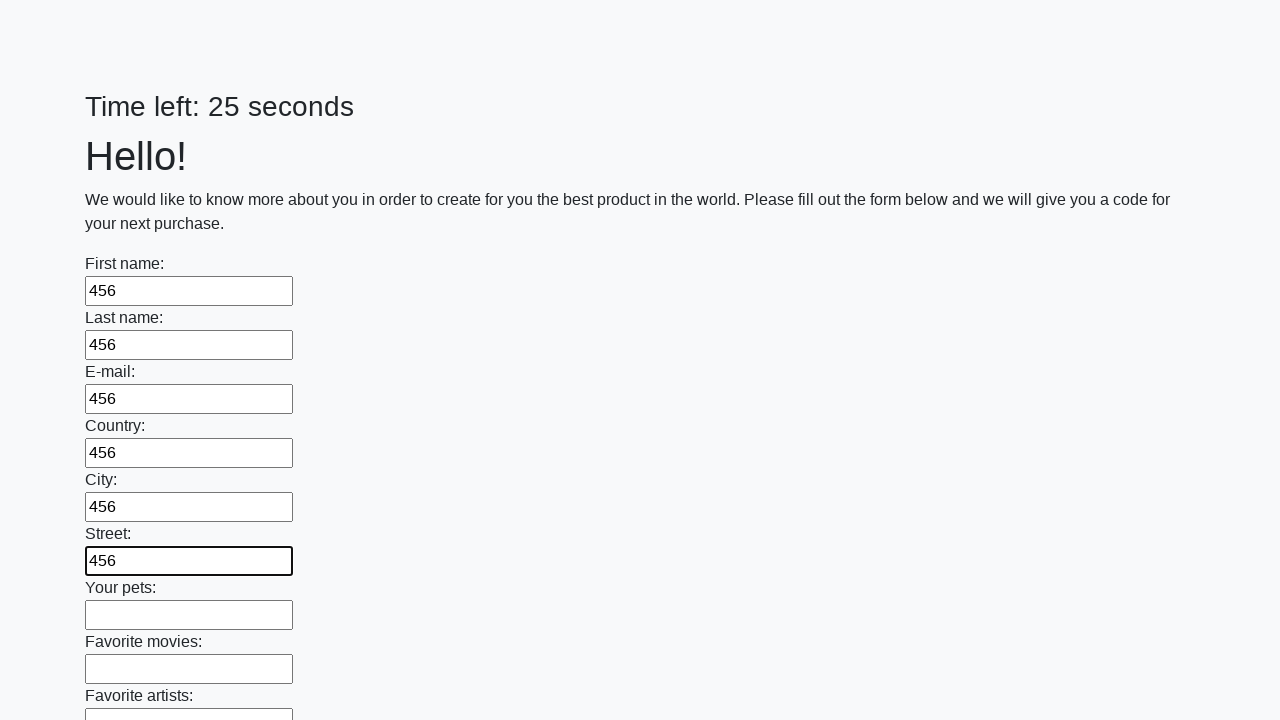

Filled an input field with value '456' on input >> nth=6
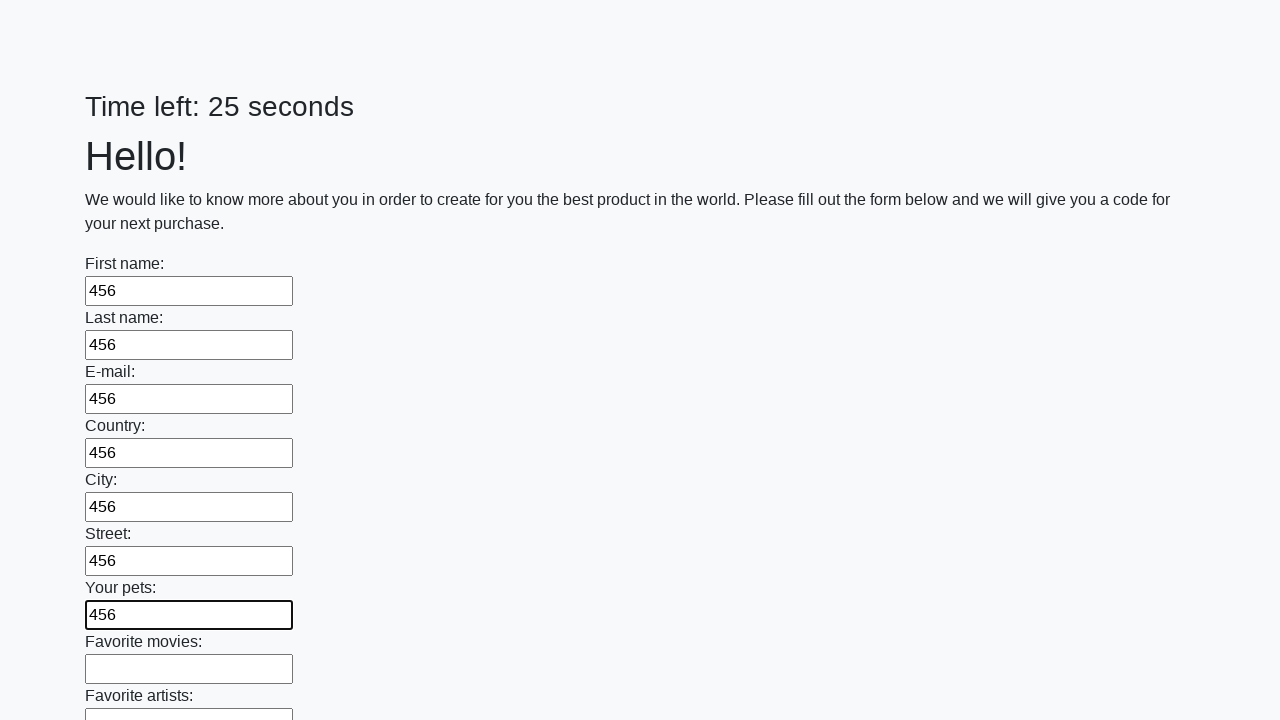

Filled an input field with value '456' on input >> nth=7
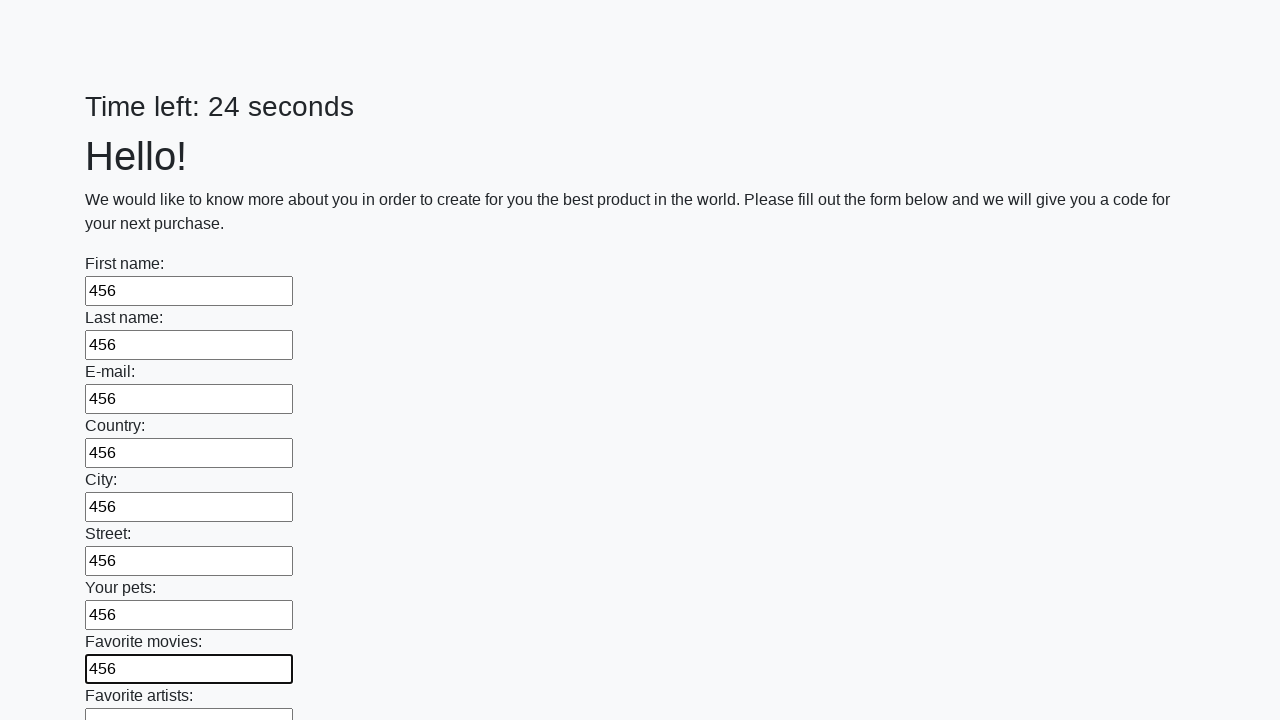

Filled an input field with value '456' on input >> nth=8
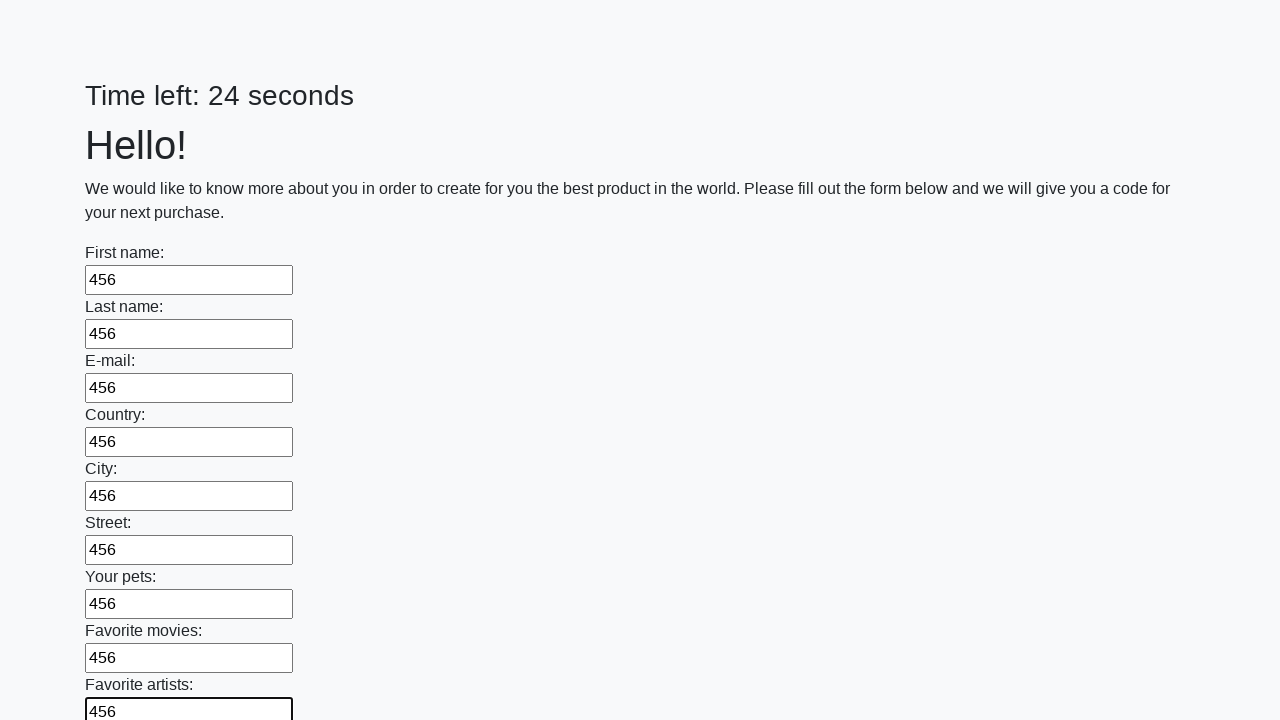

Filled an input field with value '456' on input >> nth=9
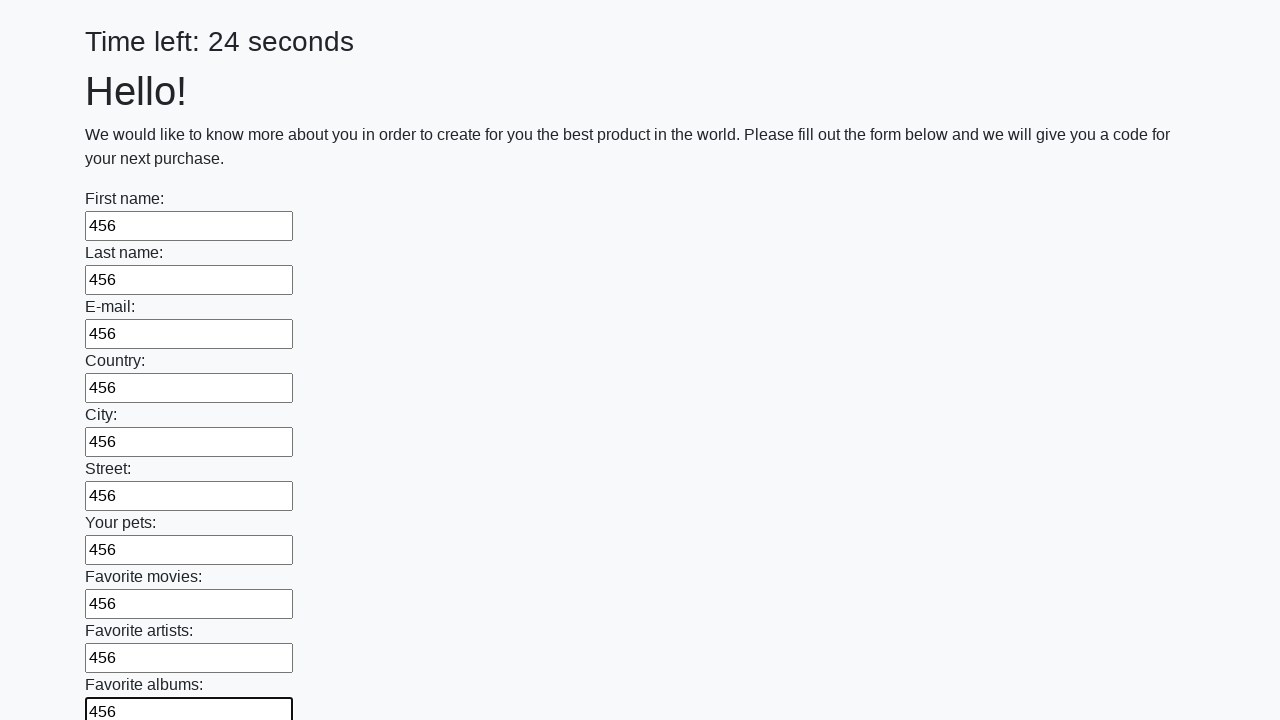

Filled an input field with value '456' on input >> nth=10
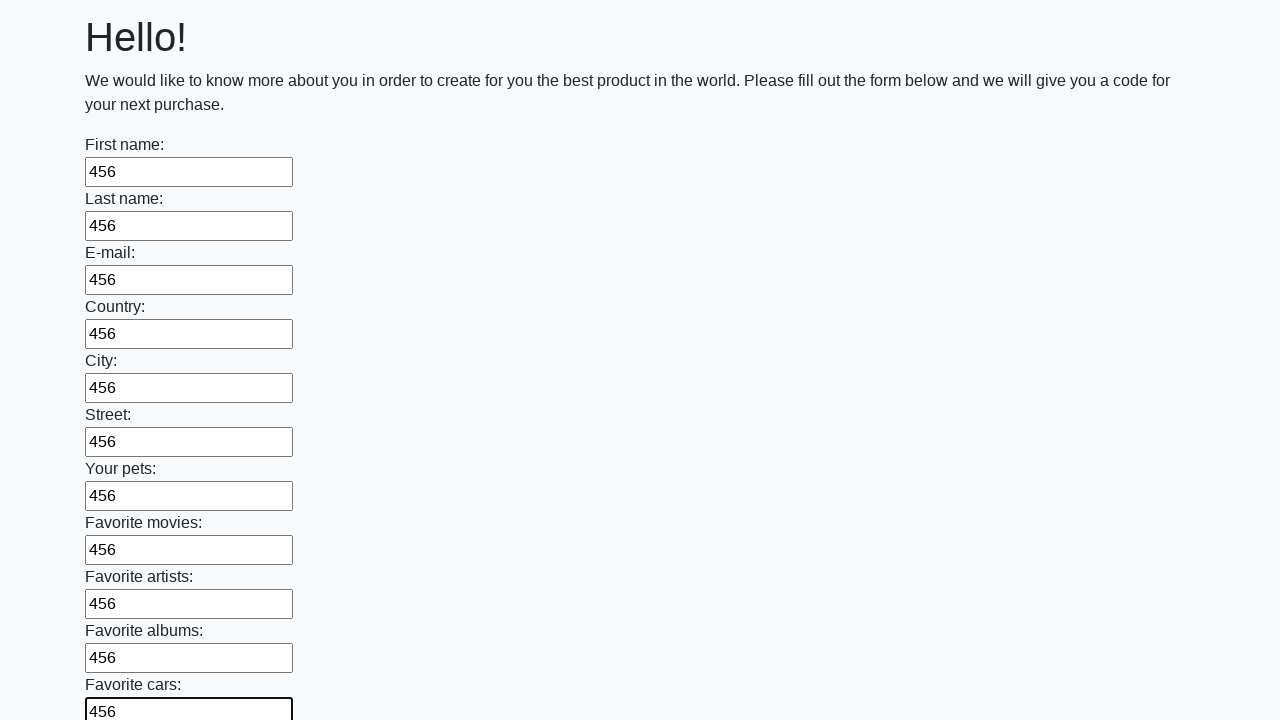

Filled an input field with value '456' on input >> nth=11
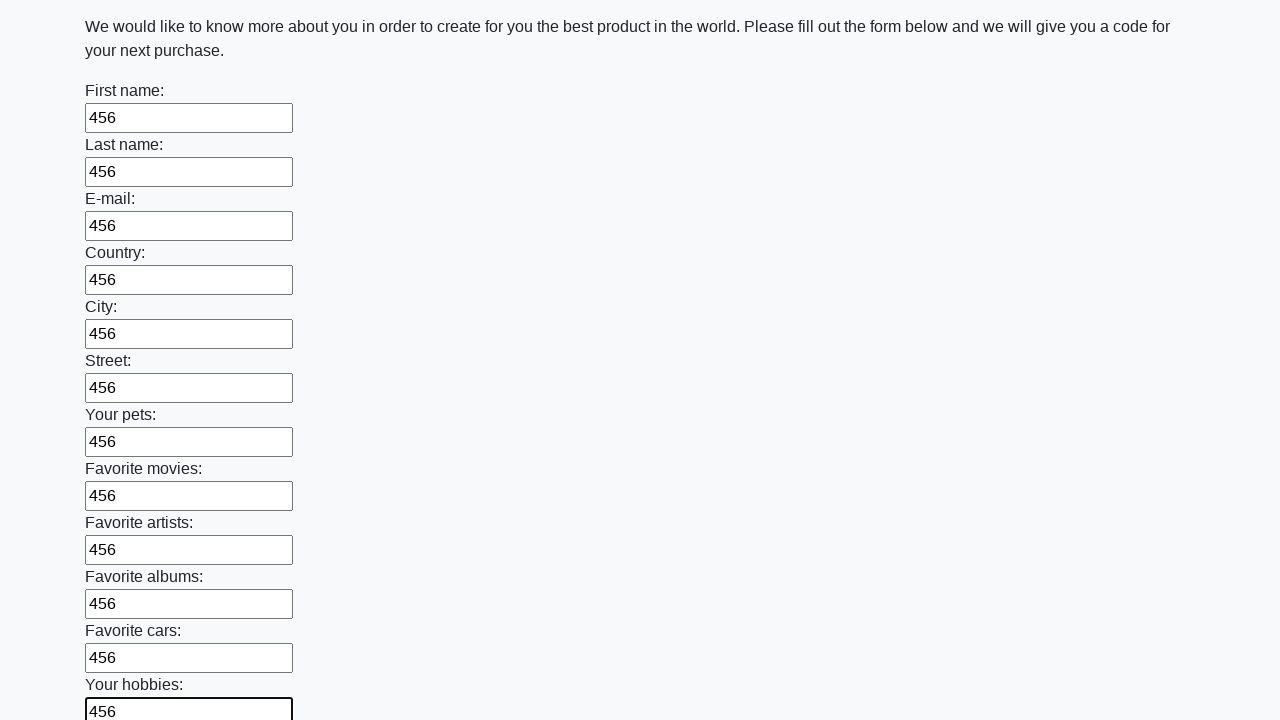

Filled an input field with value '456' on input >> nth=12
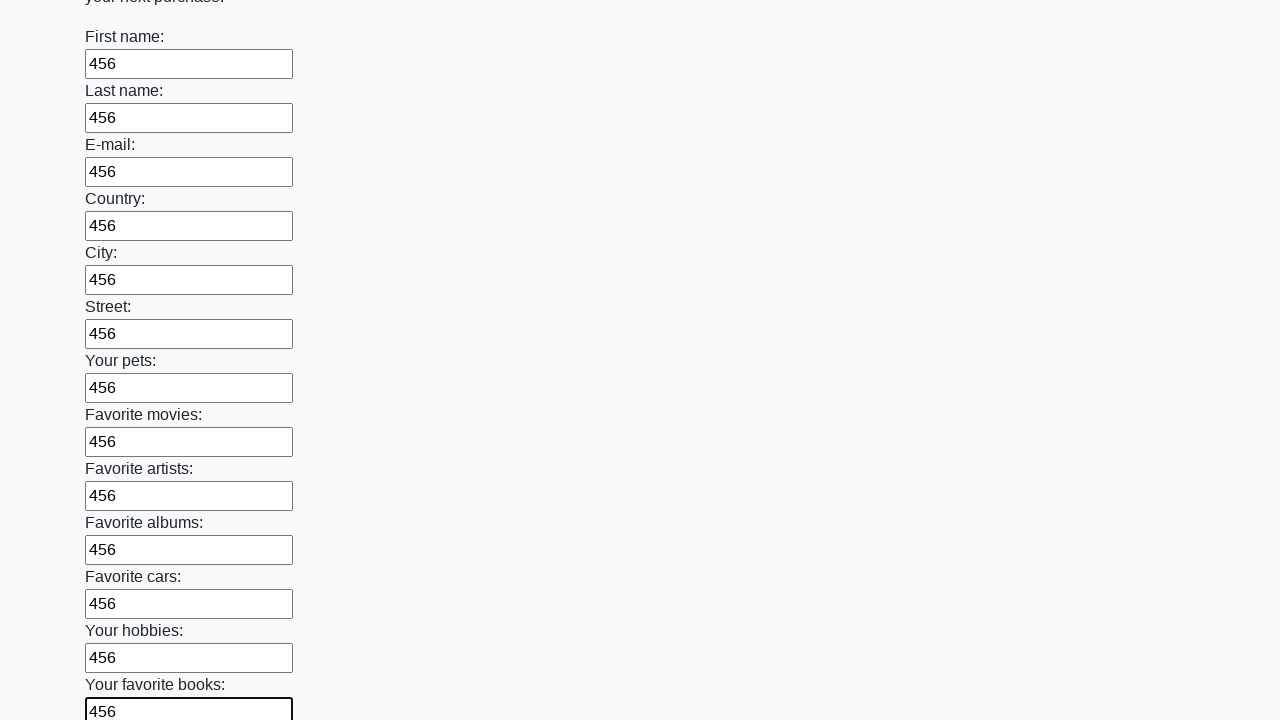

Filled an input field with value '456' on input >> nth=13
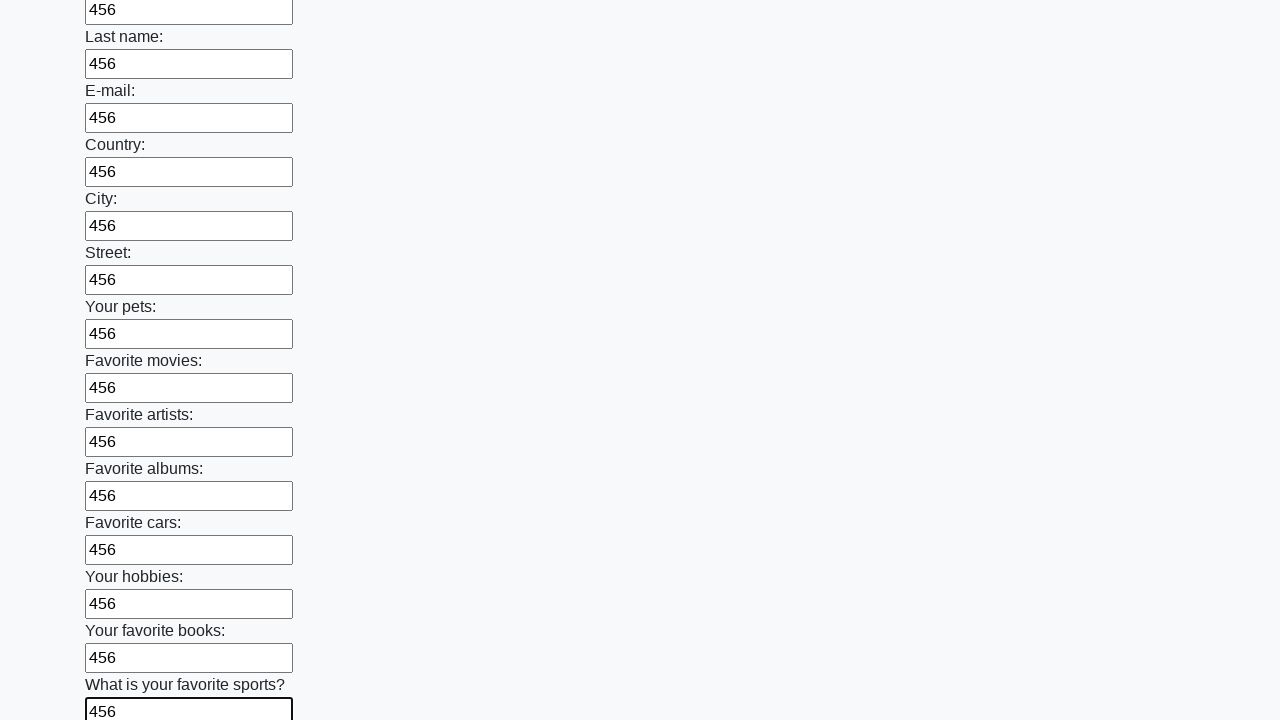

Filled an input field with value '456' on input >> nth=14
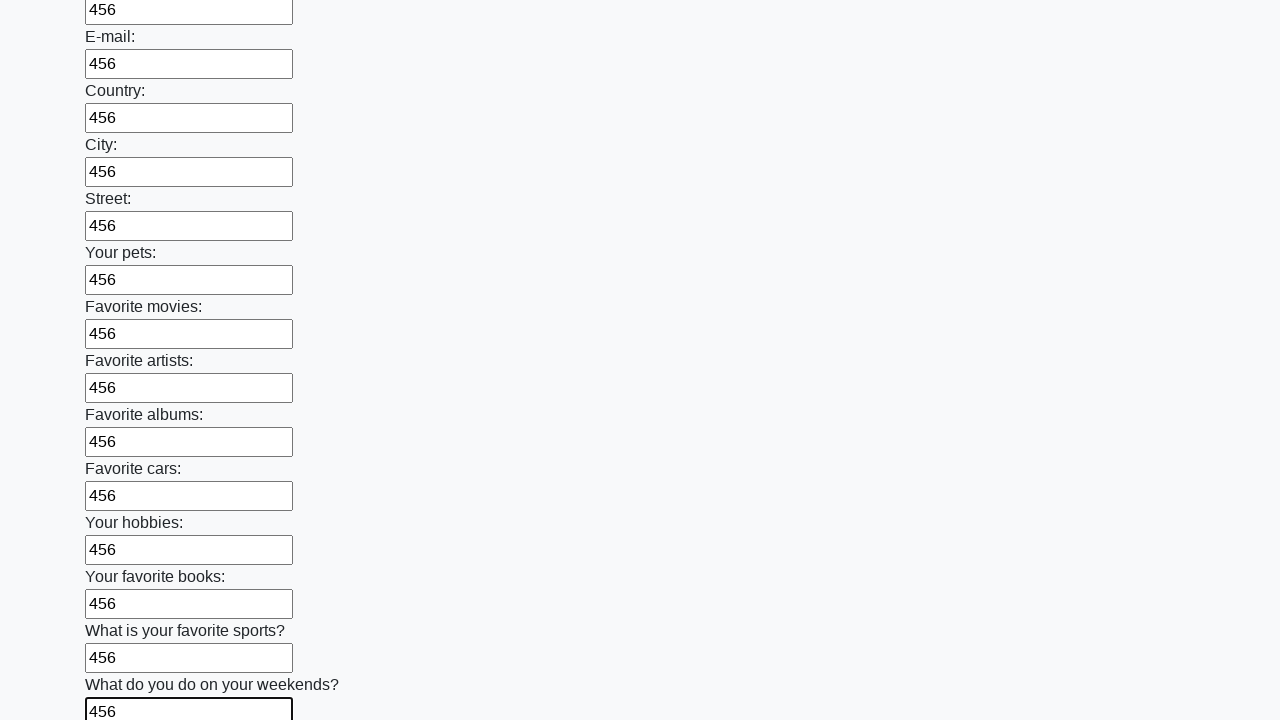

Filled an input field with value '456' on input >> nth=15
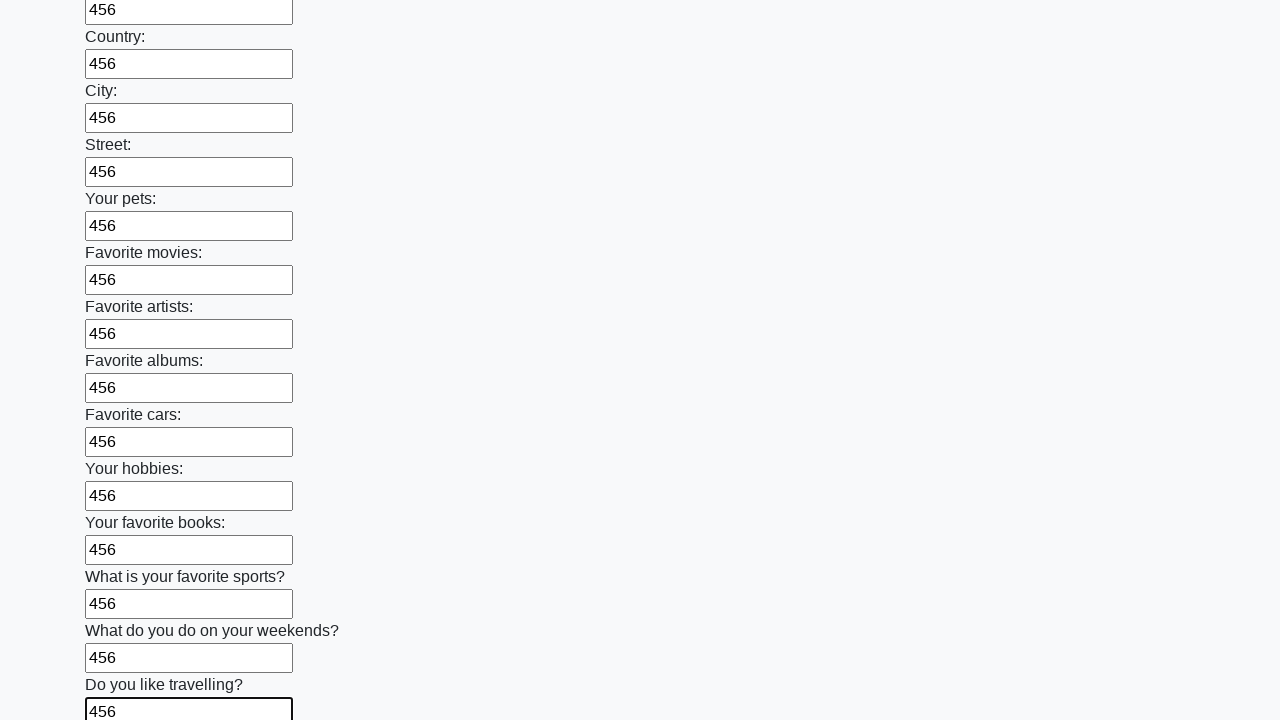

Filled an input field with value '456' on input >> nth=16
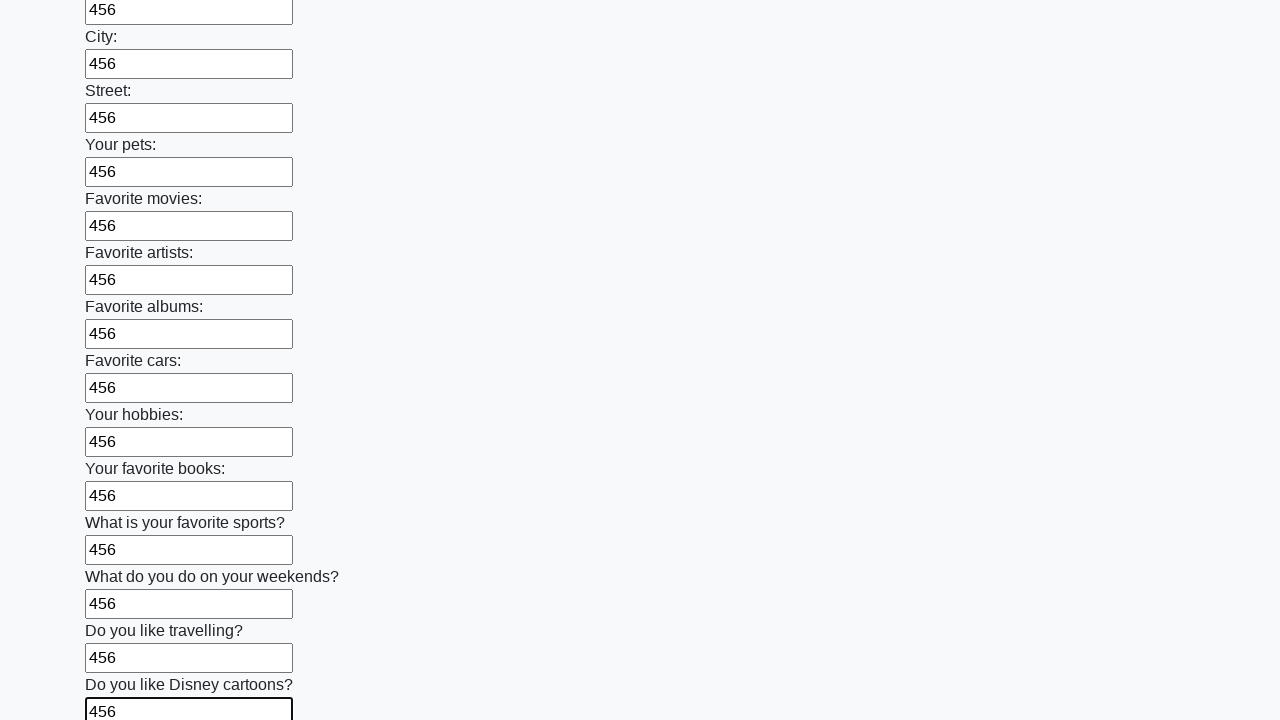

Filled an input field with value '456' on input >> nth=17
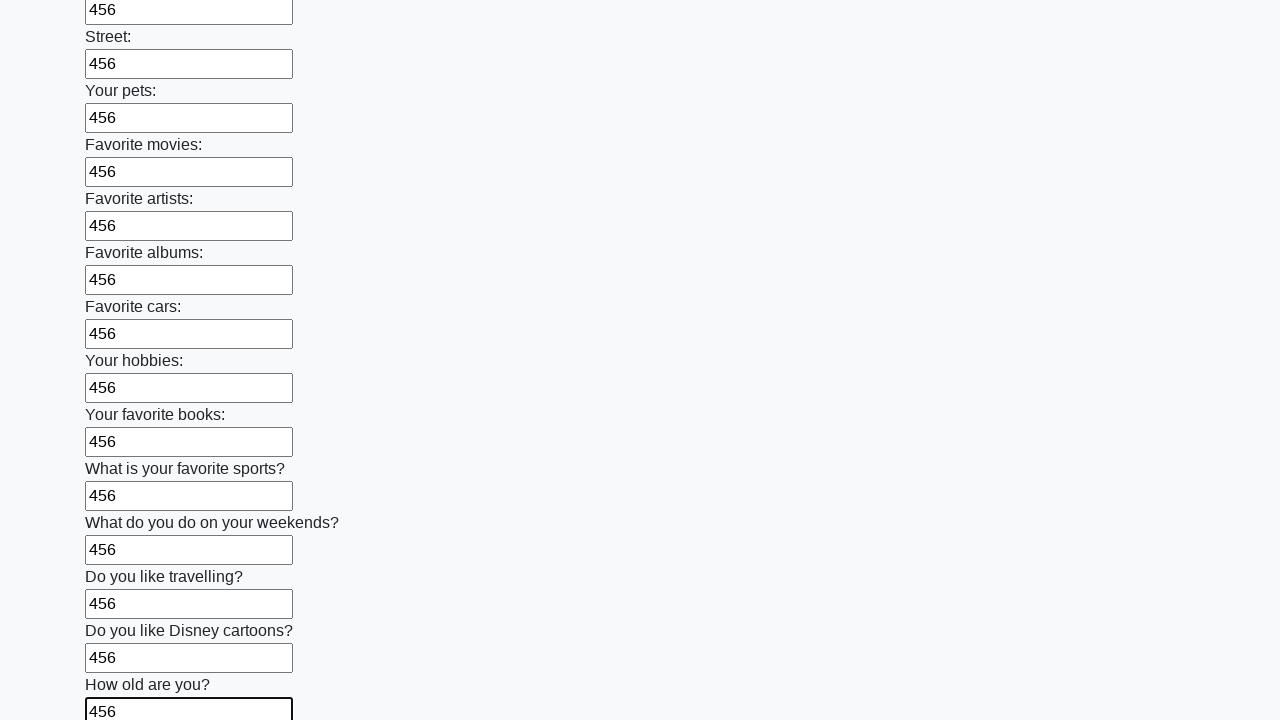

Filled an input field with value '456' on input >> nth=18
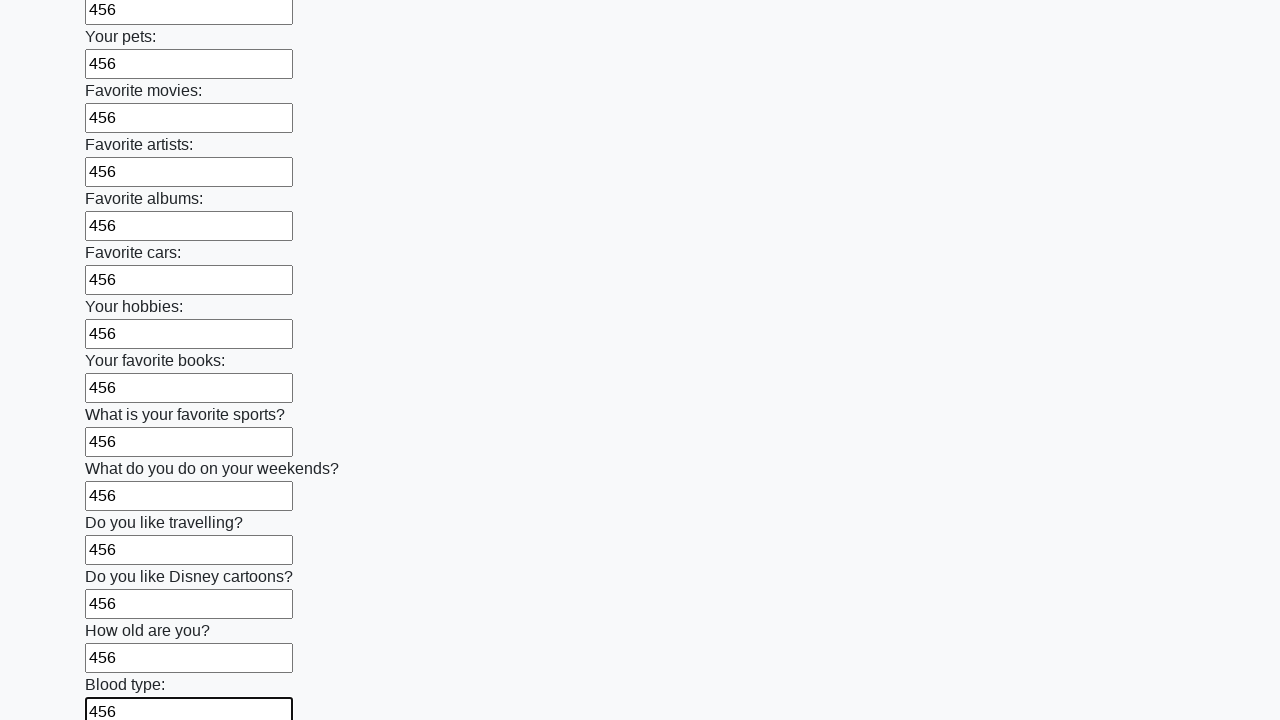

Filled an input field with value '456' on input >> nth=19
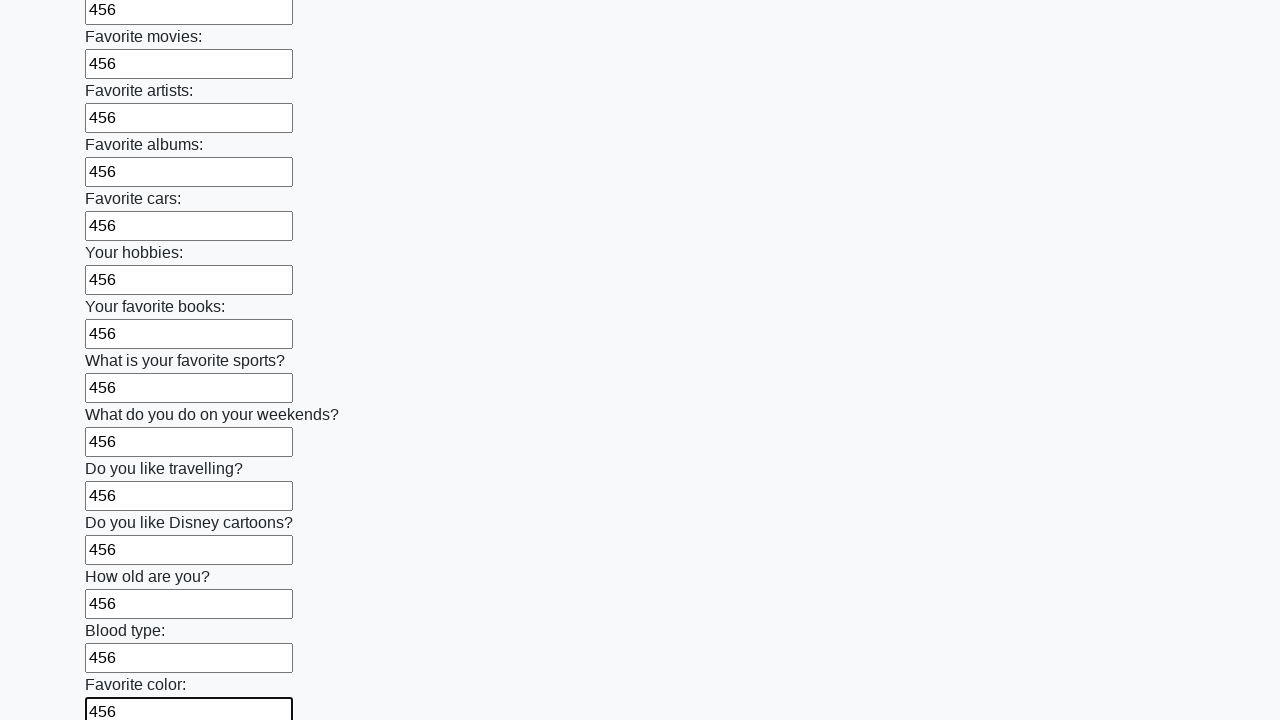

Filled an input field with value '456' on input >> nth=20
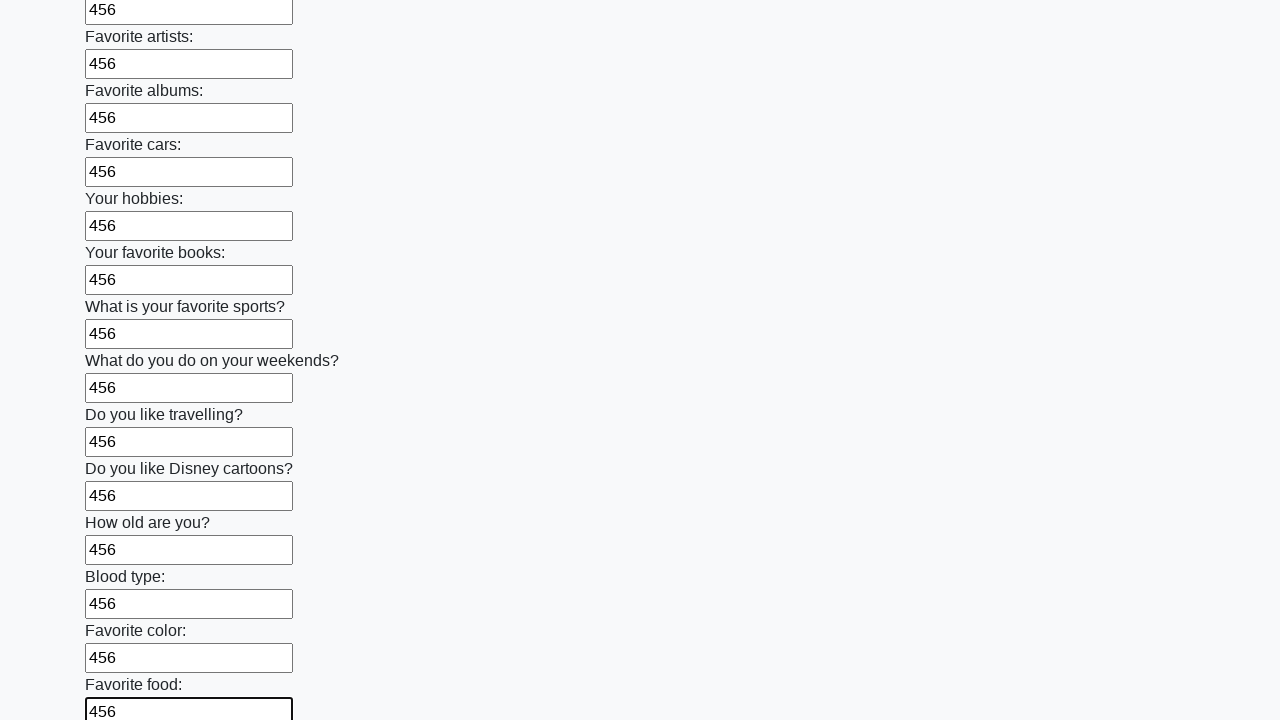

Filled an input field with value '456' on input >> nth=21
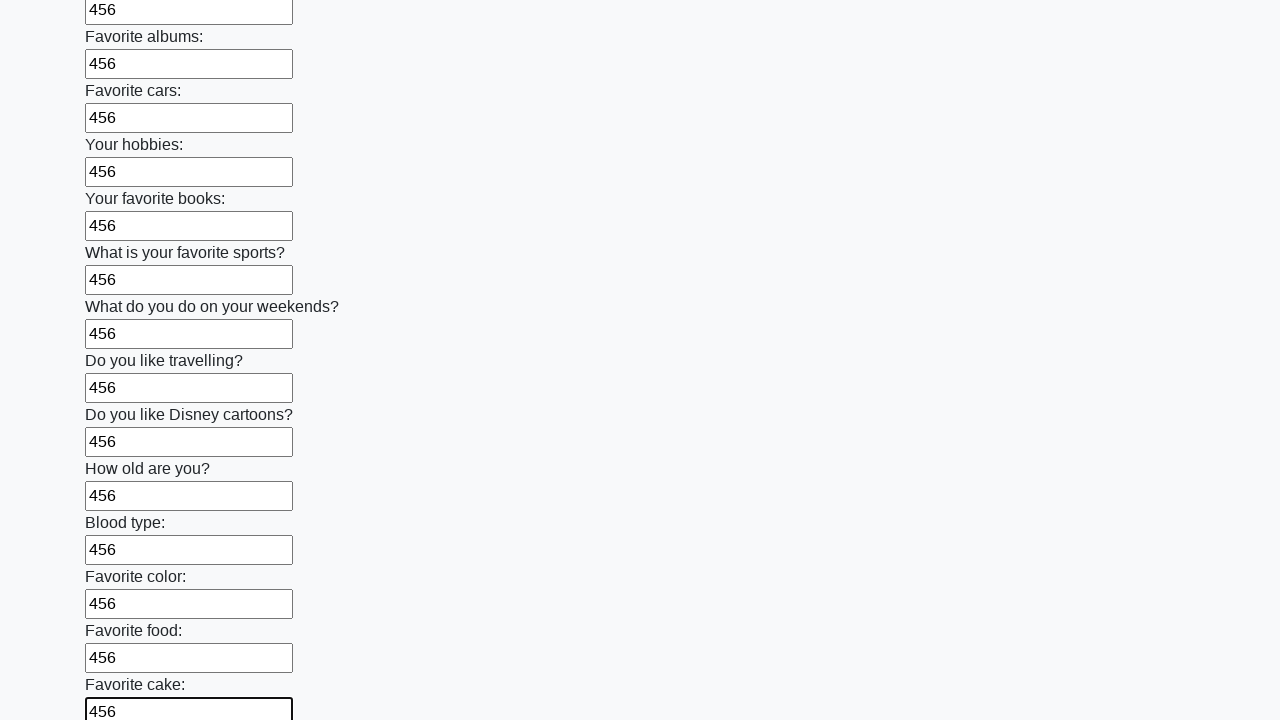

Filled an input field with value '456' on input >> nth=22
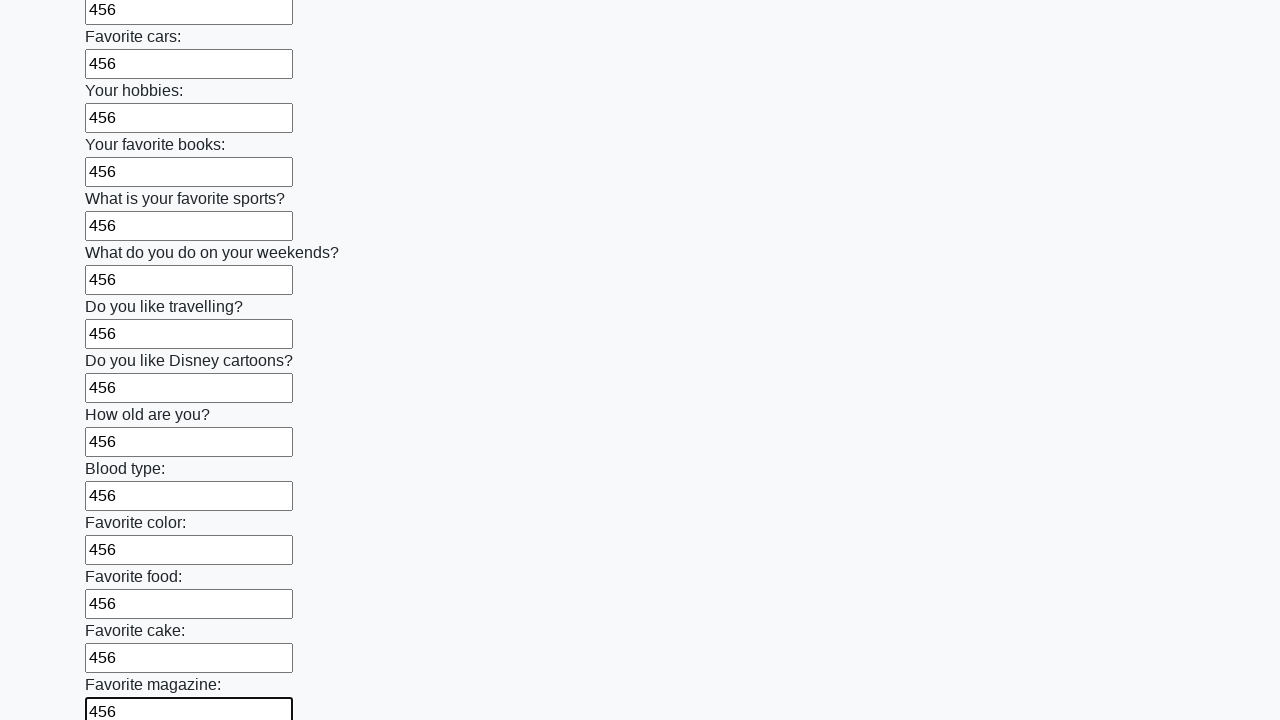

Filled an input field with value '456' on input >> nth=23
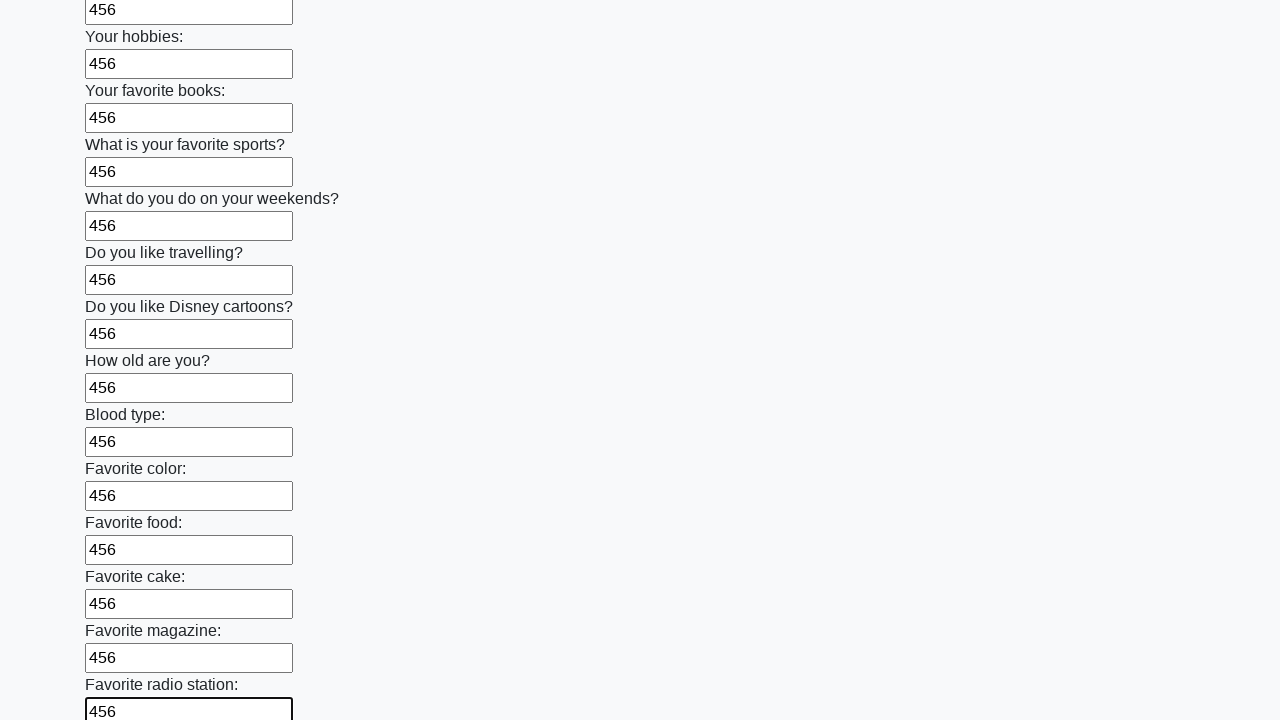

Filled an input field with value '456' on input >> nth=24
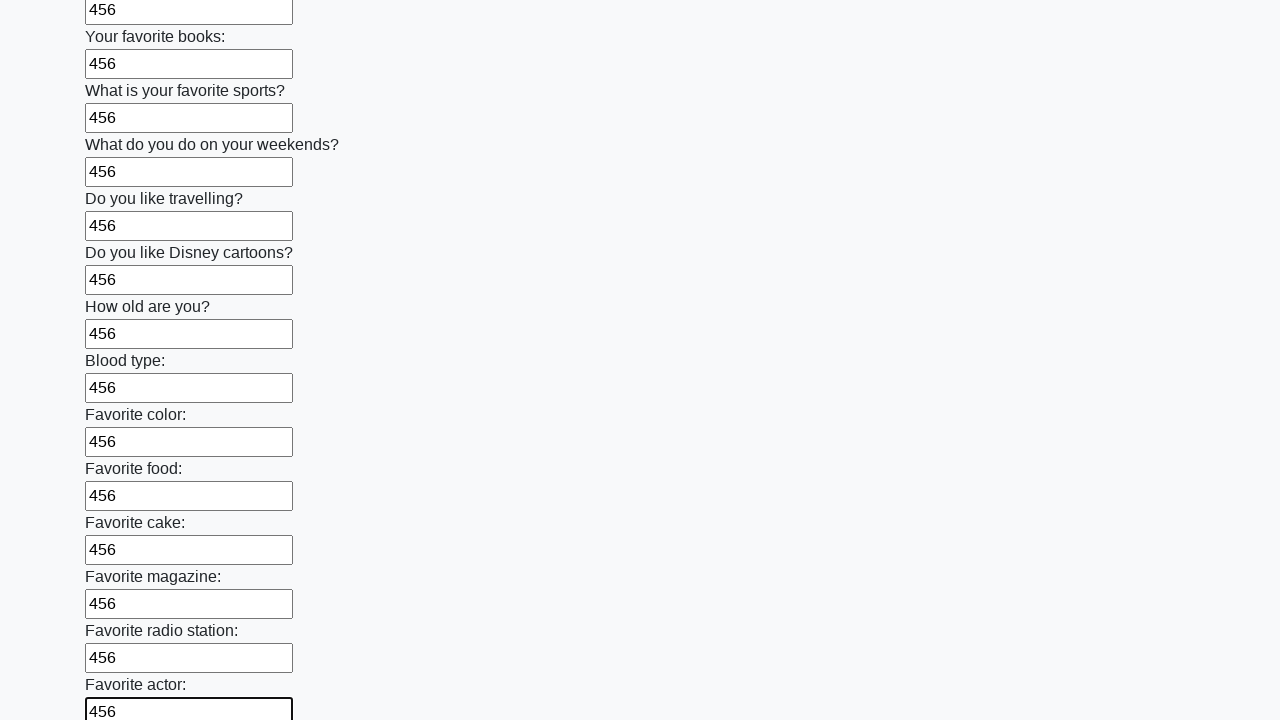

Filled an input field with value '456' on input >> nth=25
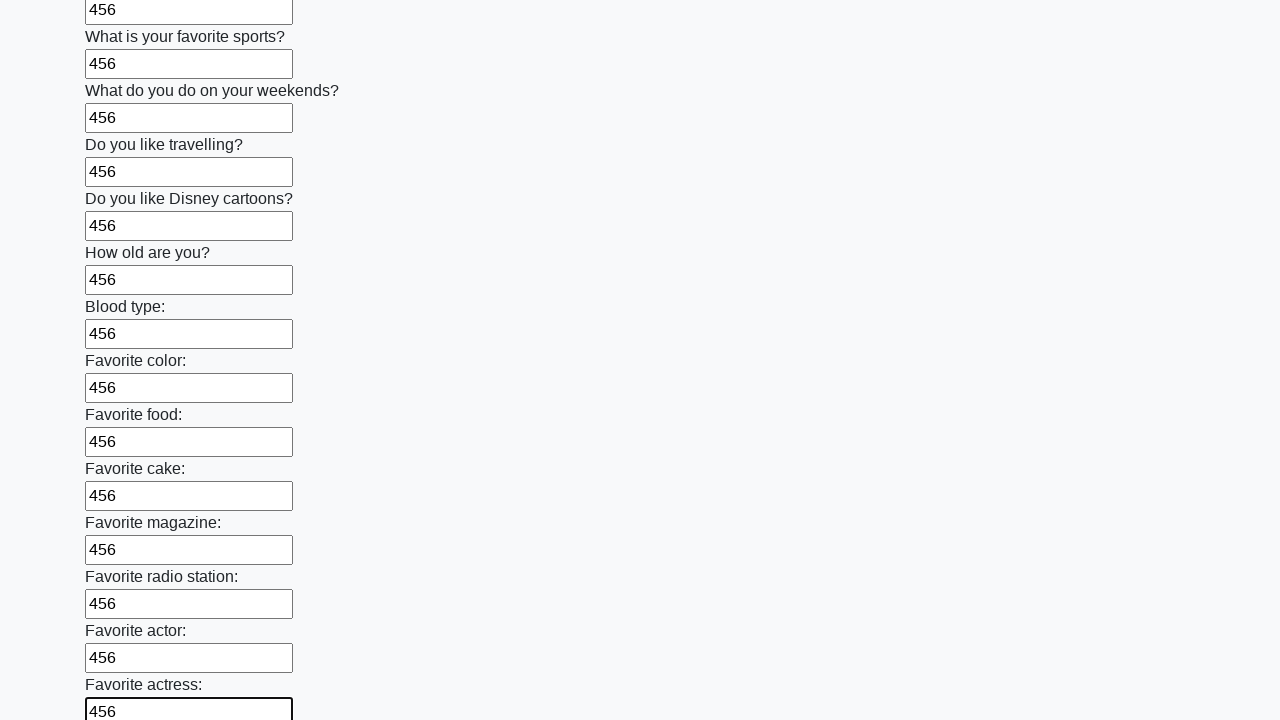

Filled an input field with value '456' on input >> nth=26
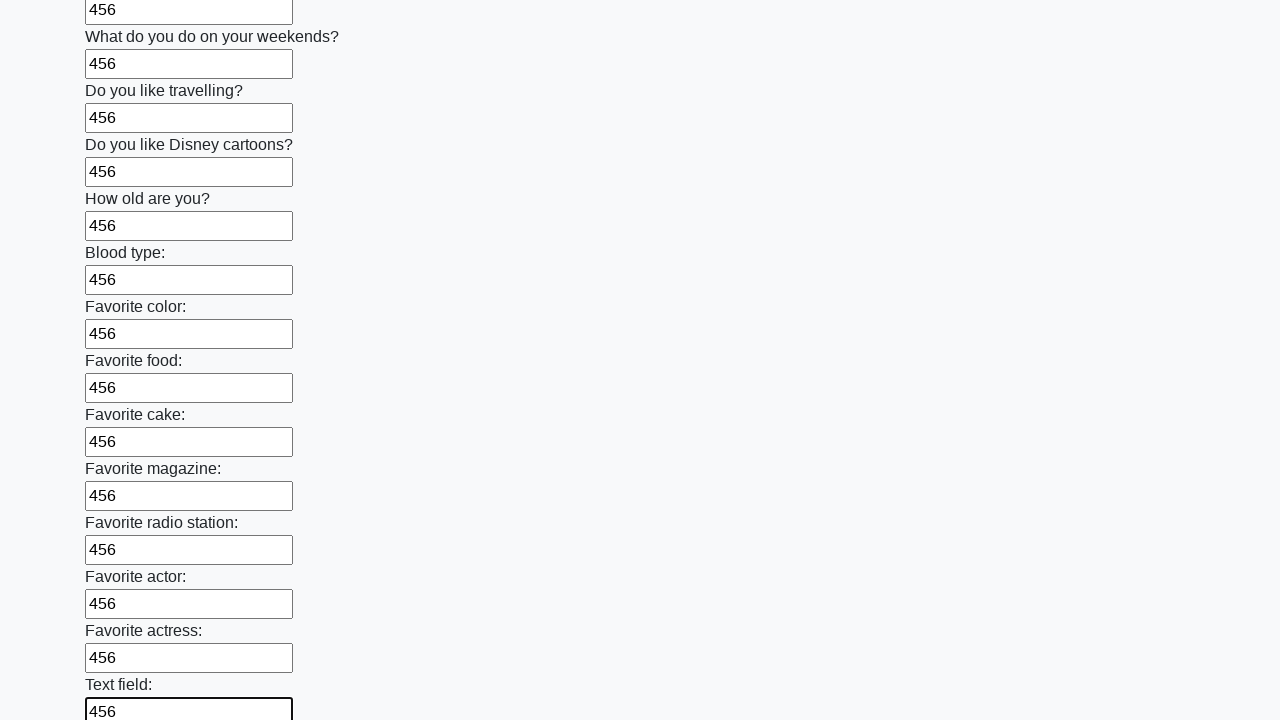

Filled an input field with value '456' on input >> nth=27
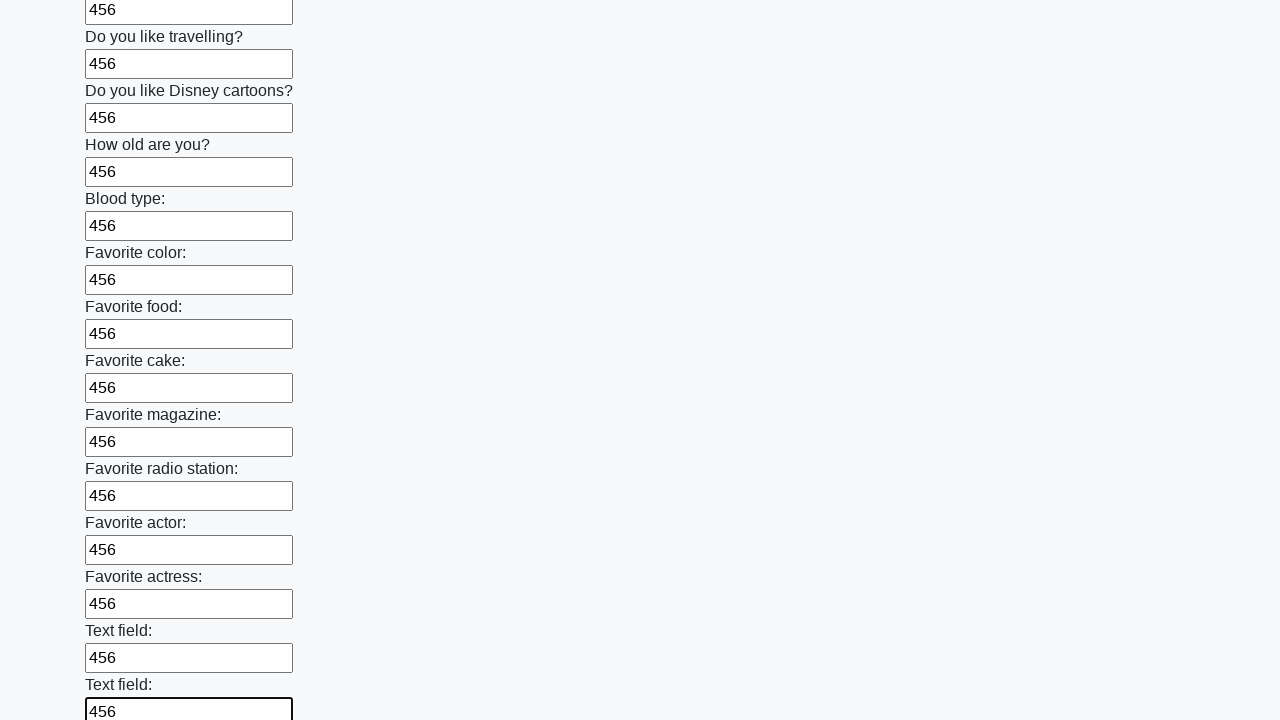

Filled an input field with value '456' on input >> nth=28
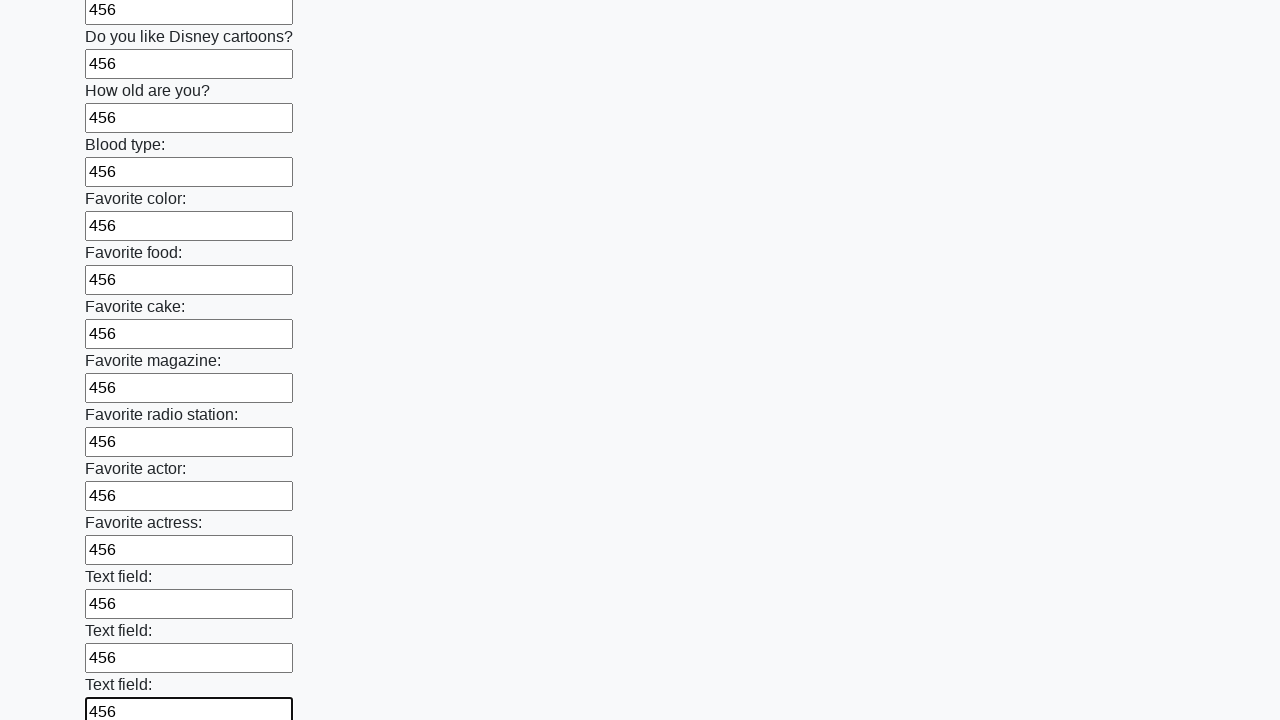

Filled an input field with value '456' on input >> nth=29
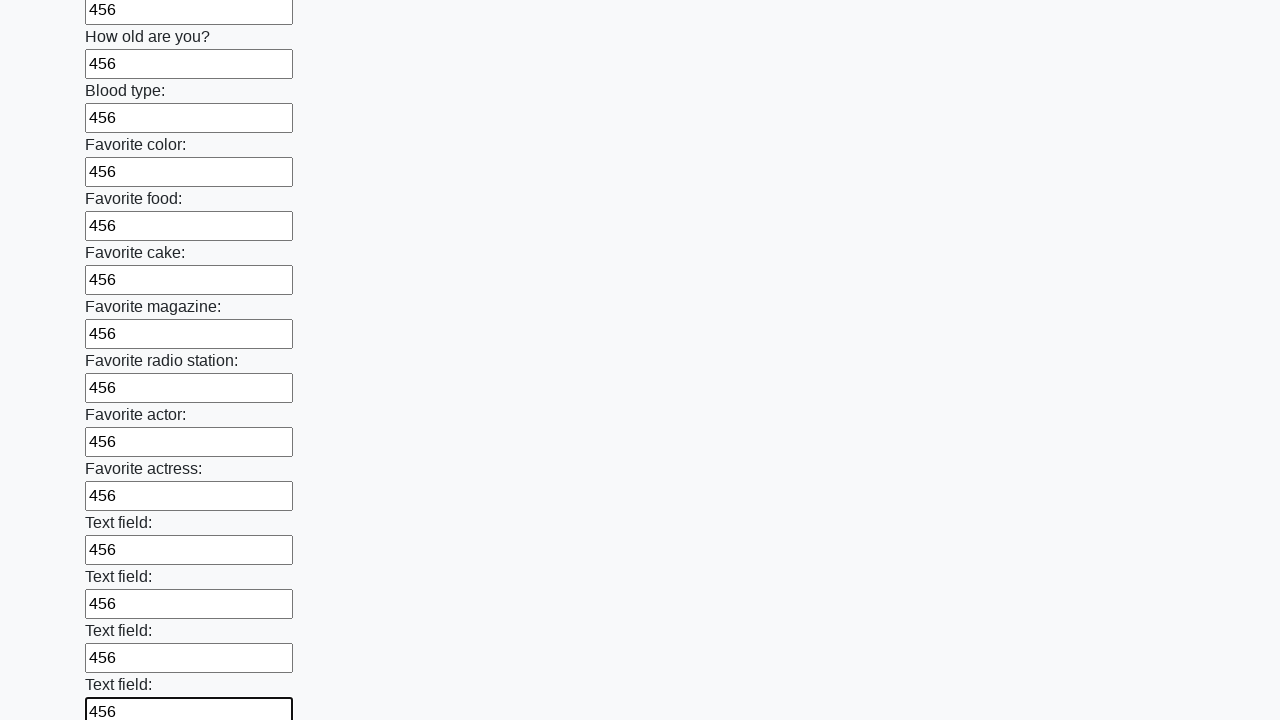

Filled an input field with value '456' on input >> nth=30
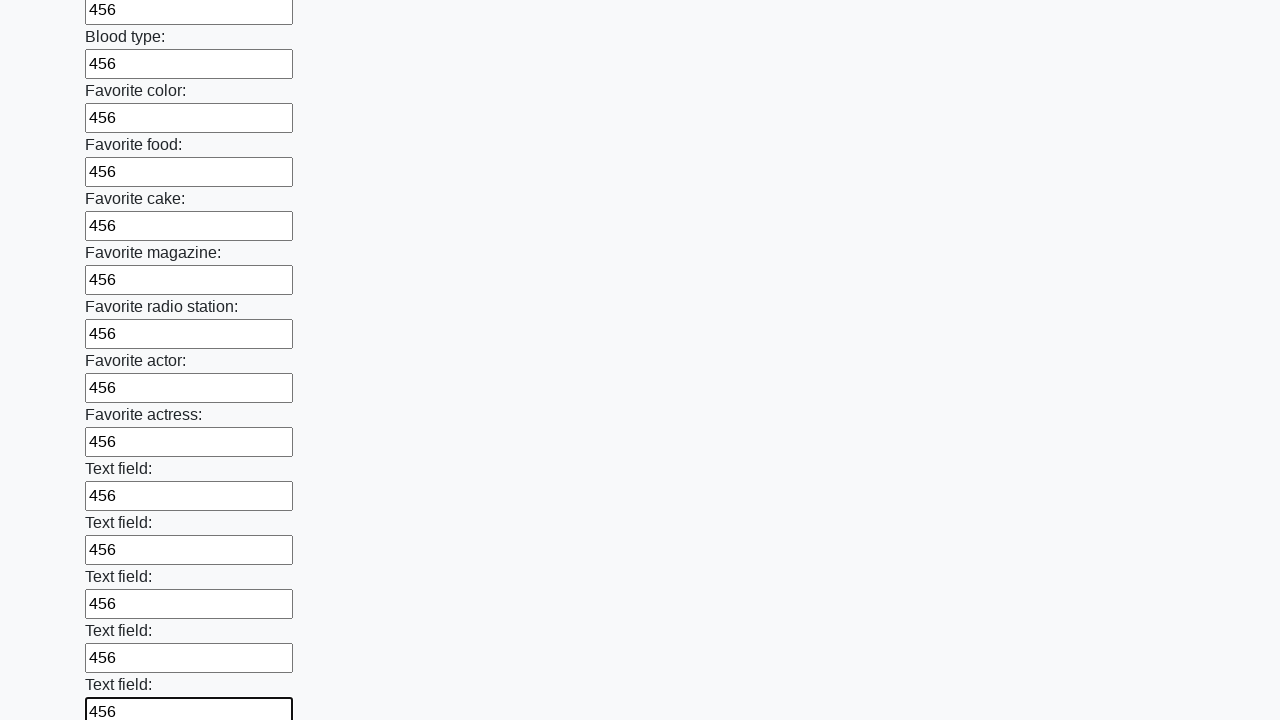

Filled an input field with value '456' on input >> nth=31
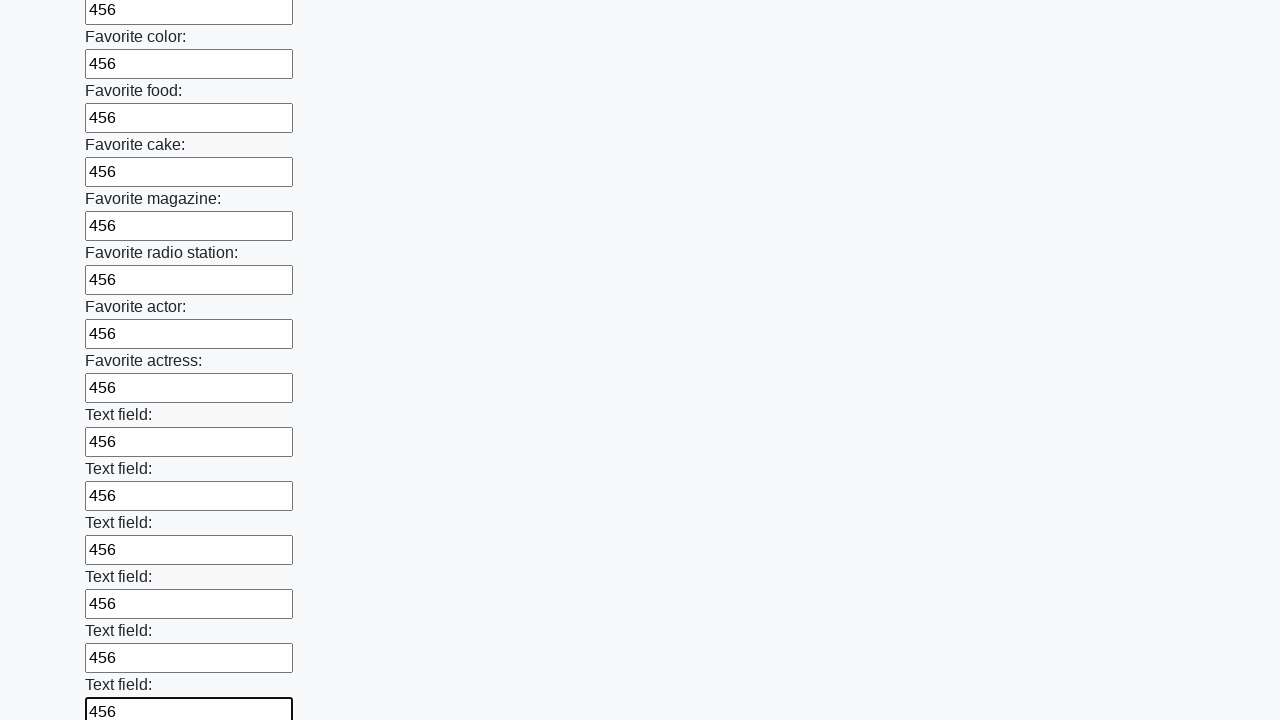

Filled an input field with value '456' on input >> nth=32
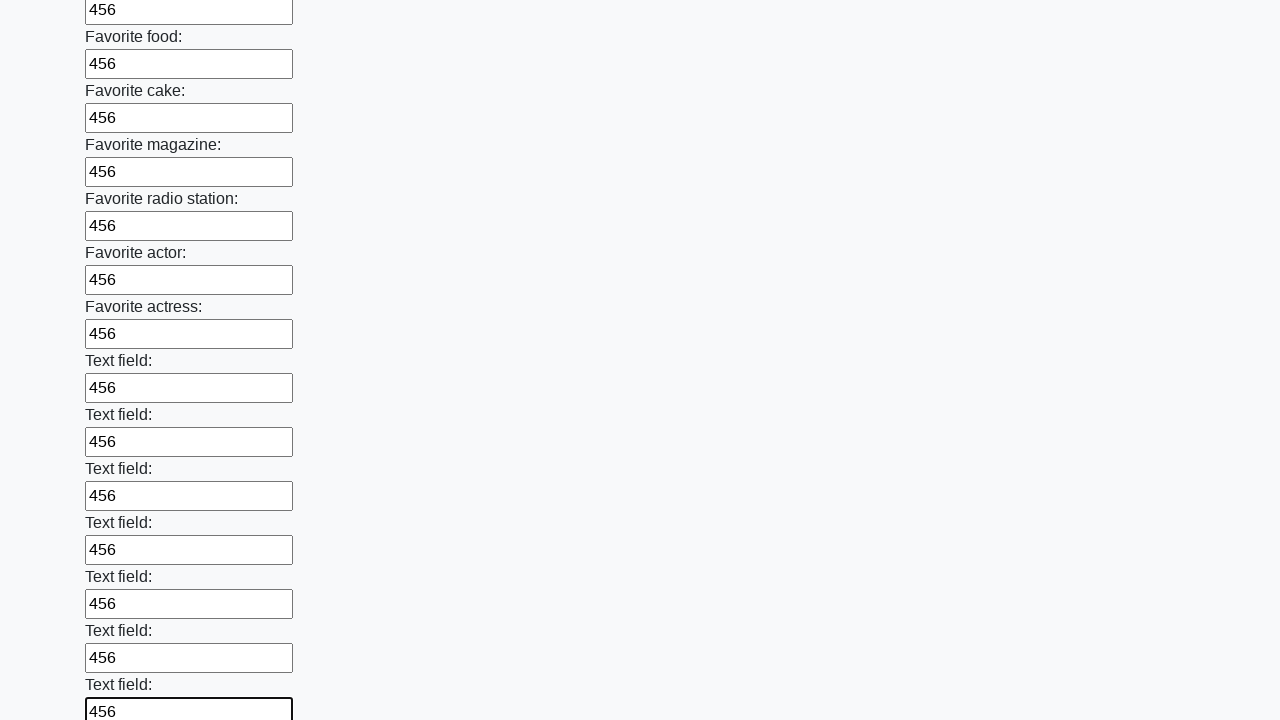

Filled an input field with value '456' on input >> nth=33
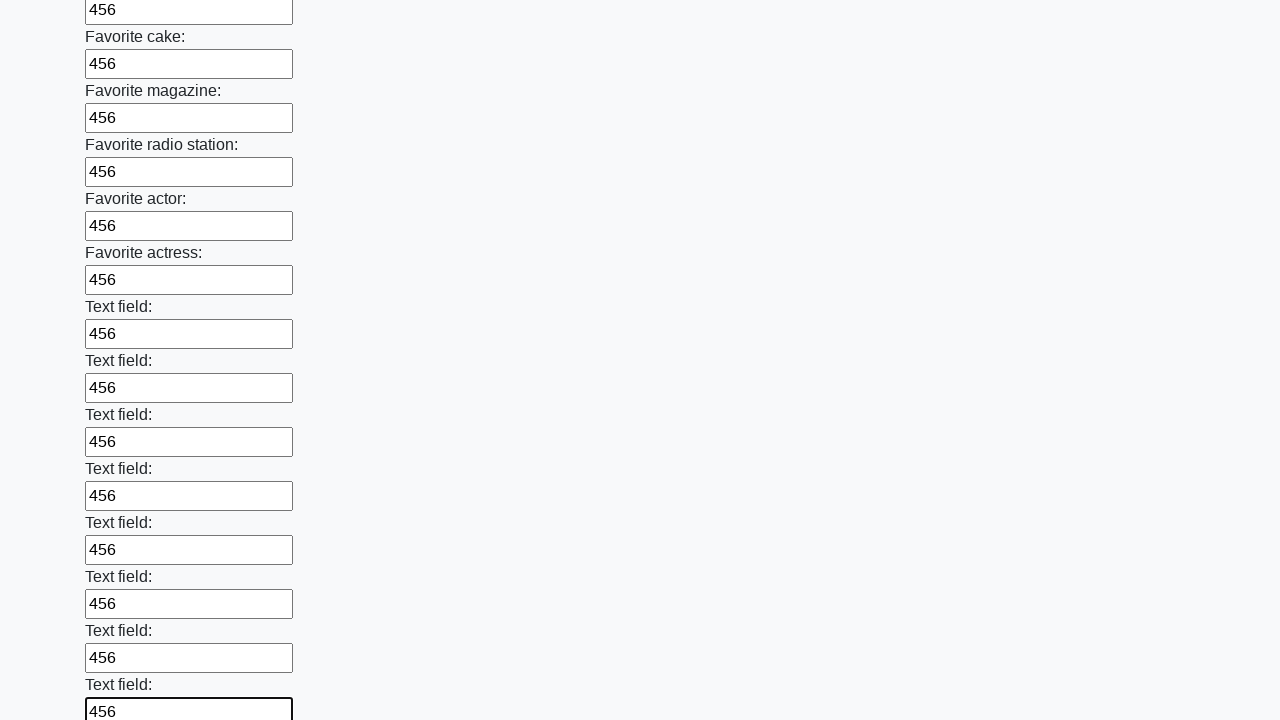

Filled an input field with value '456' on input >> nth=34
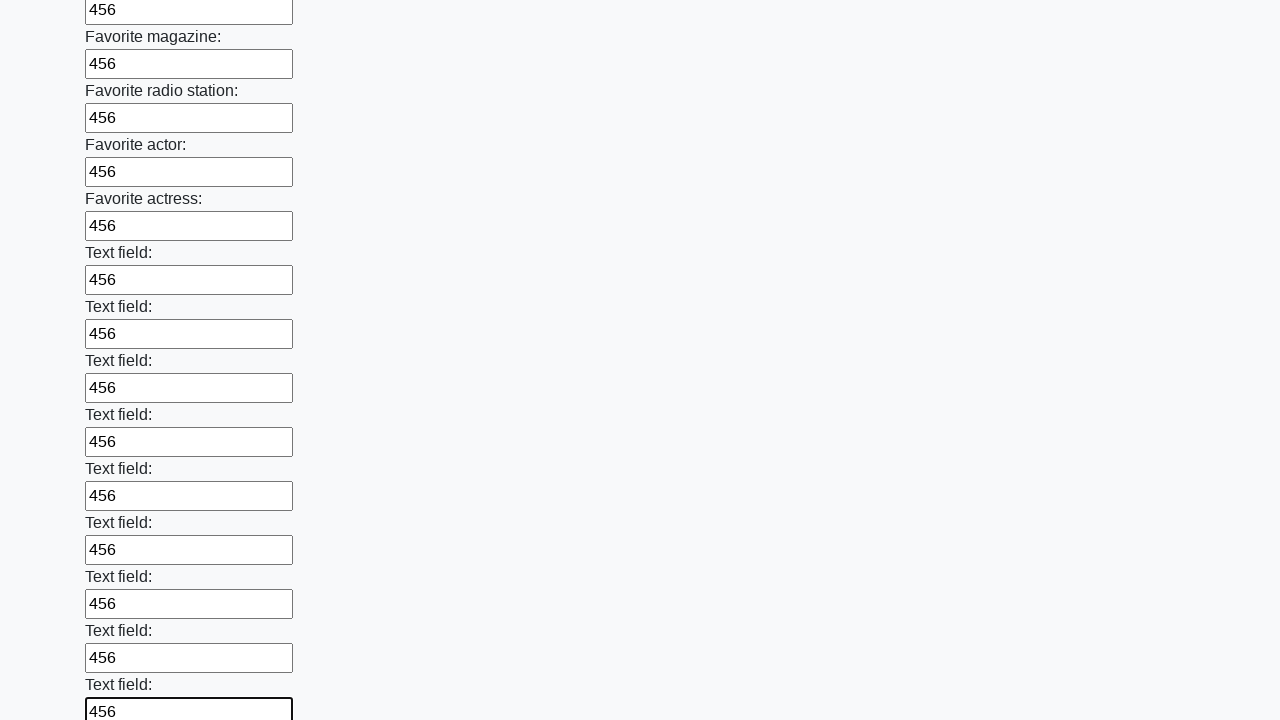

Filled an input field with value '456' on input >> nth=35
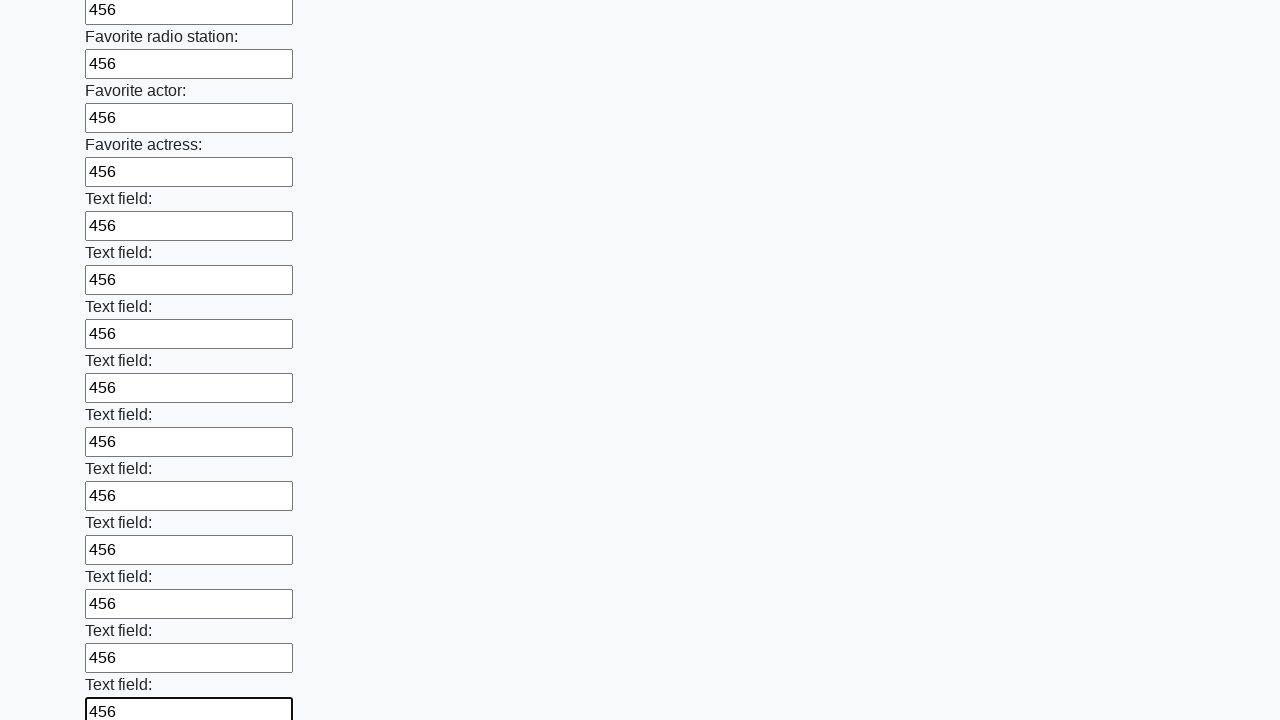

Filled an input field with value '456' on input >> nth=36
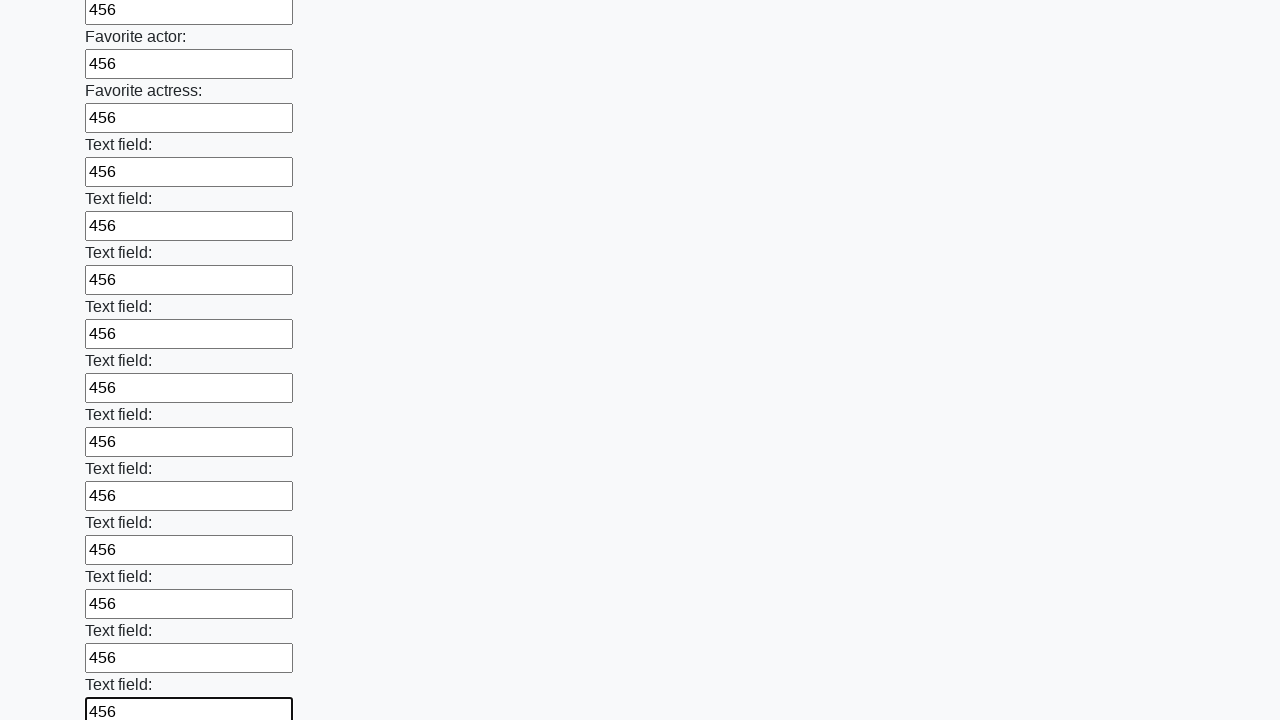

Filled an input field with value '456' on input >> nth=37
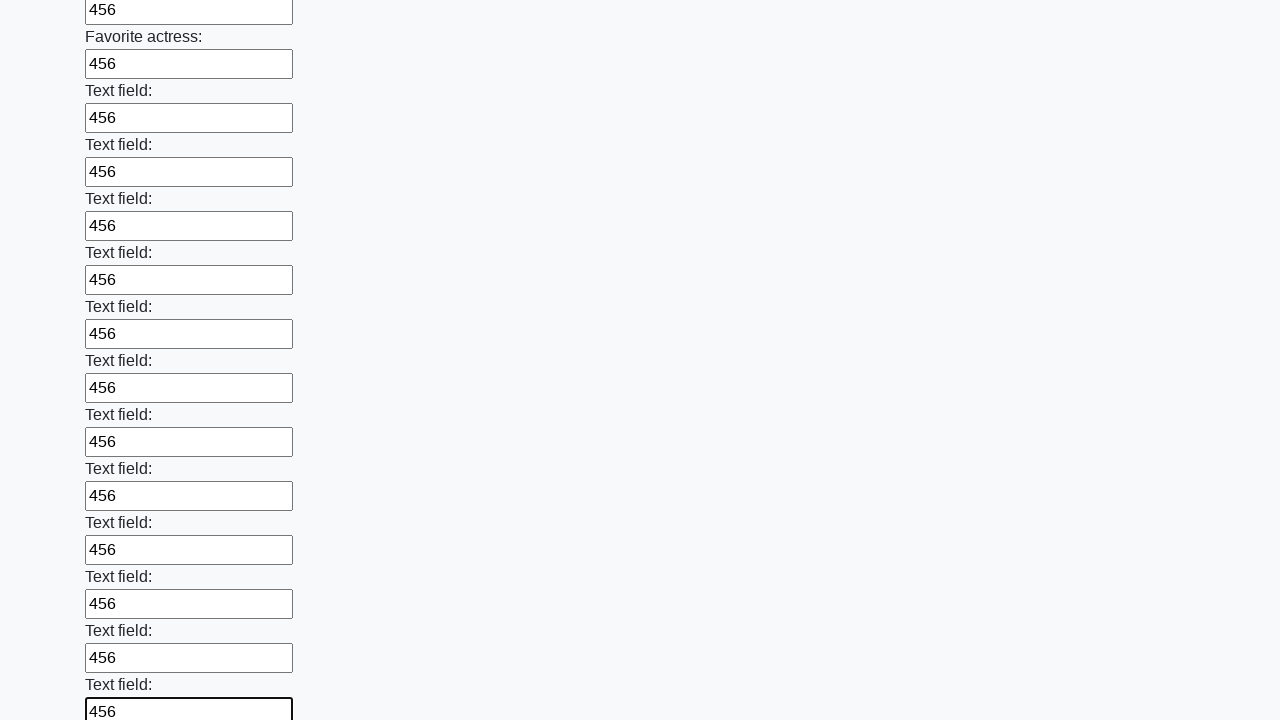

Filled an input field with value '456' on input >> nth=38
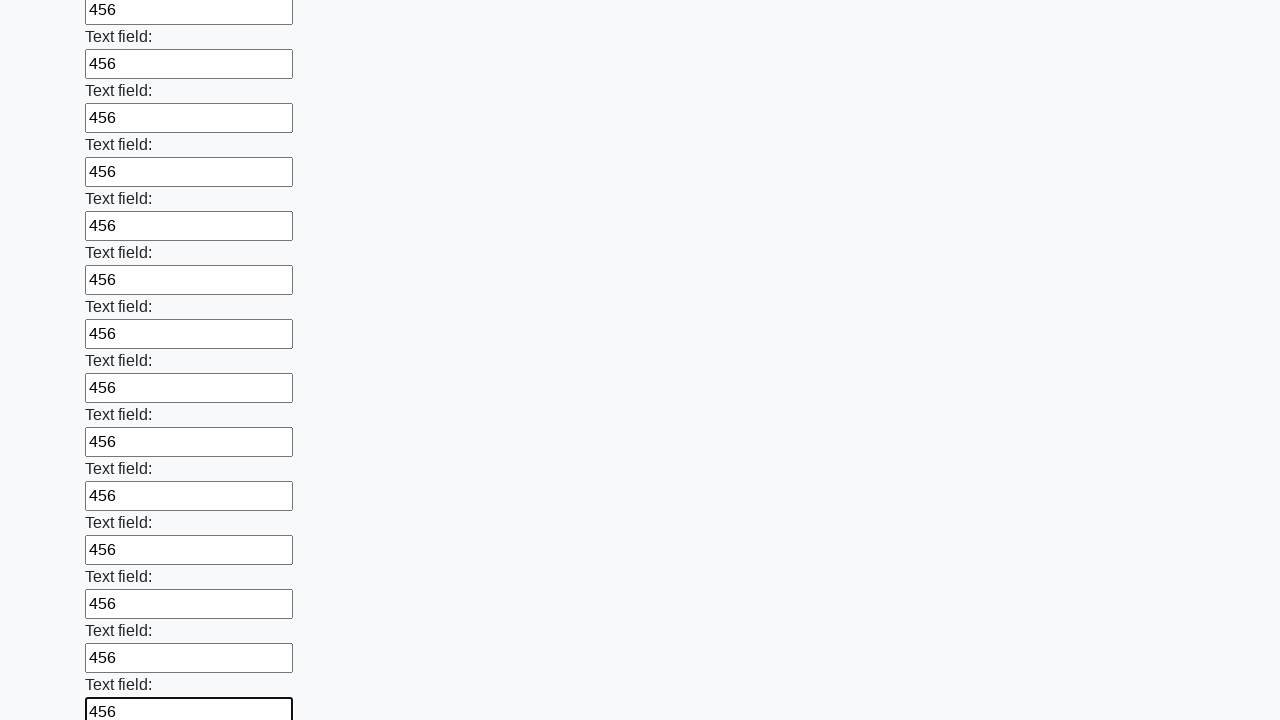

Filled an input field with value '456' on input >> nth=39
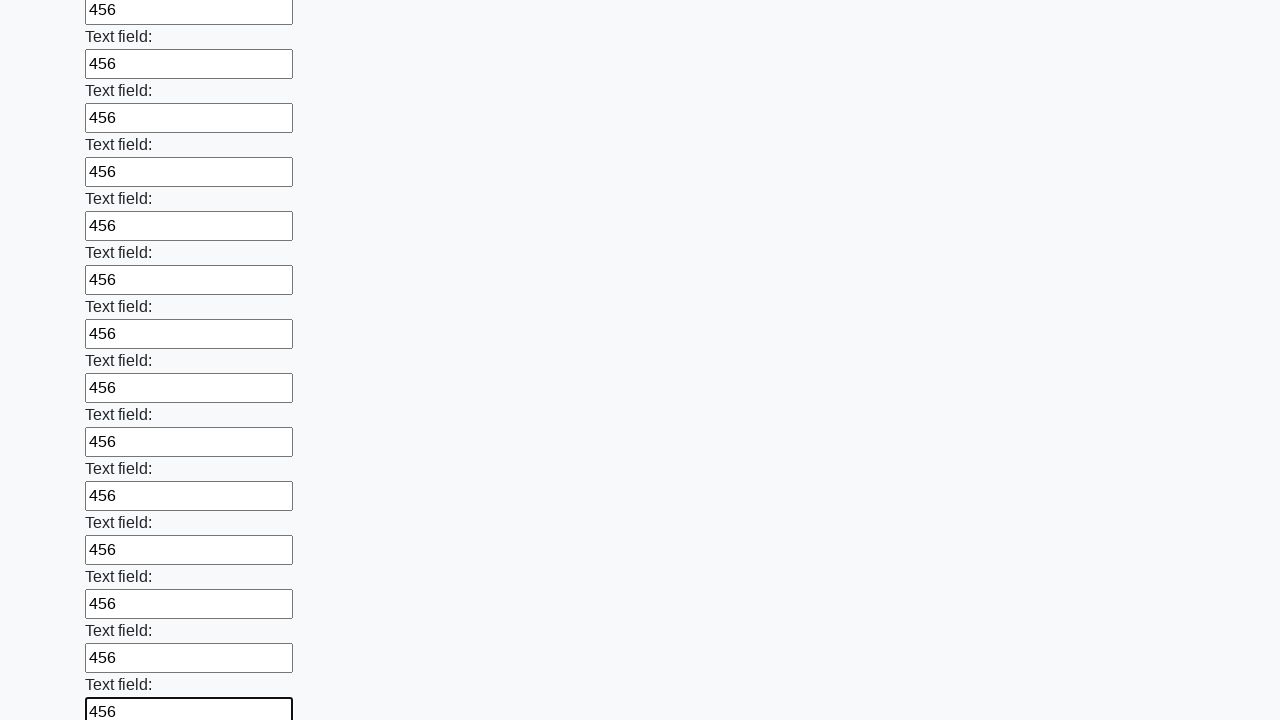

Filled an input field with value '456' on input >> nth=40
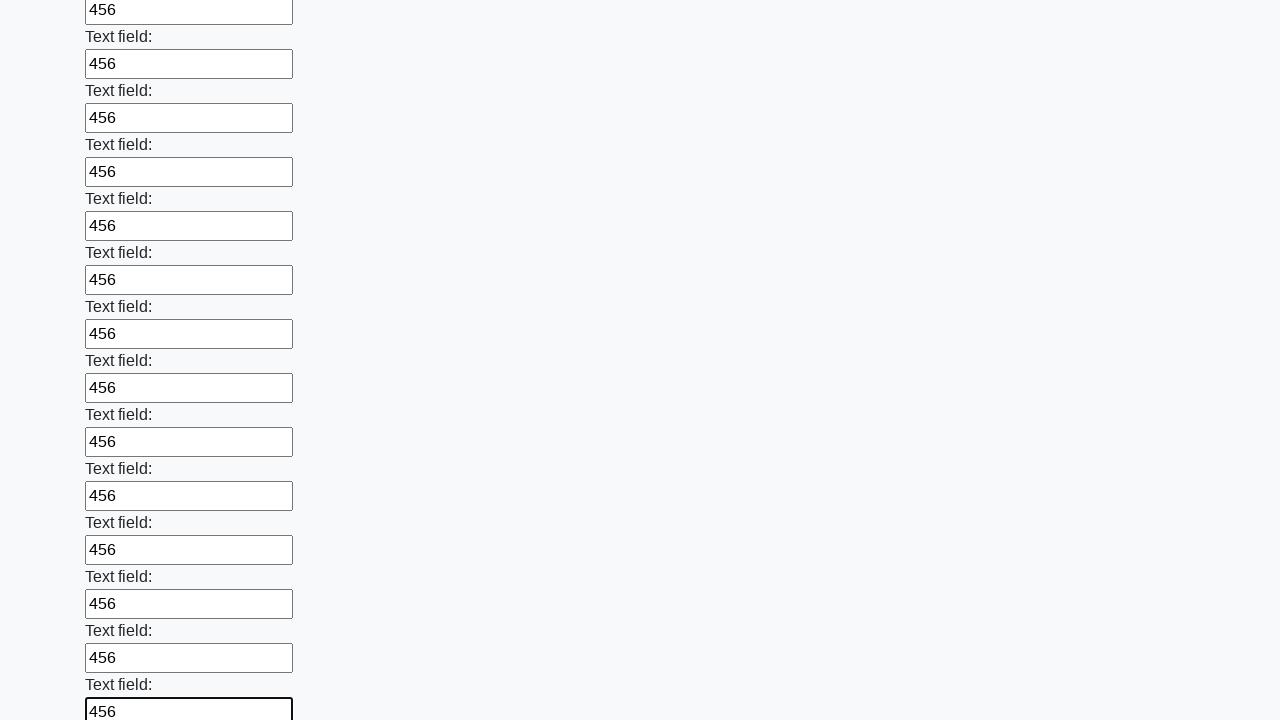

Filled an input field with value '456' on input >> nth=41
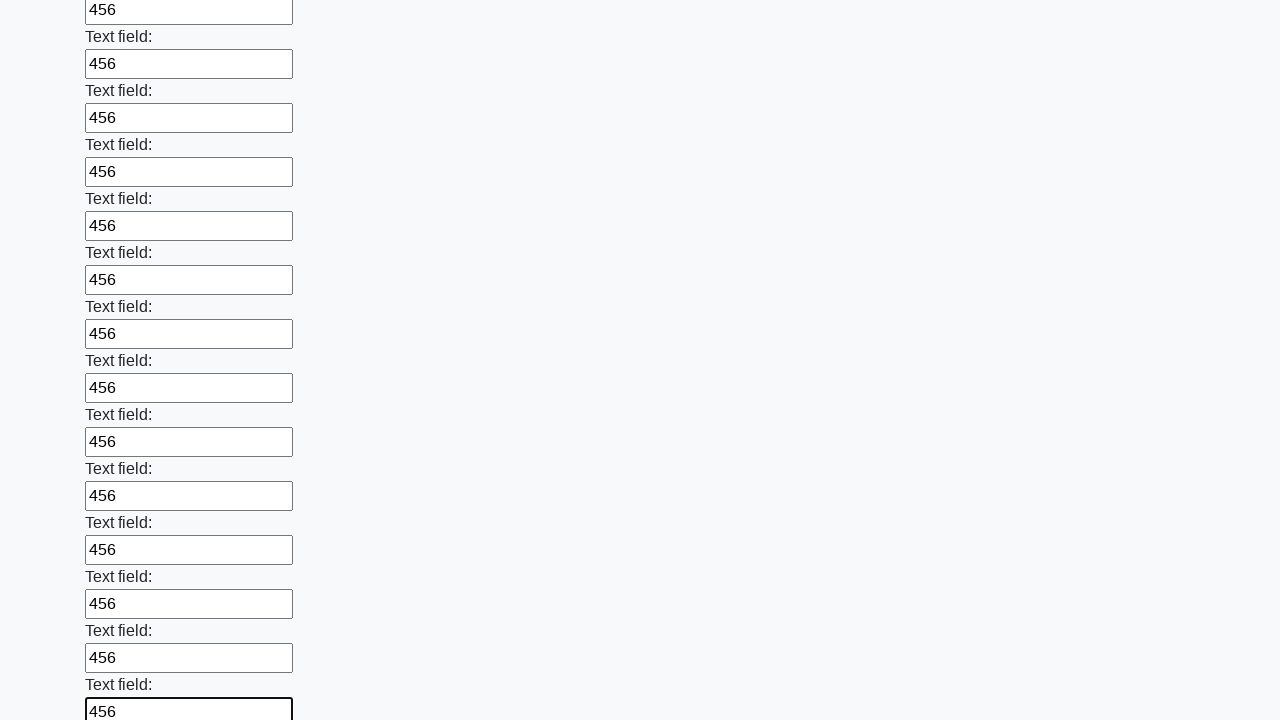

Filled an input field with value '456' on input >> nth=42
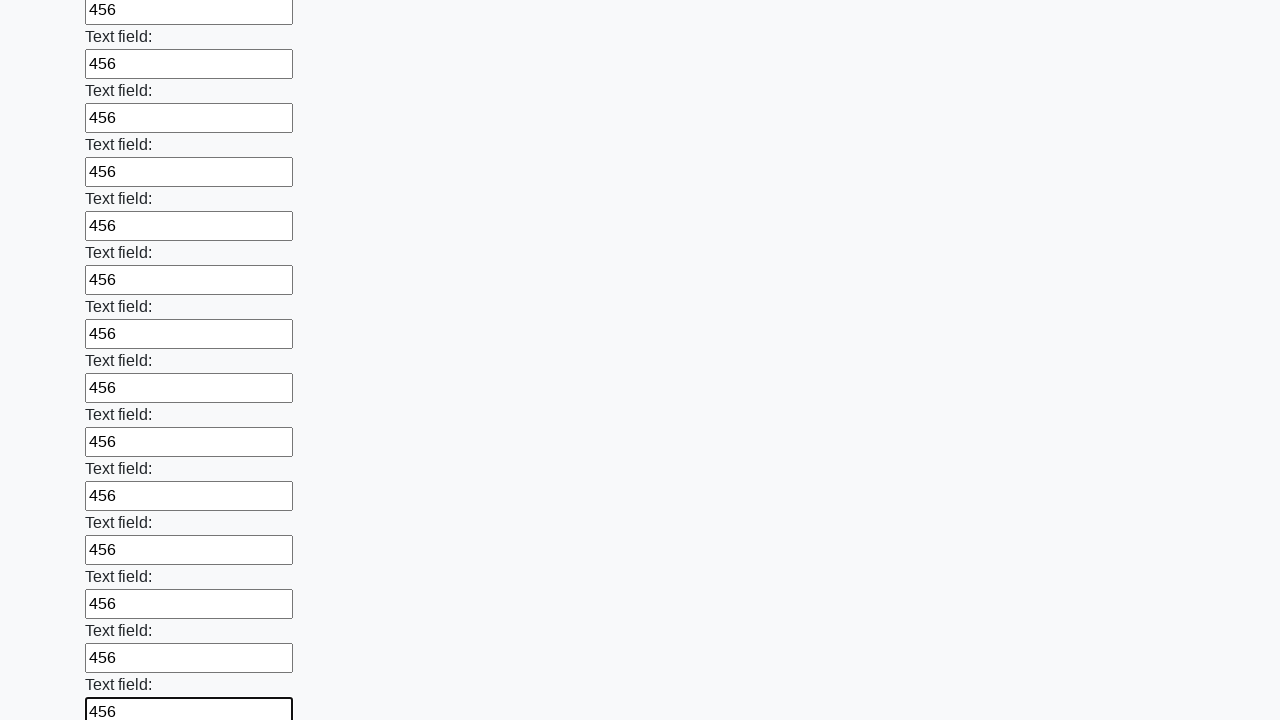

Filled an input field with value '456' on input >> nth=43
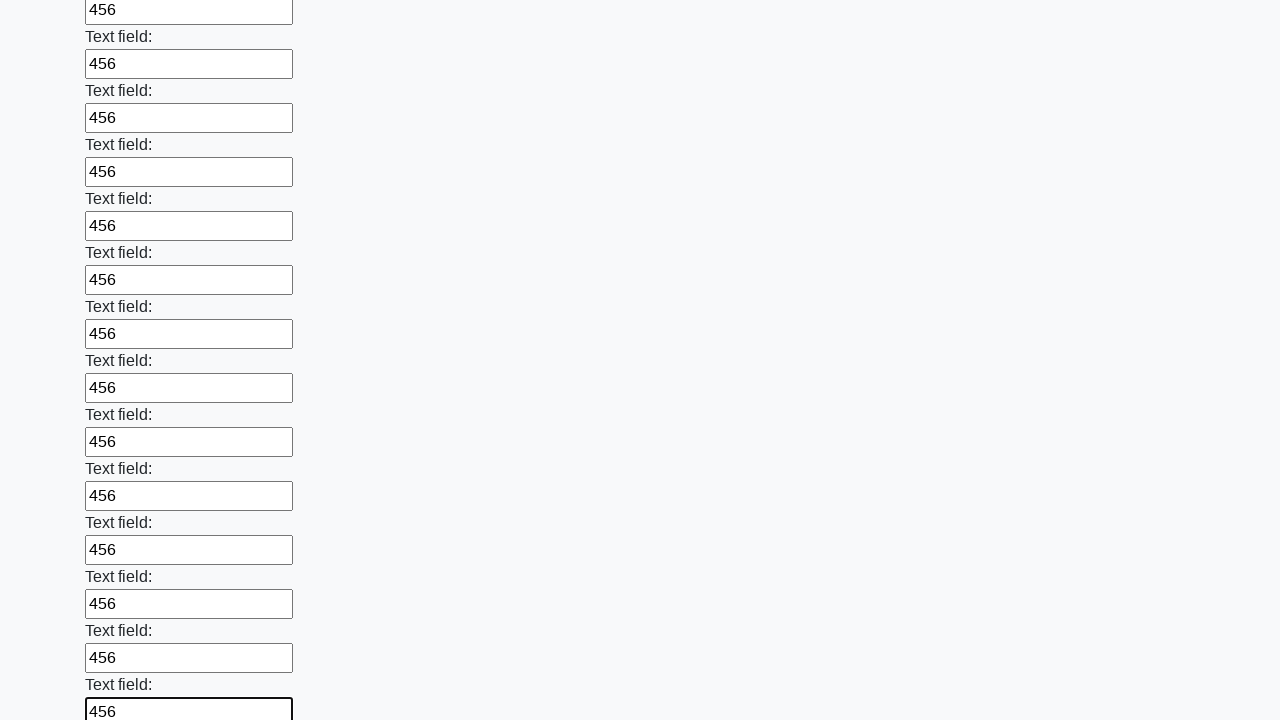

Filled an input field with value '456' on input >> nth=44
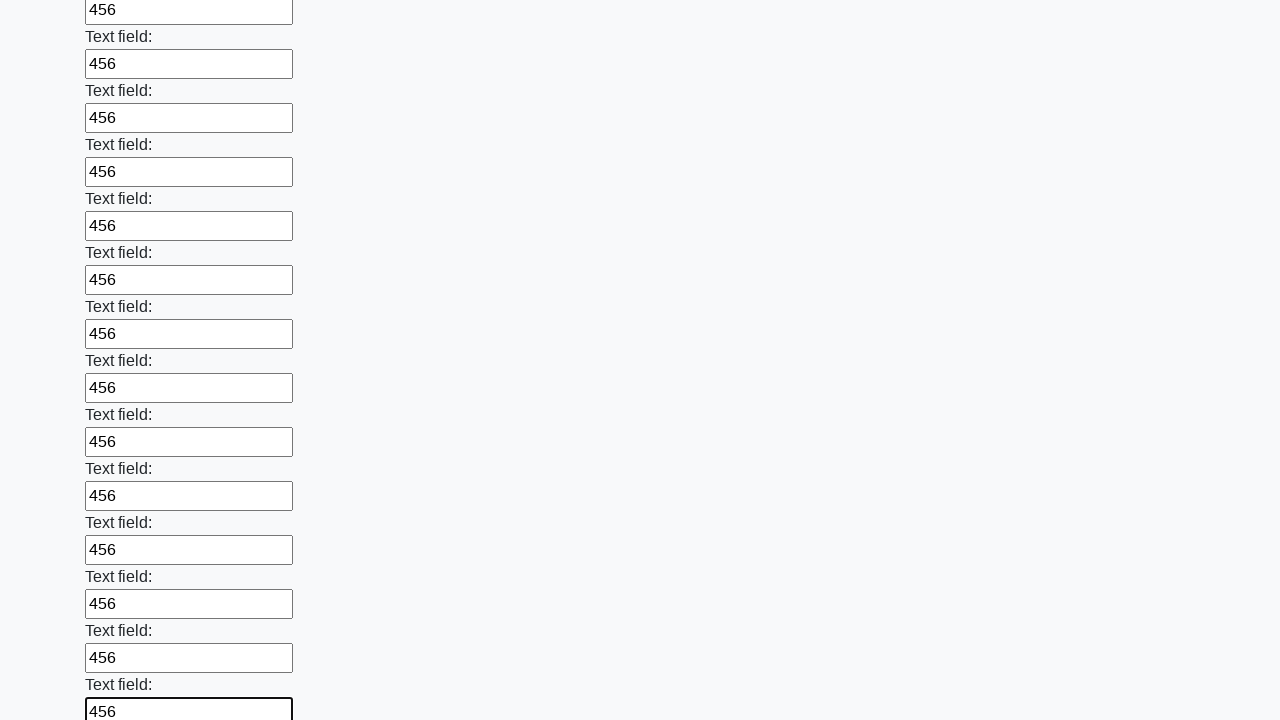

Filled an input field with value '456' on input >> nth=45
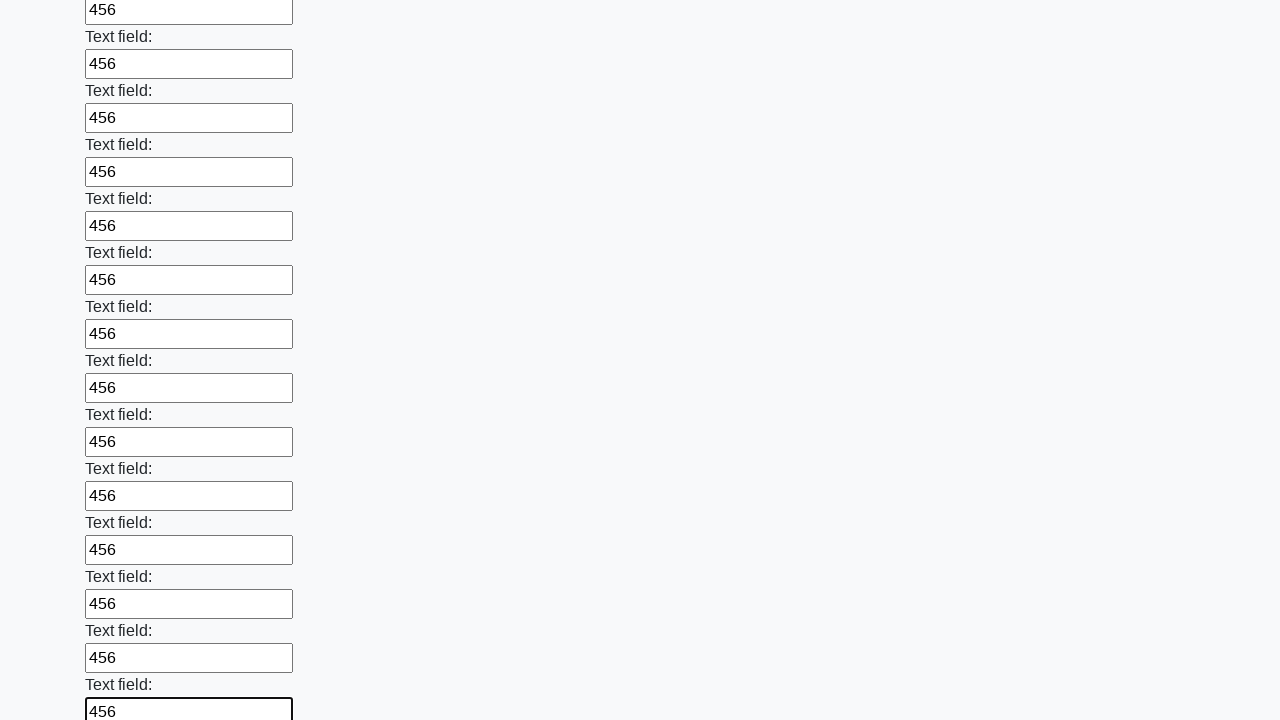

Filled an input field with value '456' on input >> nth=46
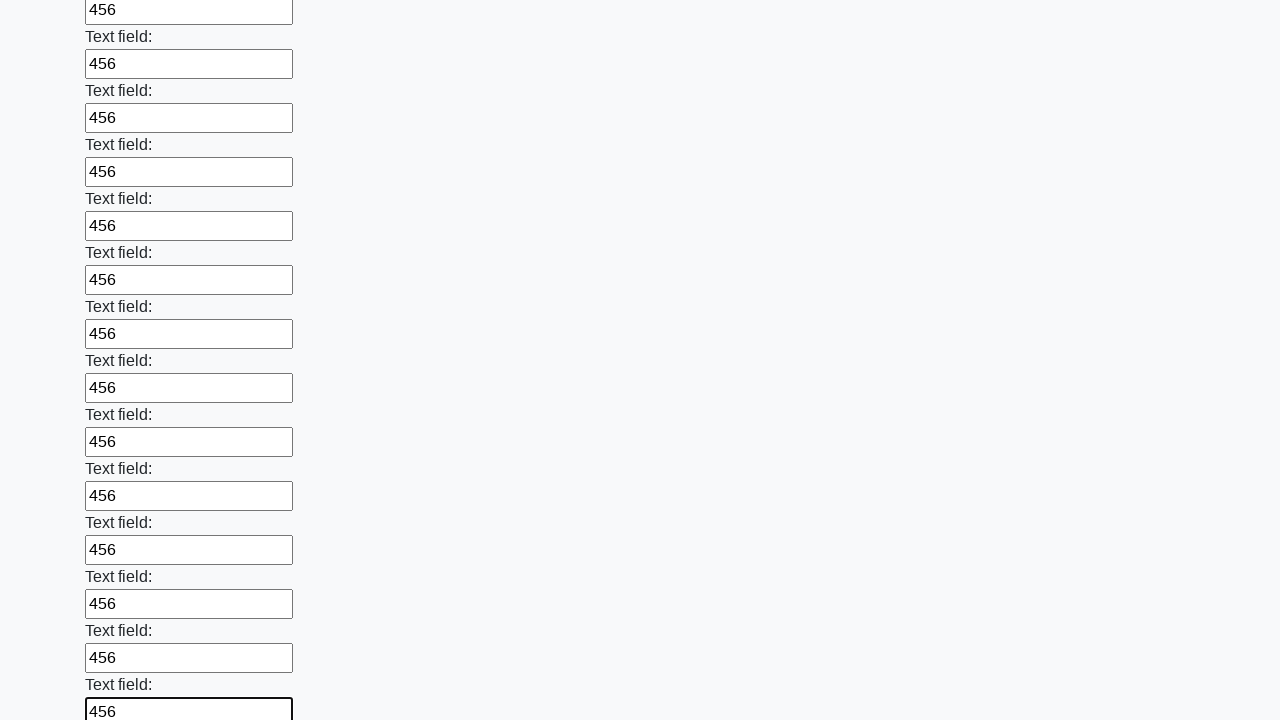

Filled an input field with value '456' on input >> nth=47
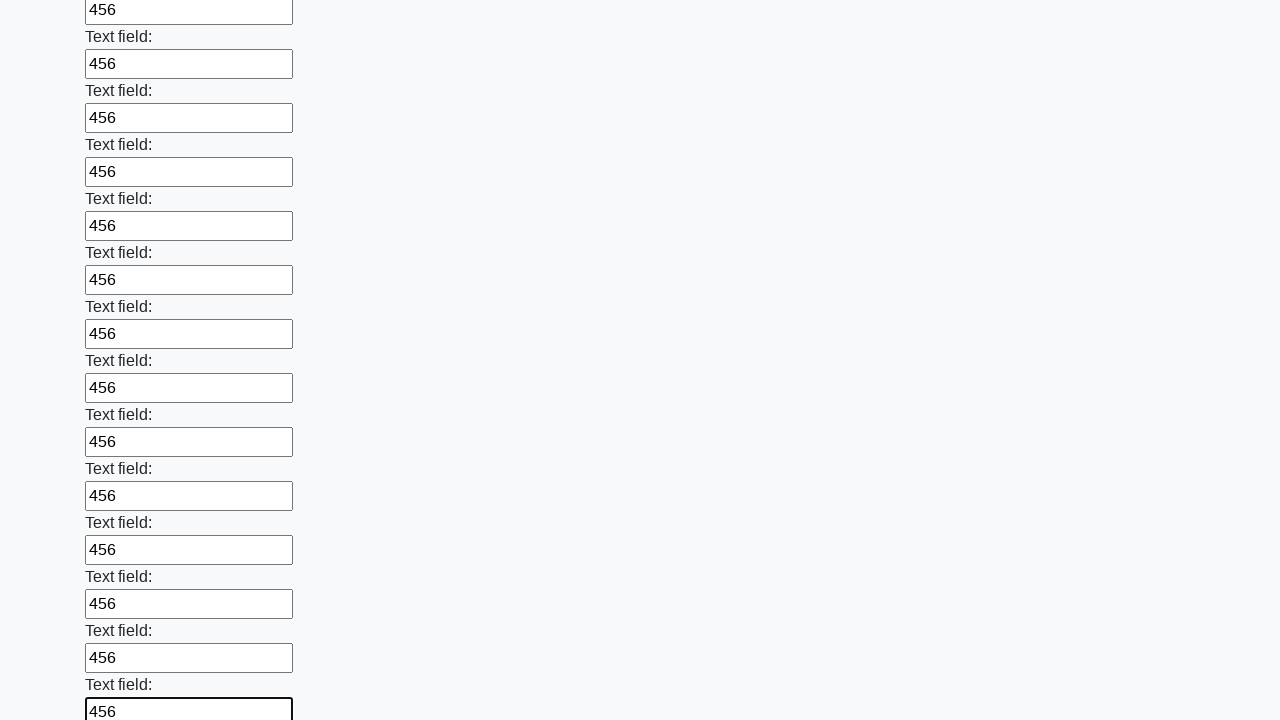

Filled an input field with value '456' on input >> nth=48
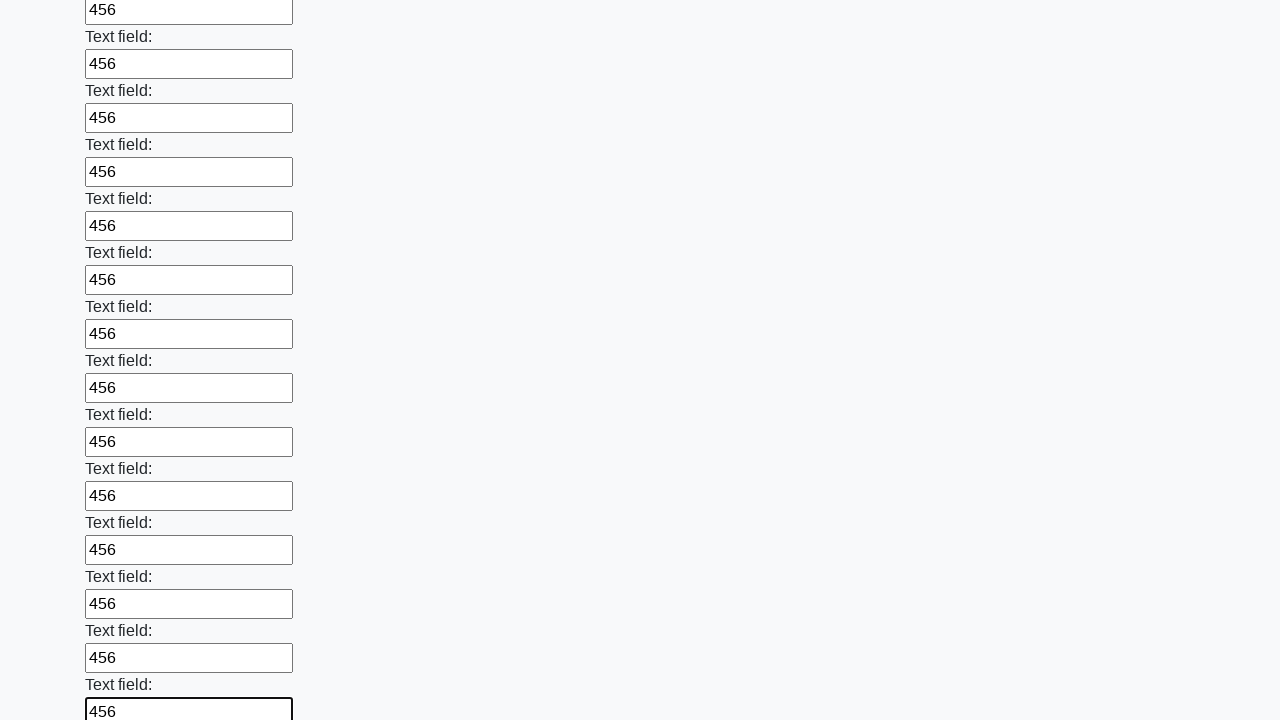

Filled an input field with value '456' on input >> nth=49
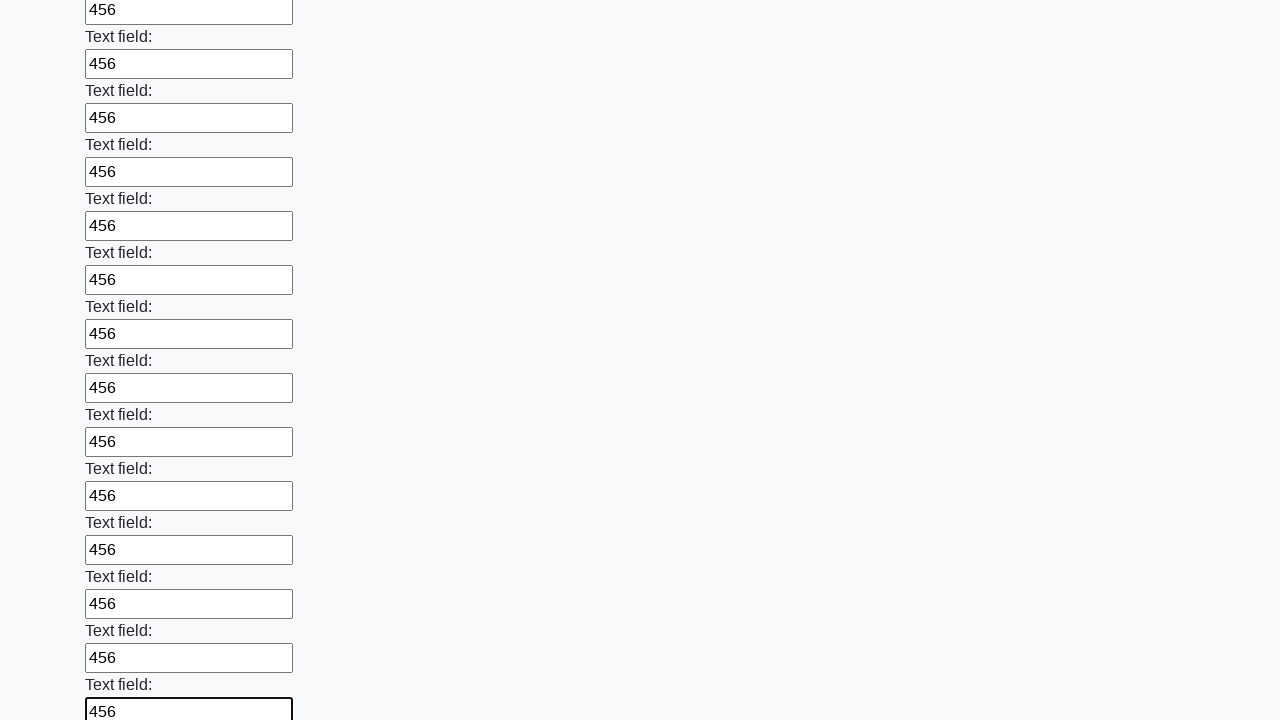

Filled an input field with value '456' on input >> nth=50
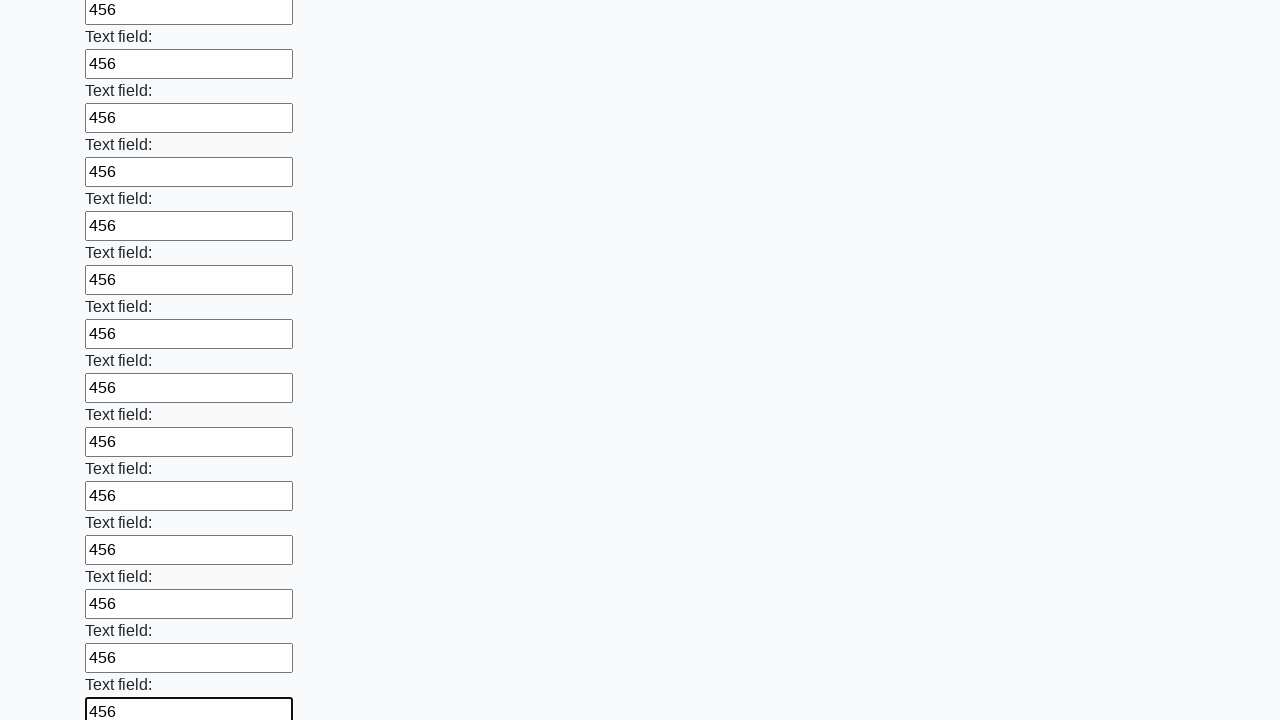

Filled an input field with value '456' on input >> nth=51
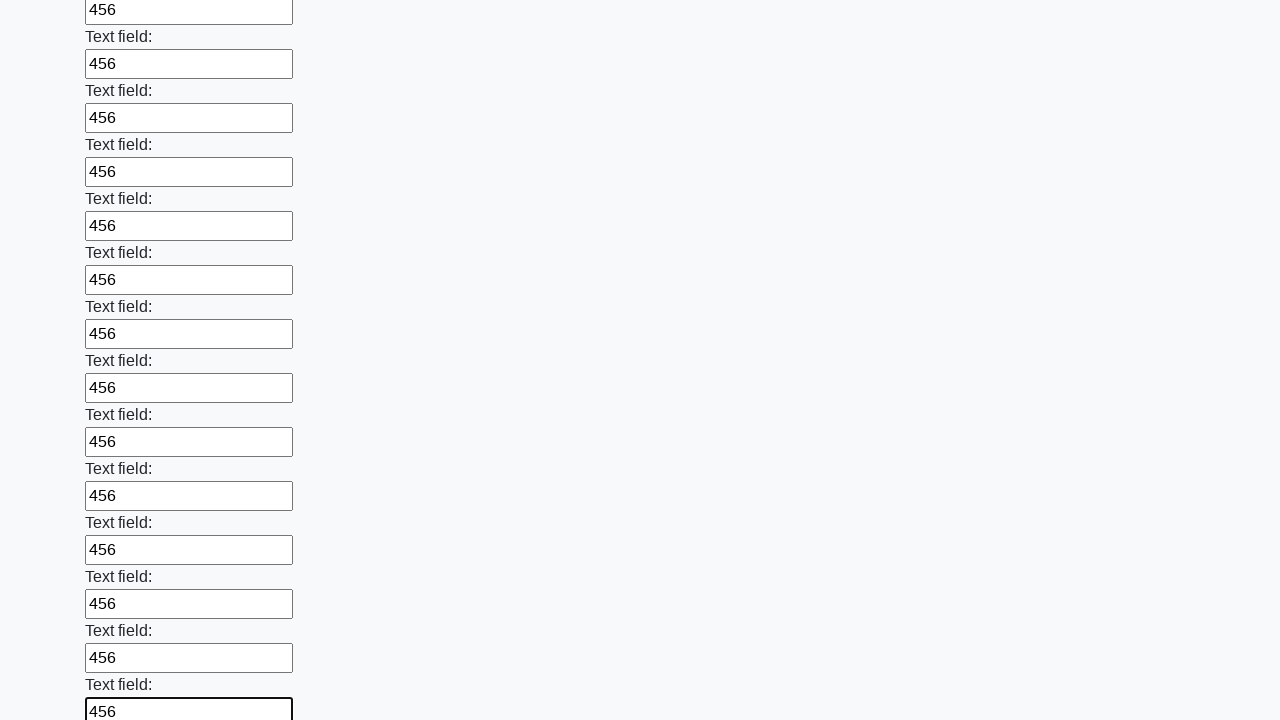

Filled an input field with value '456' on input >> nth=52
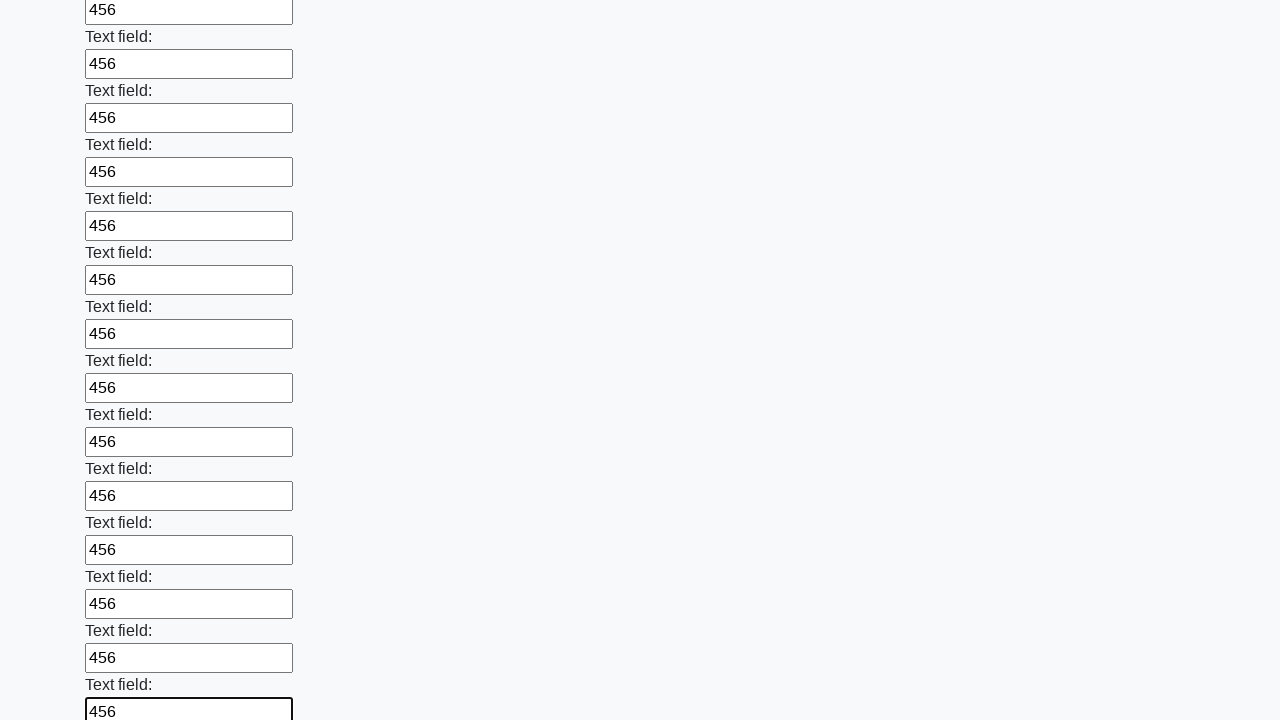

Filled an input field with value '456' on input >> nth=53
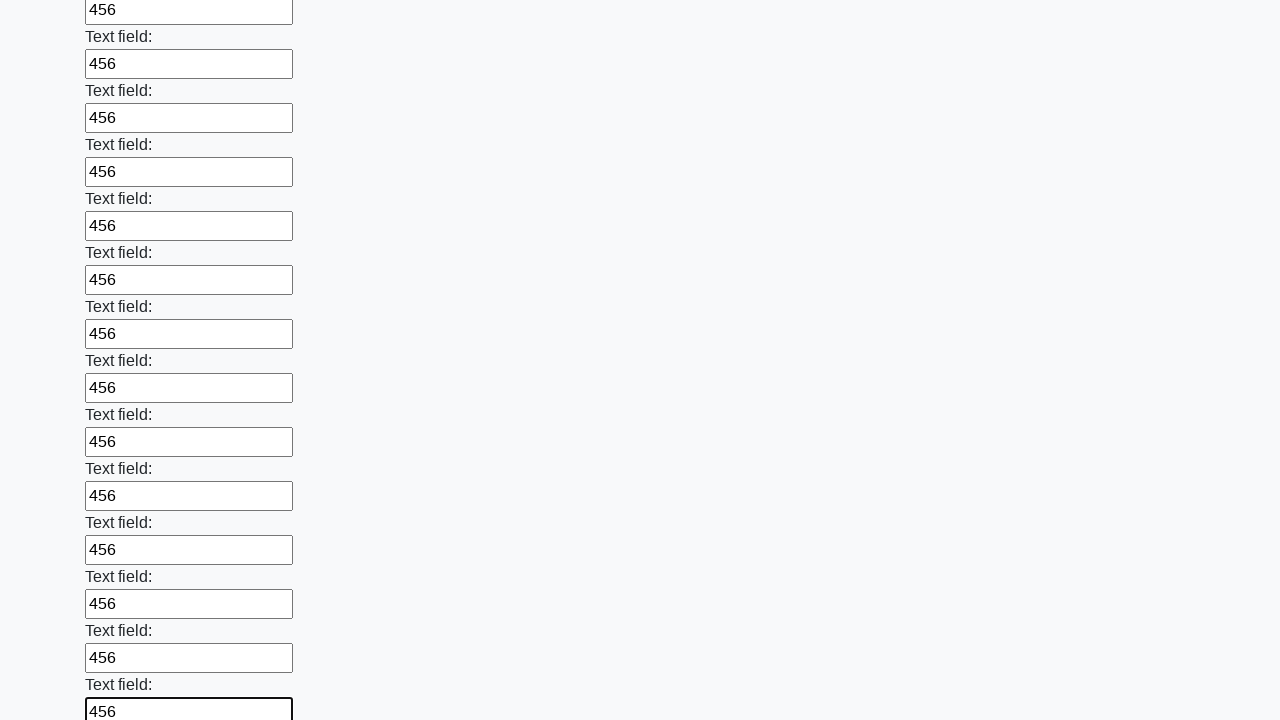

Filled an input field with value '456' on input >> nth=54
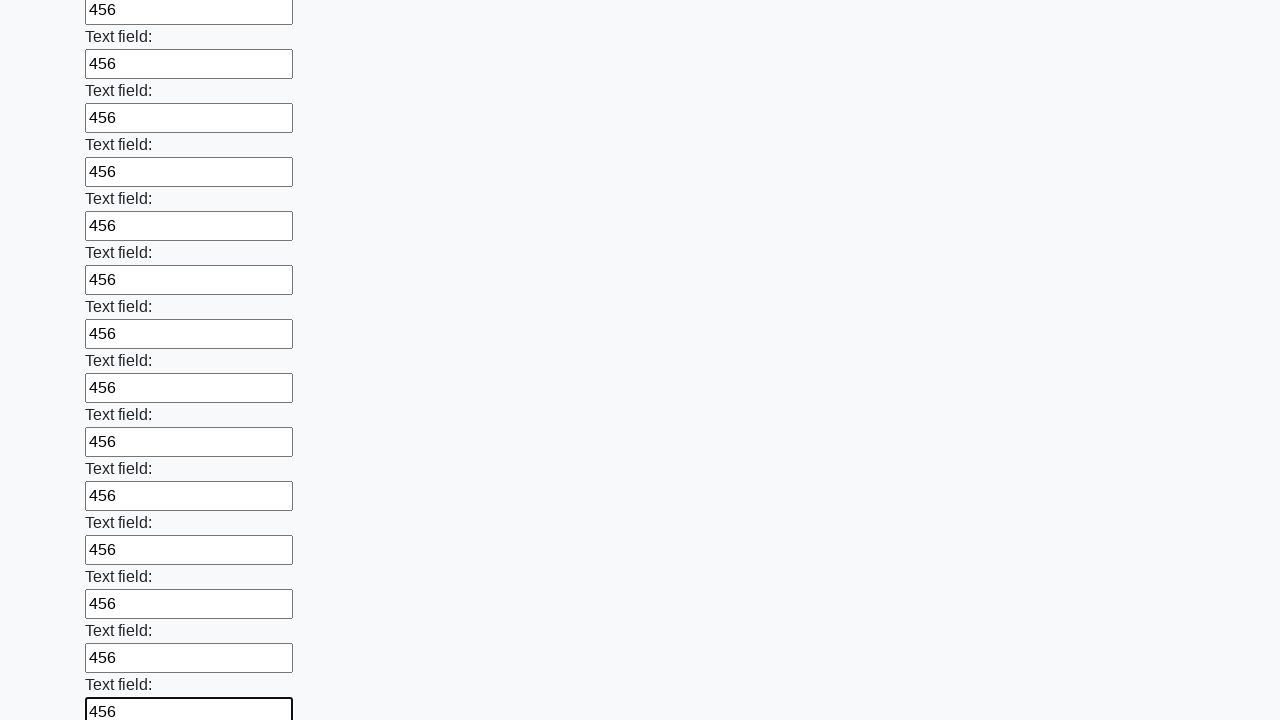

Filled an input field with value '456' on input >> nth=55
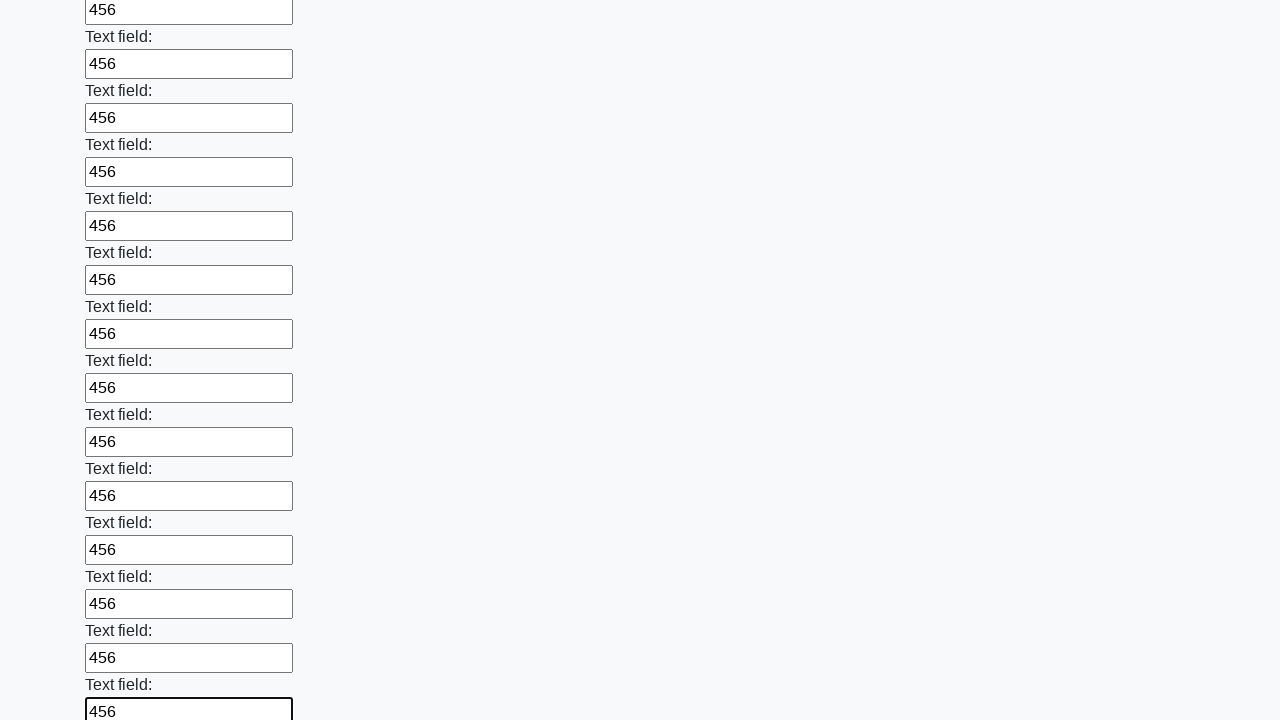

Filled an input field with value '456' on input >> nth=56
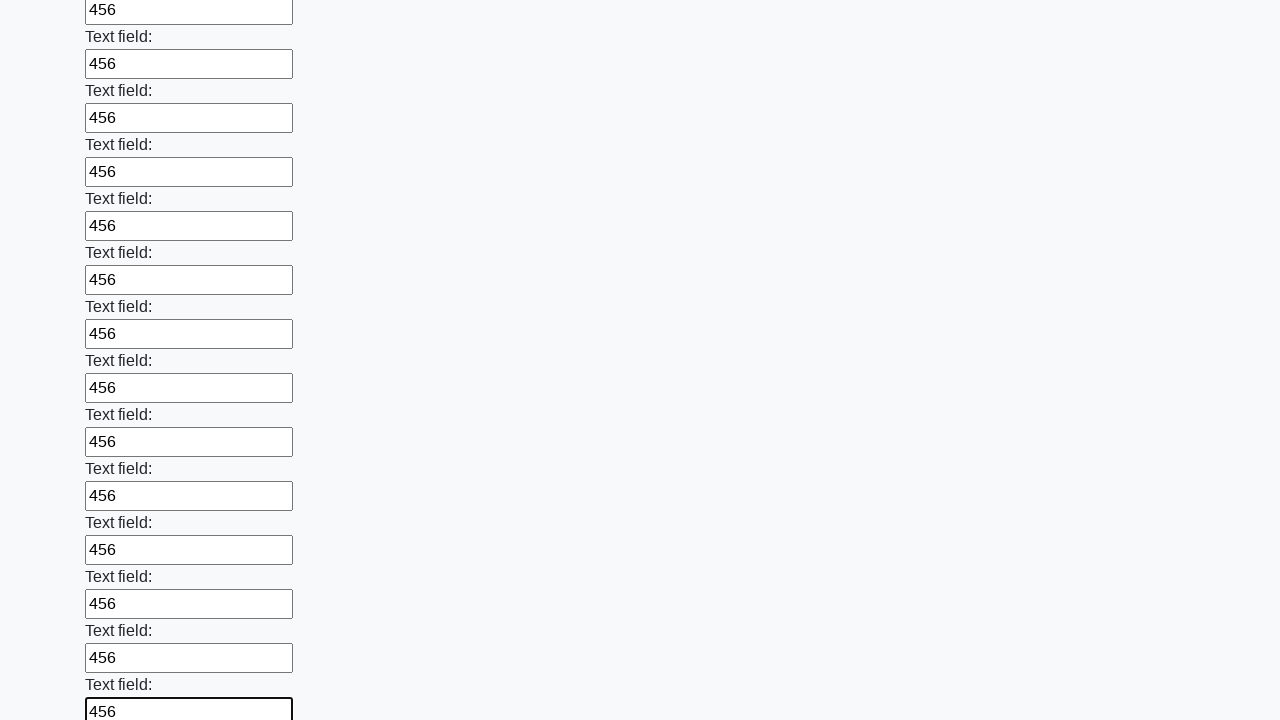

Filled an input field with value '456' on input >> nth=57
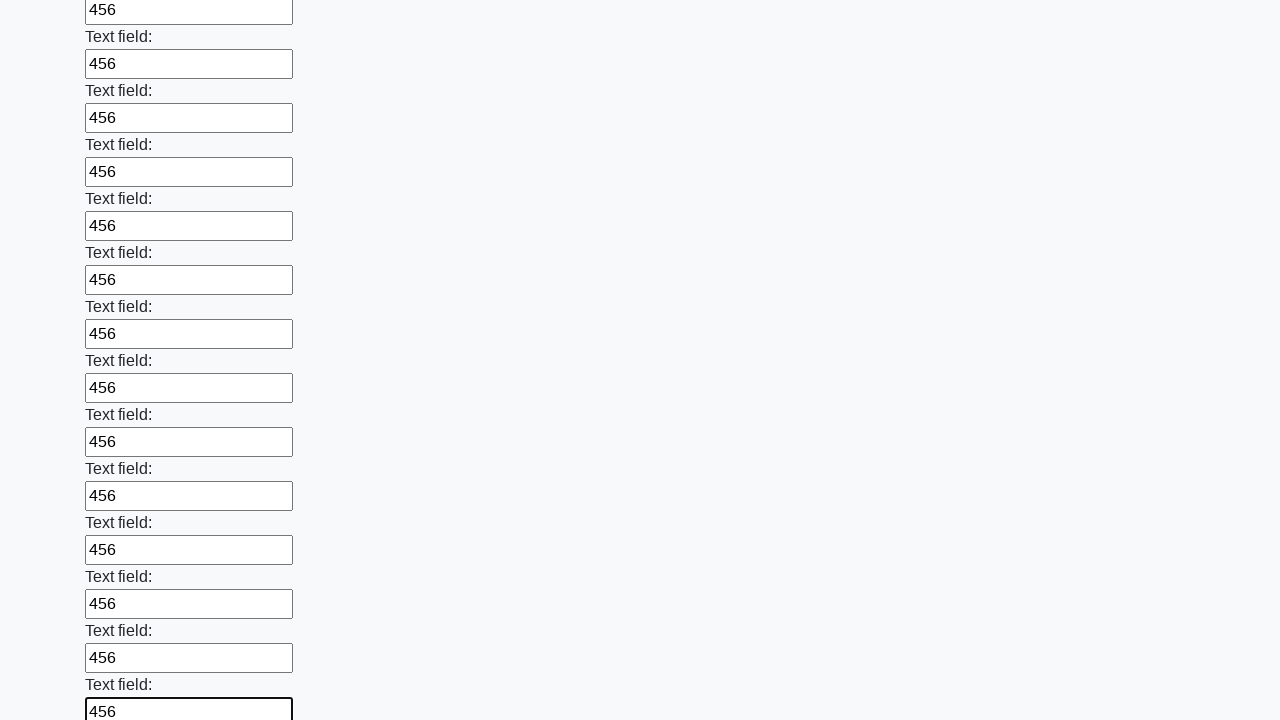

Filled an input field with value '456' on input >> nth=58
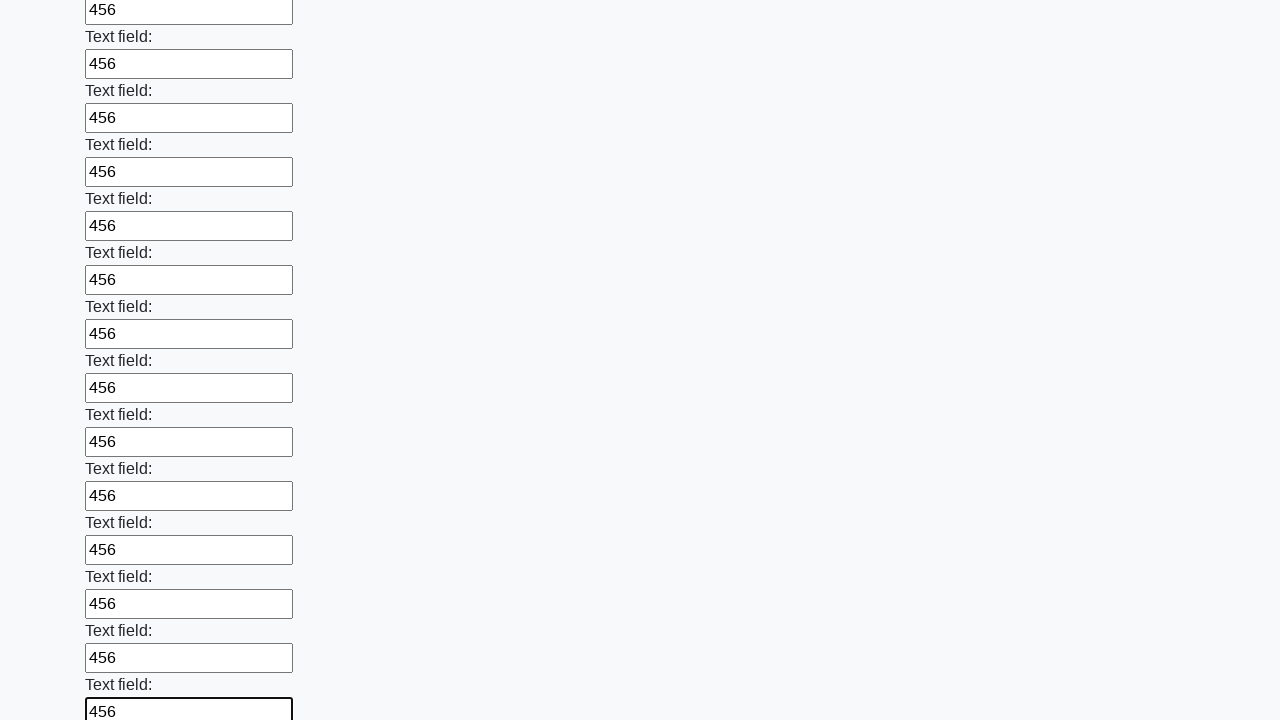

Filled an input field with value '456' on input >> nth=59
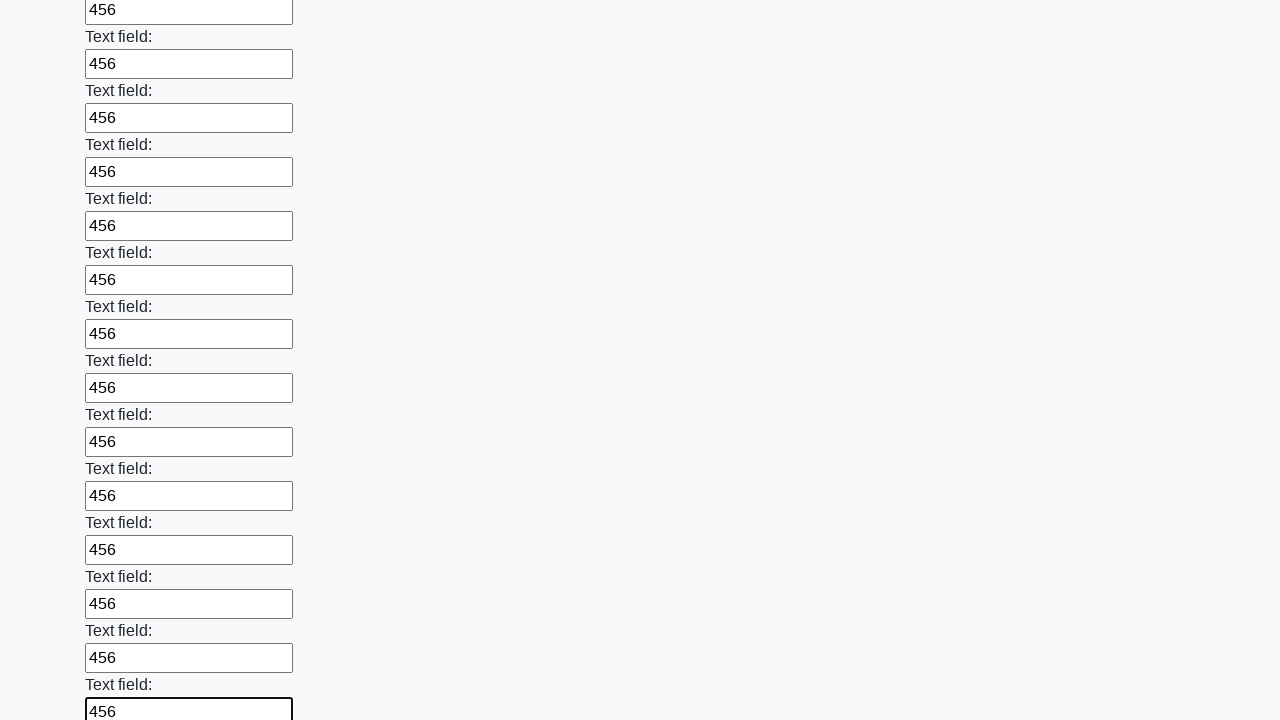

Filled an input field with value '456' on input >> nth=60
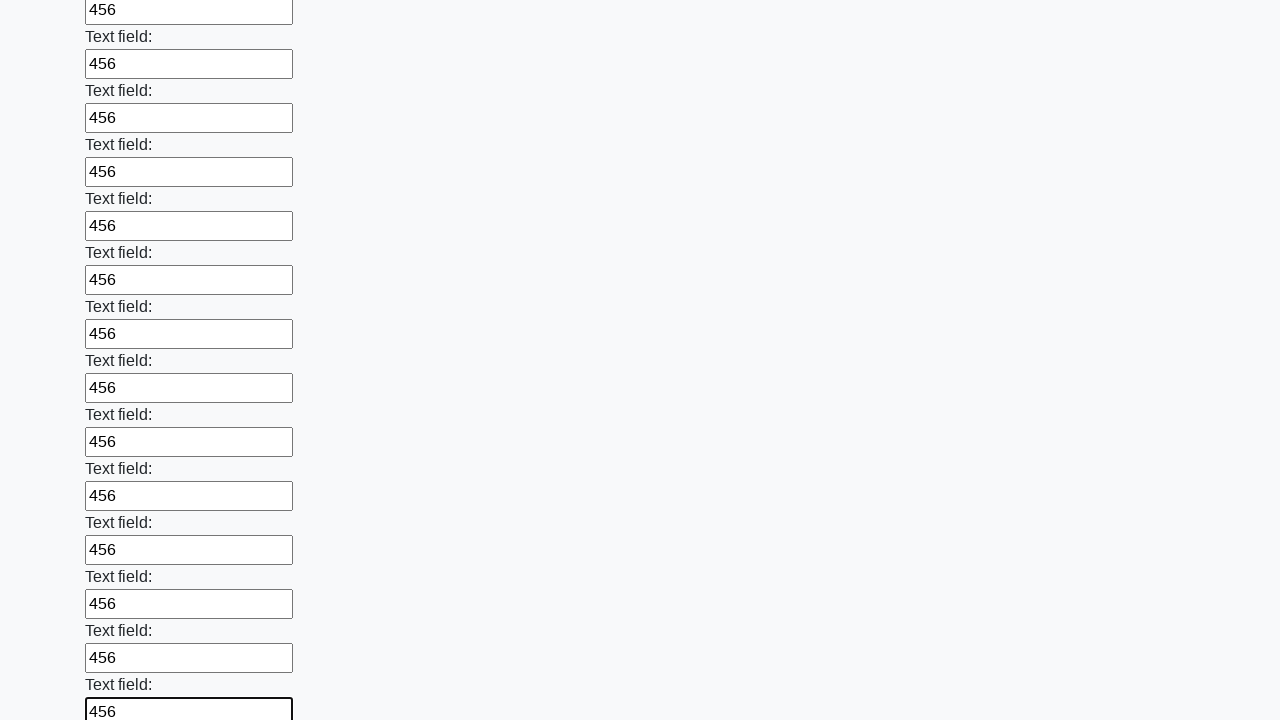

Filled an input field with value '456' on input >> nth=61
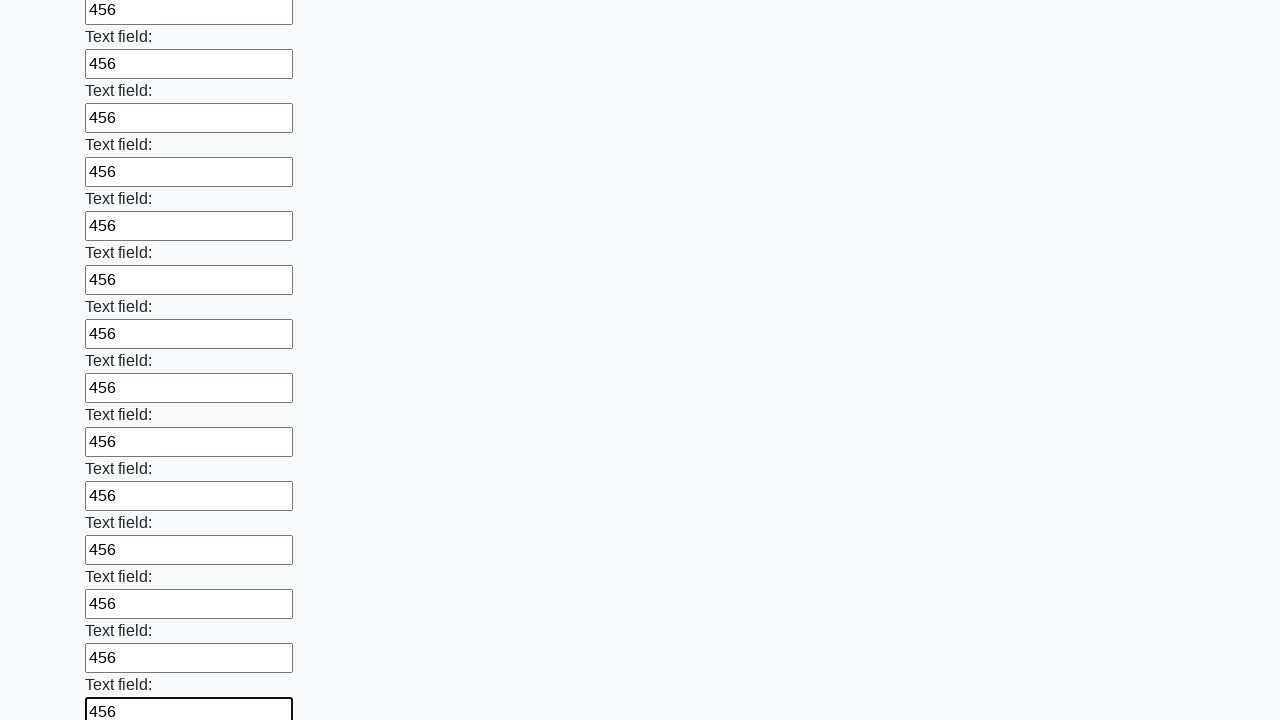

Filled an input field with value '456' on input >> nth=62
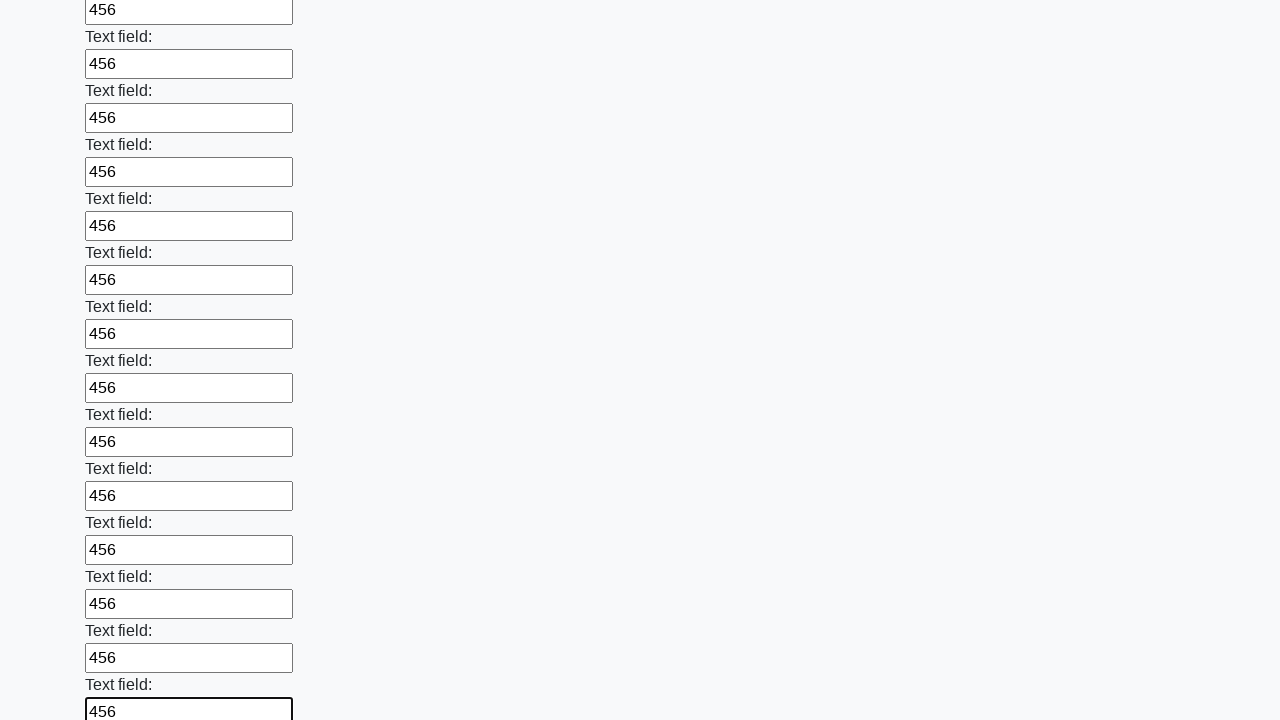

Filled an input field with value '456' on input >> nth=63
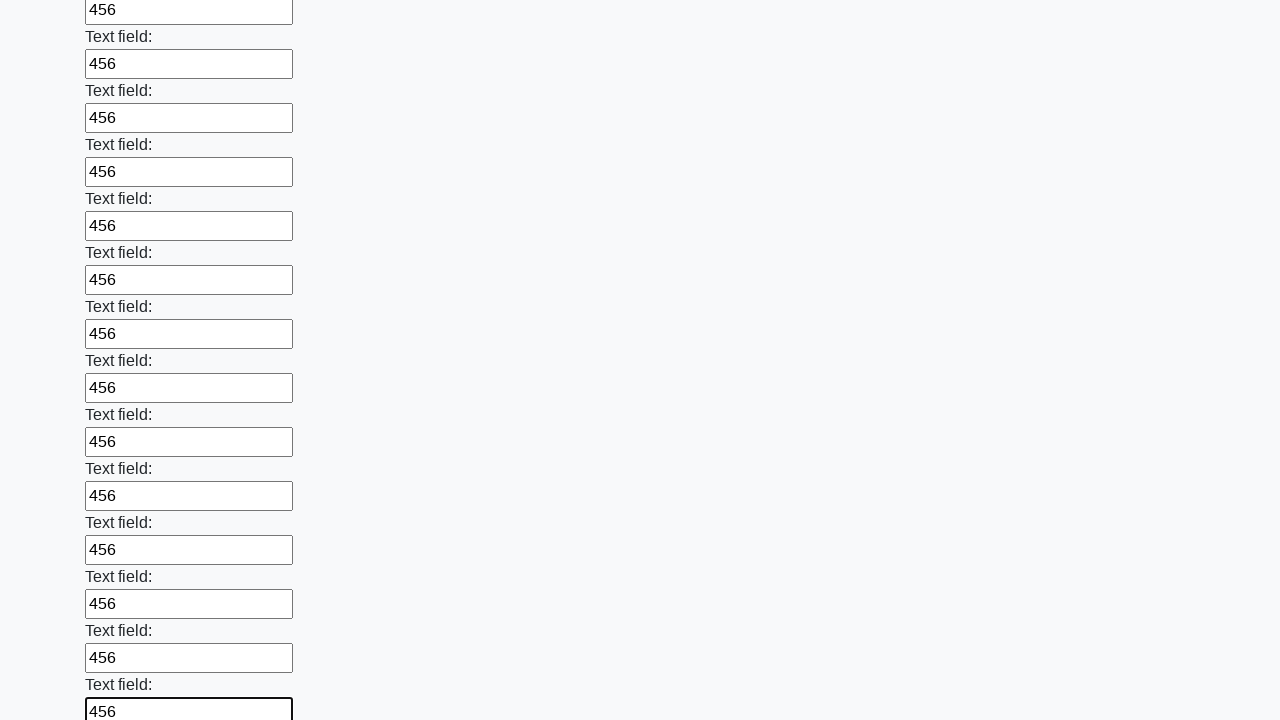

Filled an input field with value '456' on input >> nth=64
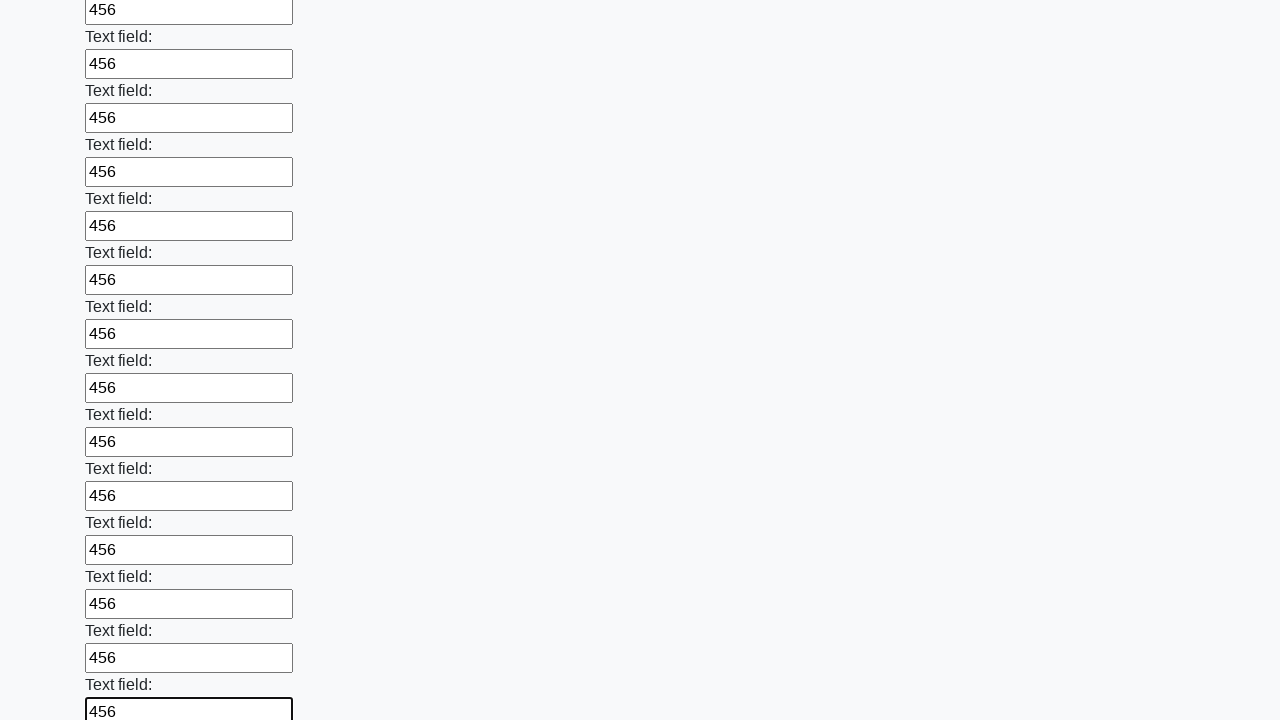

Filled an input field with value '456' on input >> nth=65
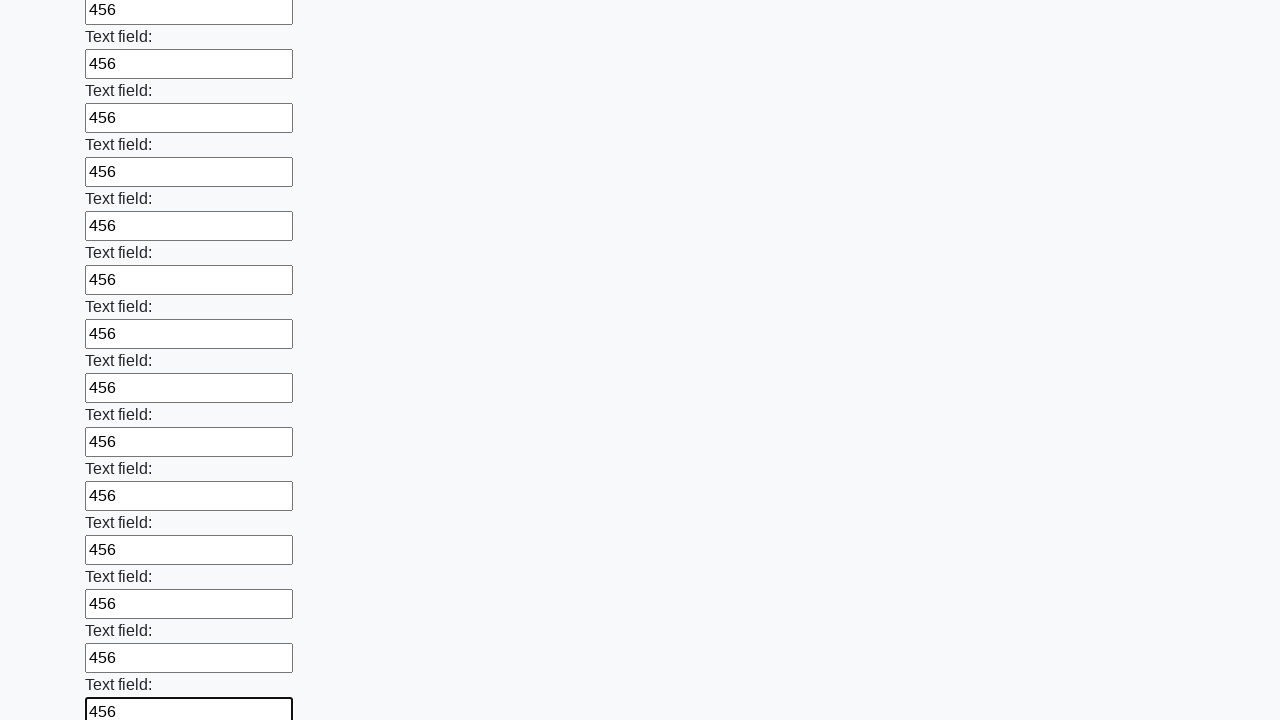

Filled an input field with value '456' on input >> nth=66
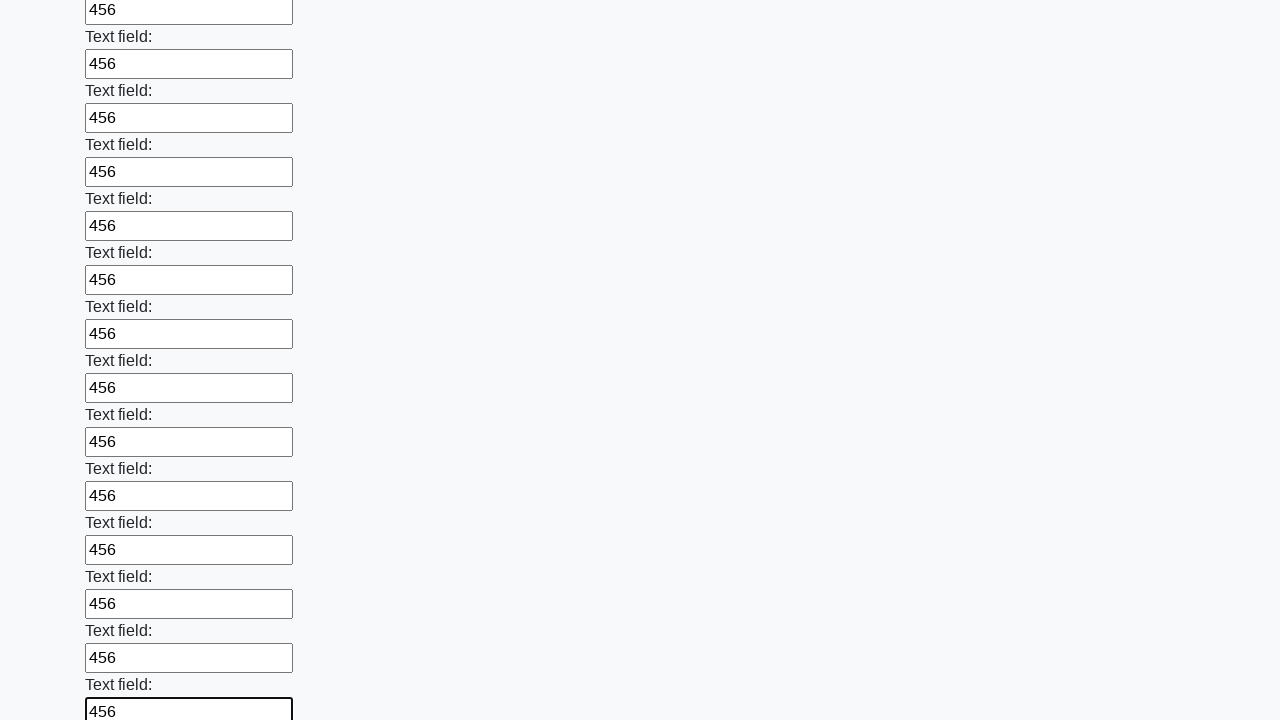

Filled an input field with value '456' on input >> nth=67
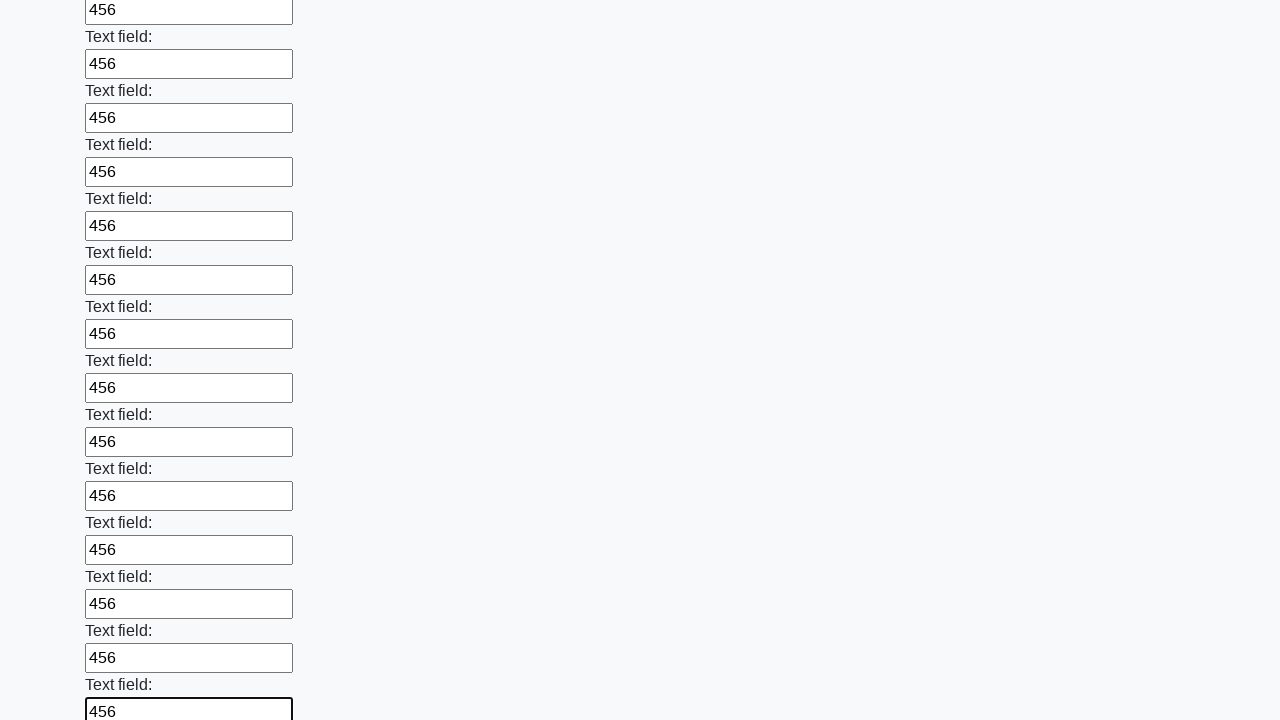

Filled an input field with value '456' on input >> nth=68
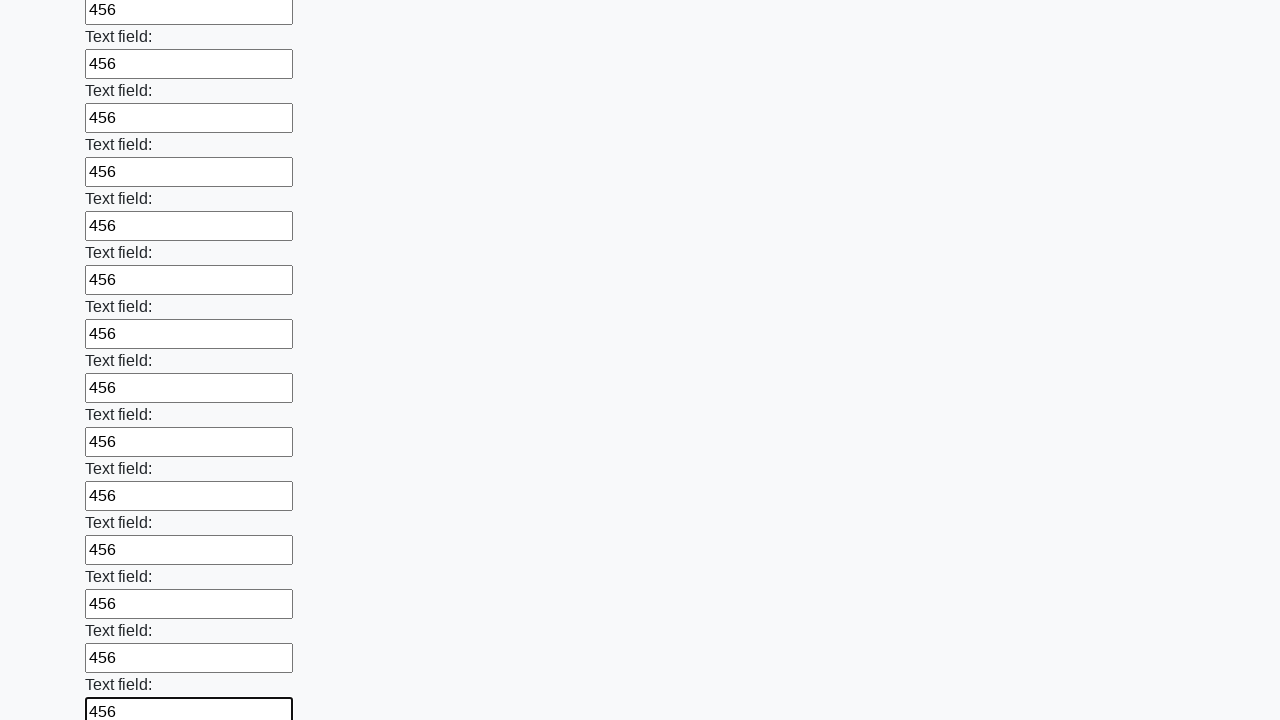

Filled an input field with value '456' on input >> nth=69
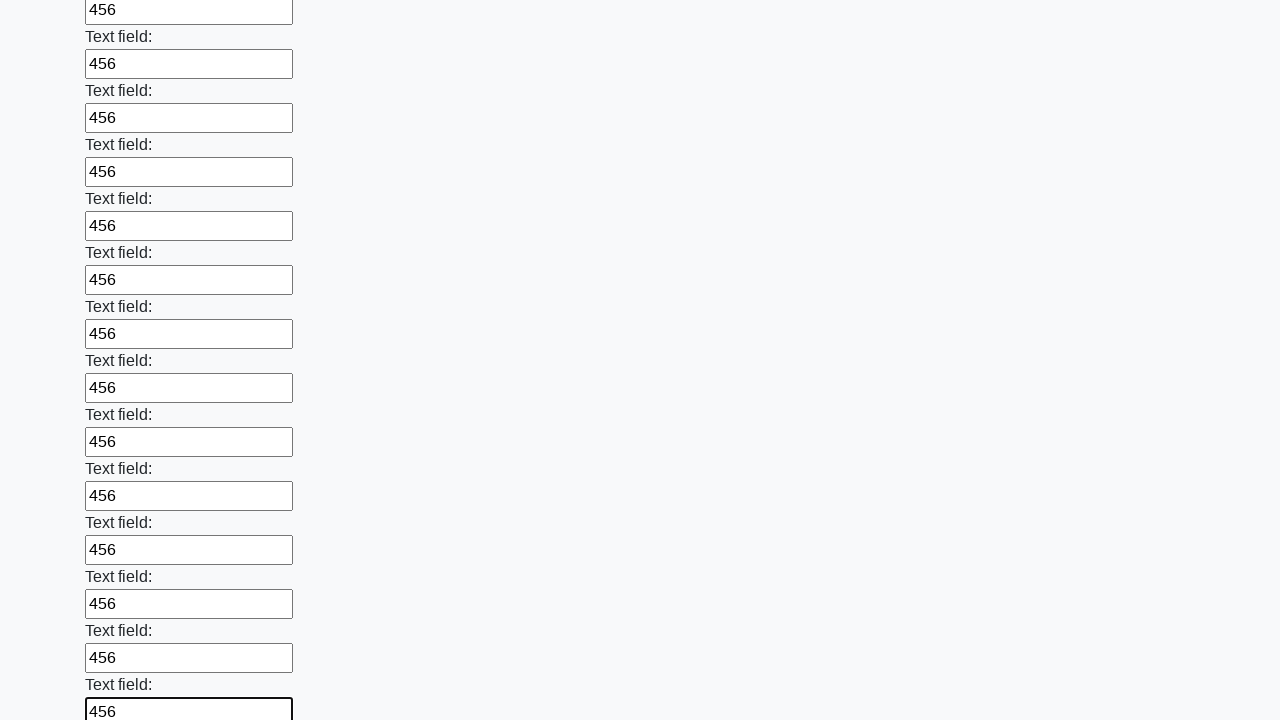

Filled an input field with value '456' on input >> nth=70
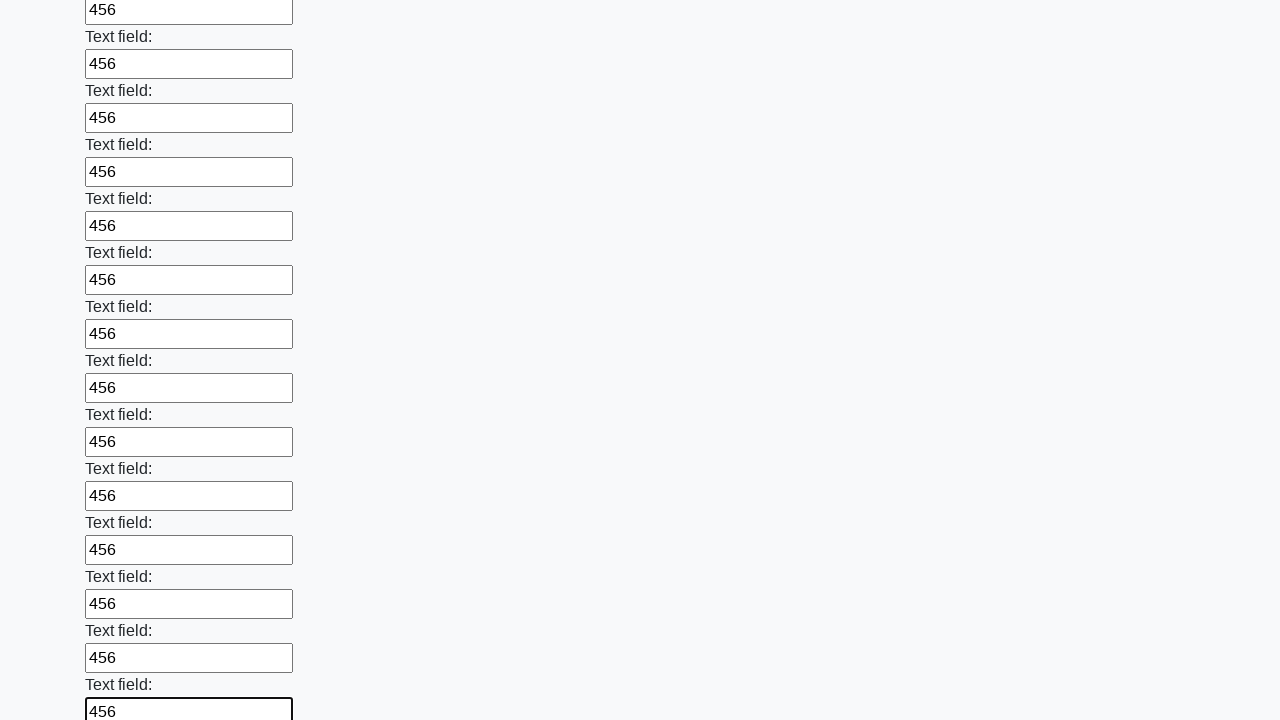

Filled an input field with value '456' on input >> nth=71
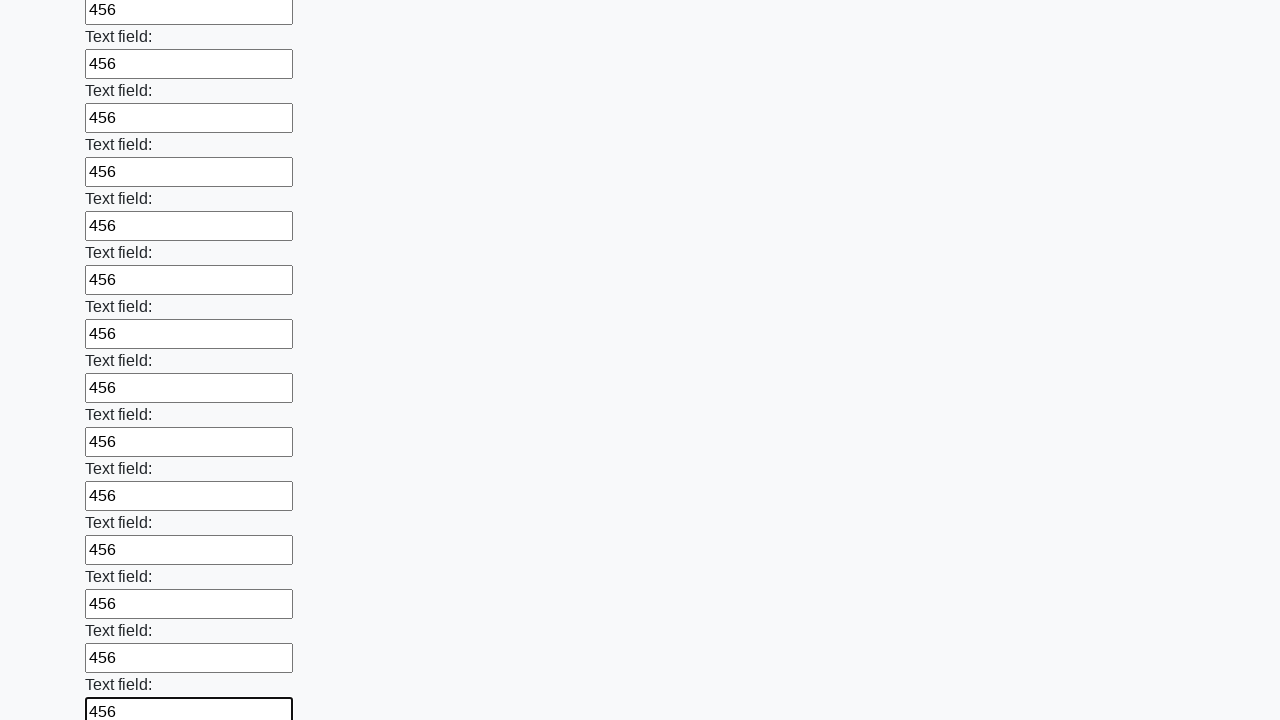

Filled an input field with value '456' on input >> nth=72
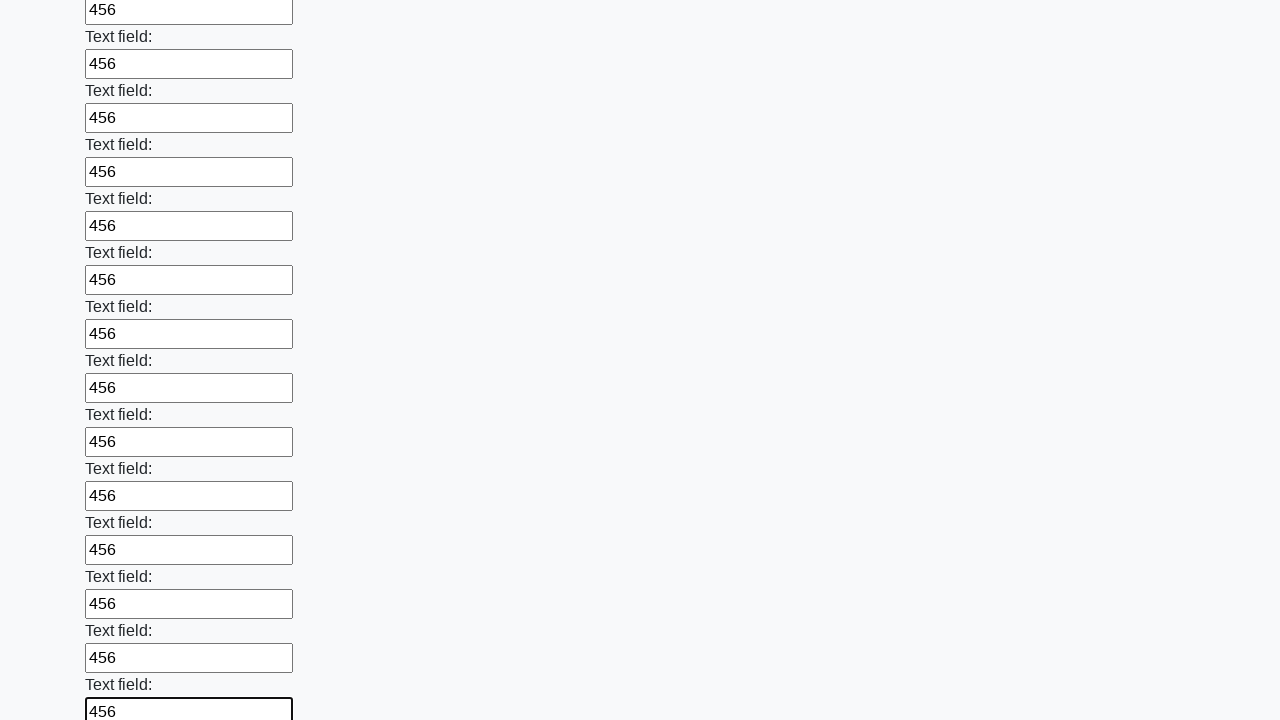

Filled an input field with value '456' on input >> nth=73
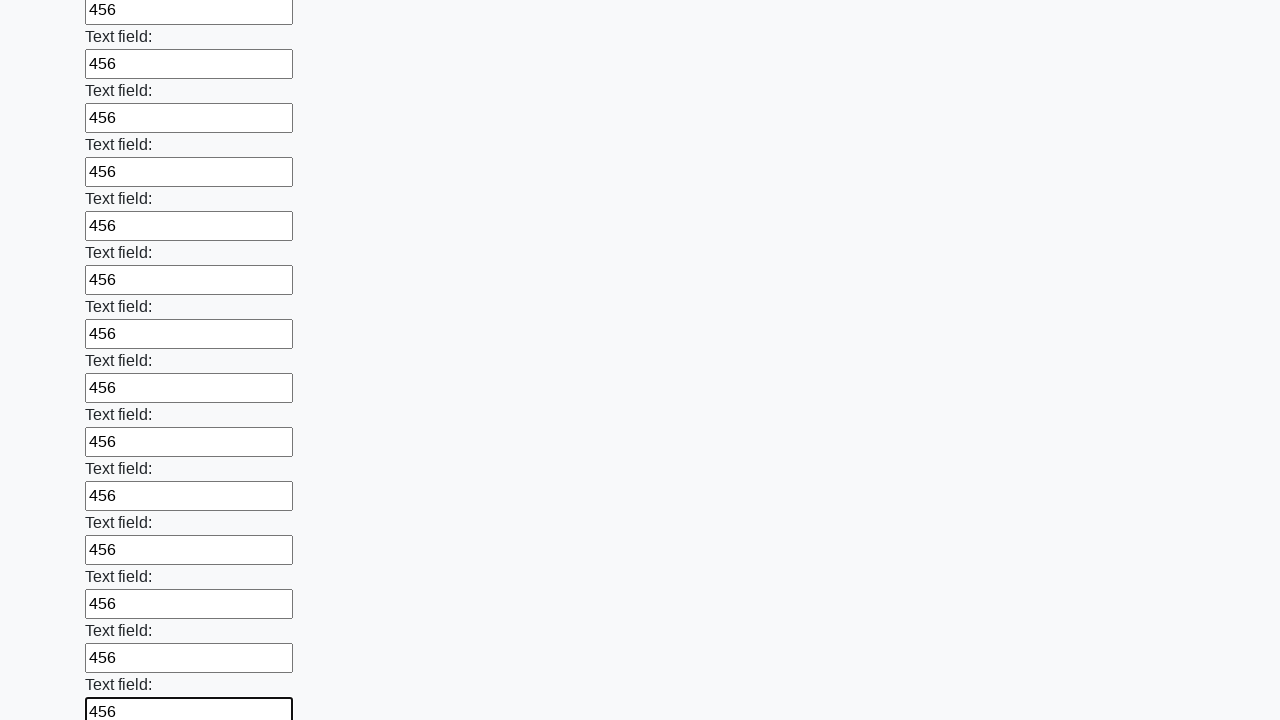

Filled an input field with value '456' on input >> nth=74
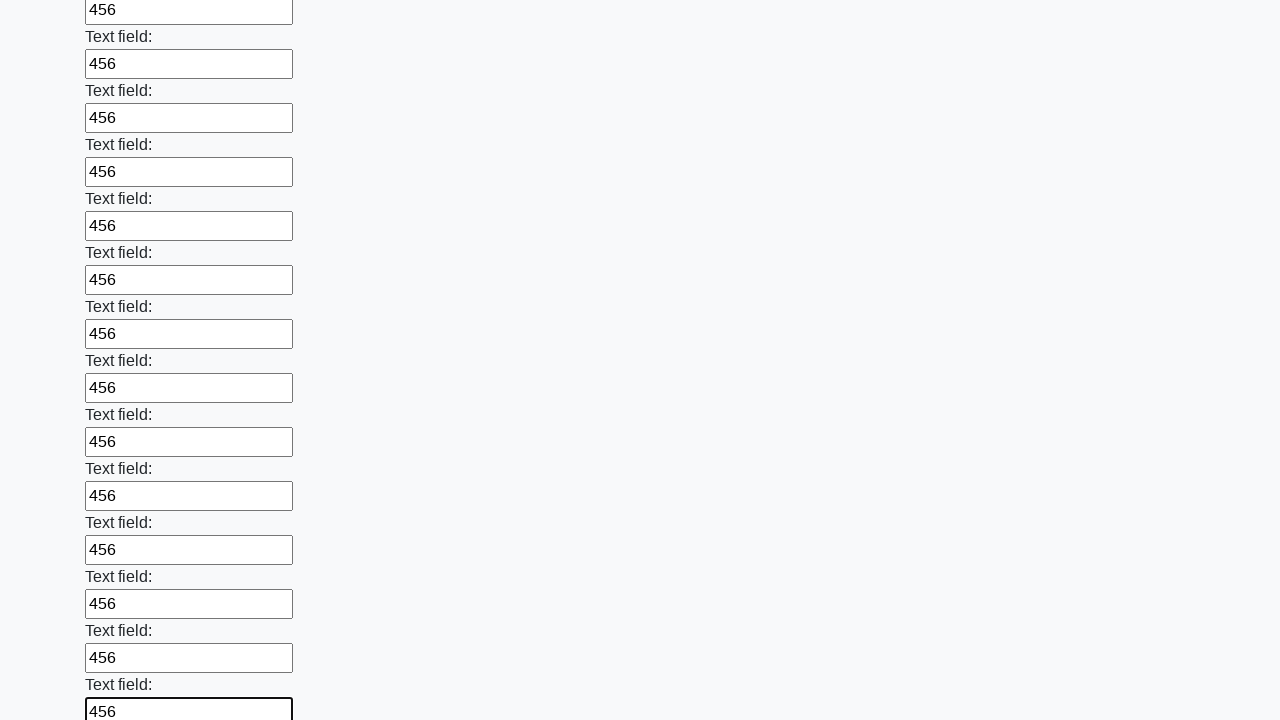

Filled an input field with value '456' on input >> nth=75
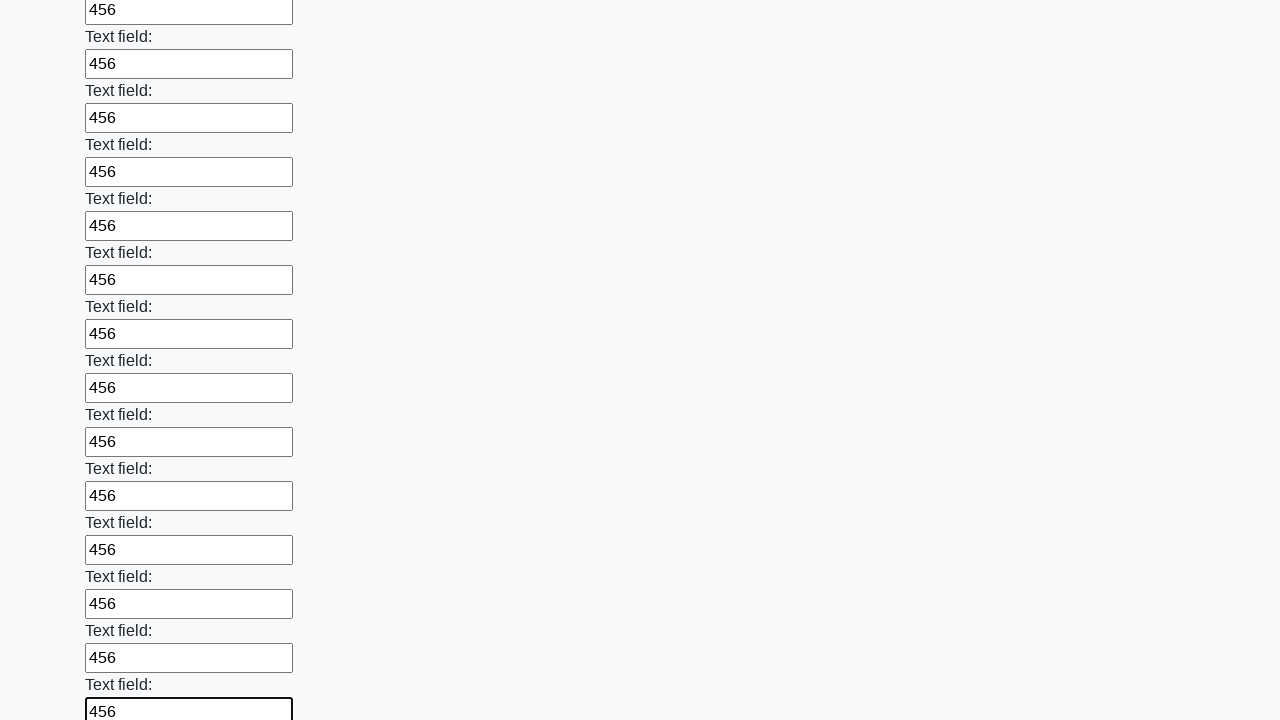

Filled an input field with value '456' on input >> nth=76
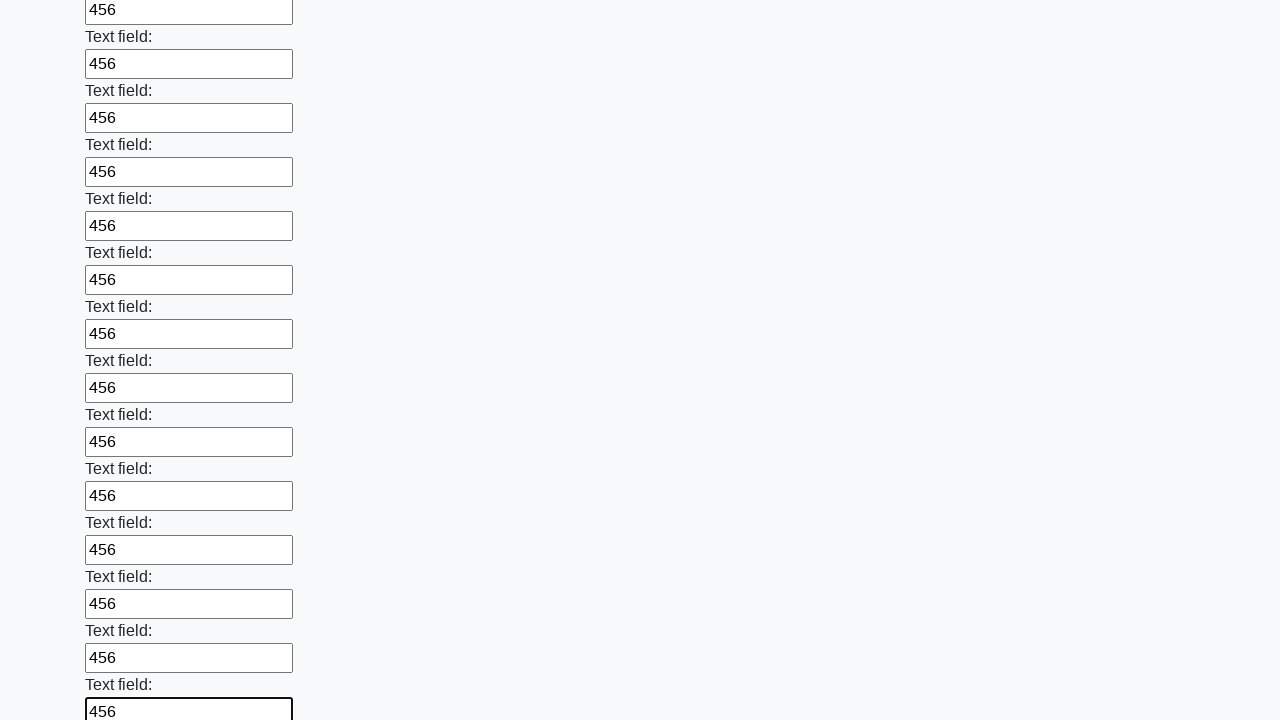

Filled an input field with value '456' on input >> nth=77
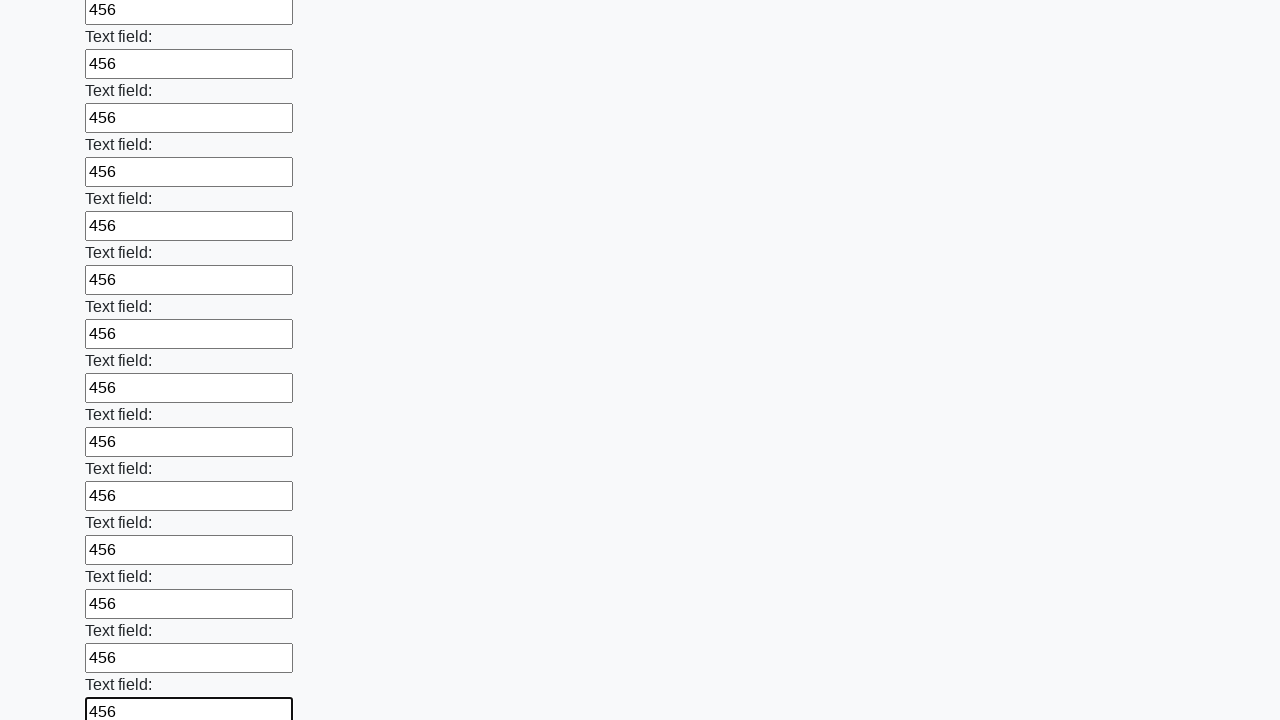

Filled an input field with value '456' on input >> nth=78
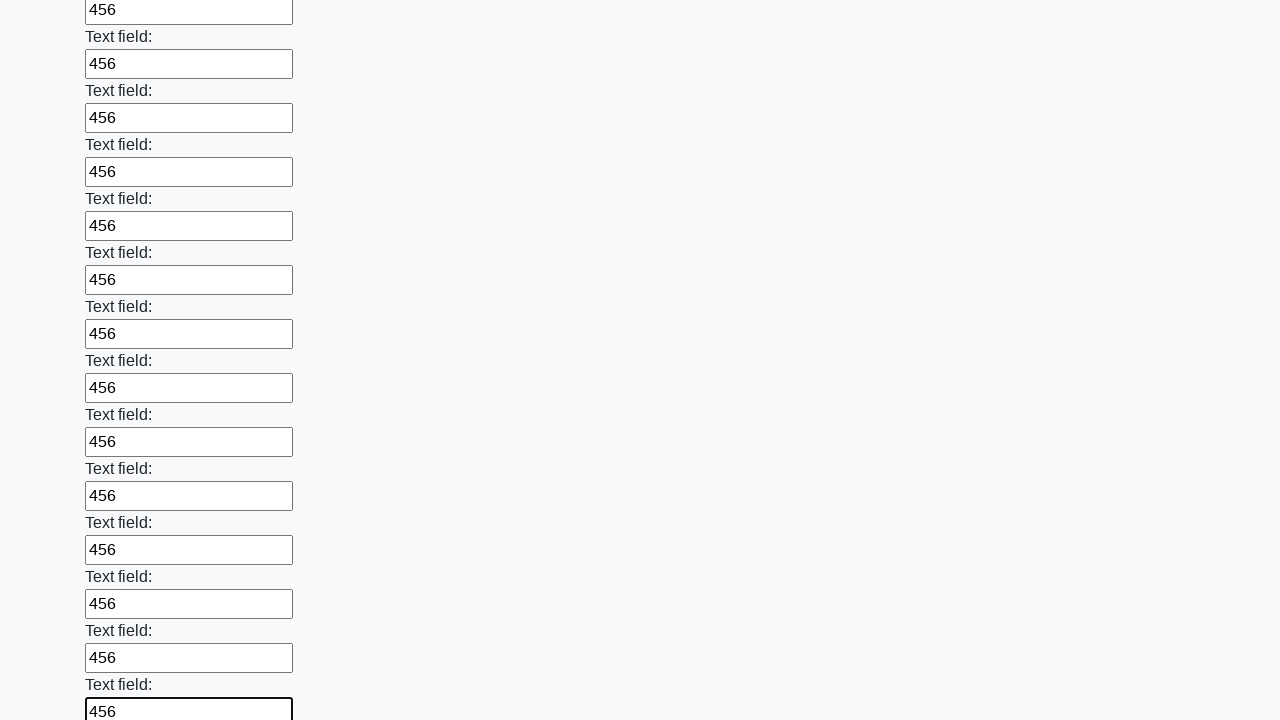

Filled an input field with value '456' on input >> nth=79
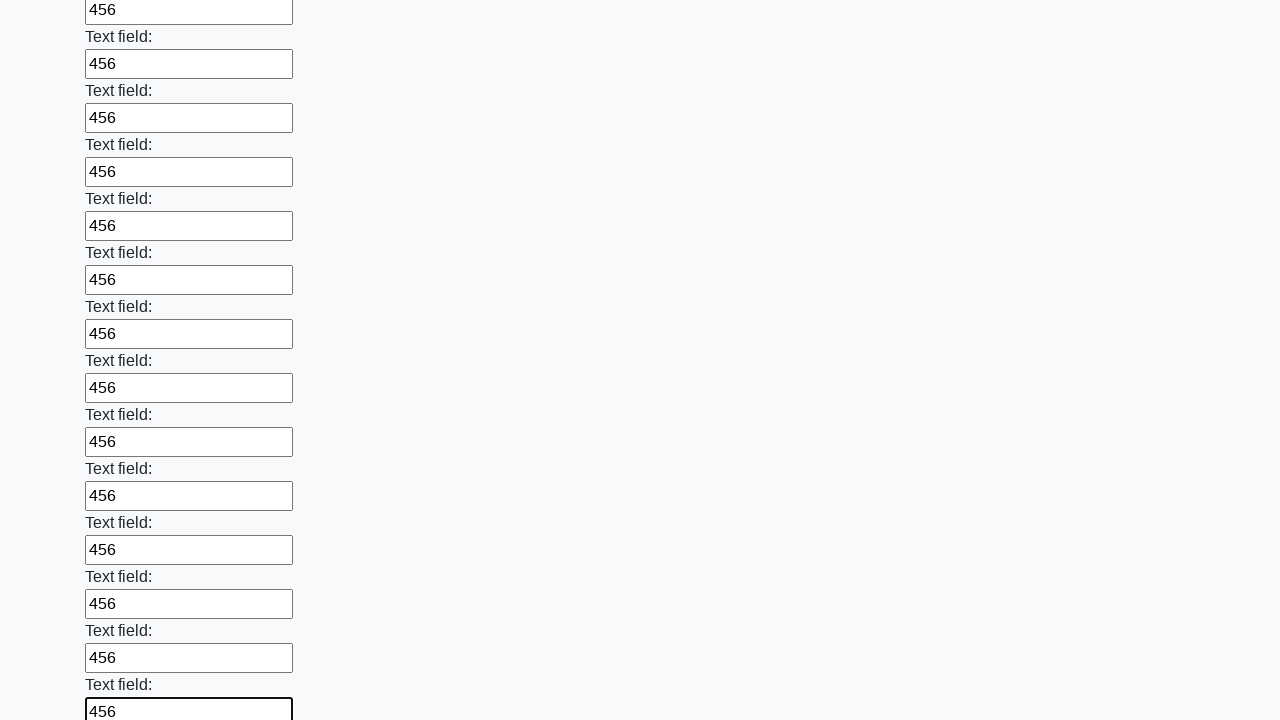

Filled an input field with value '456' on input >> nth=80
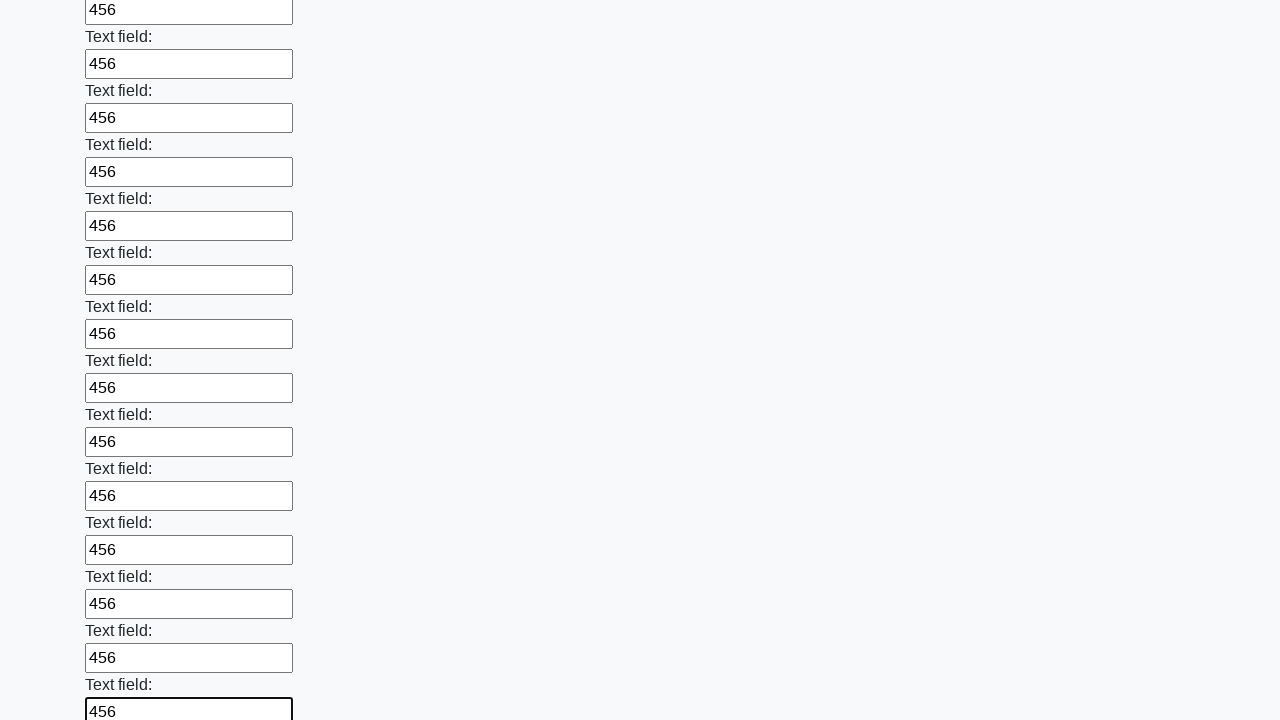

Filled an input field with value '456' on input >> nth=81
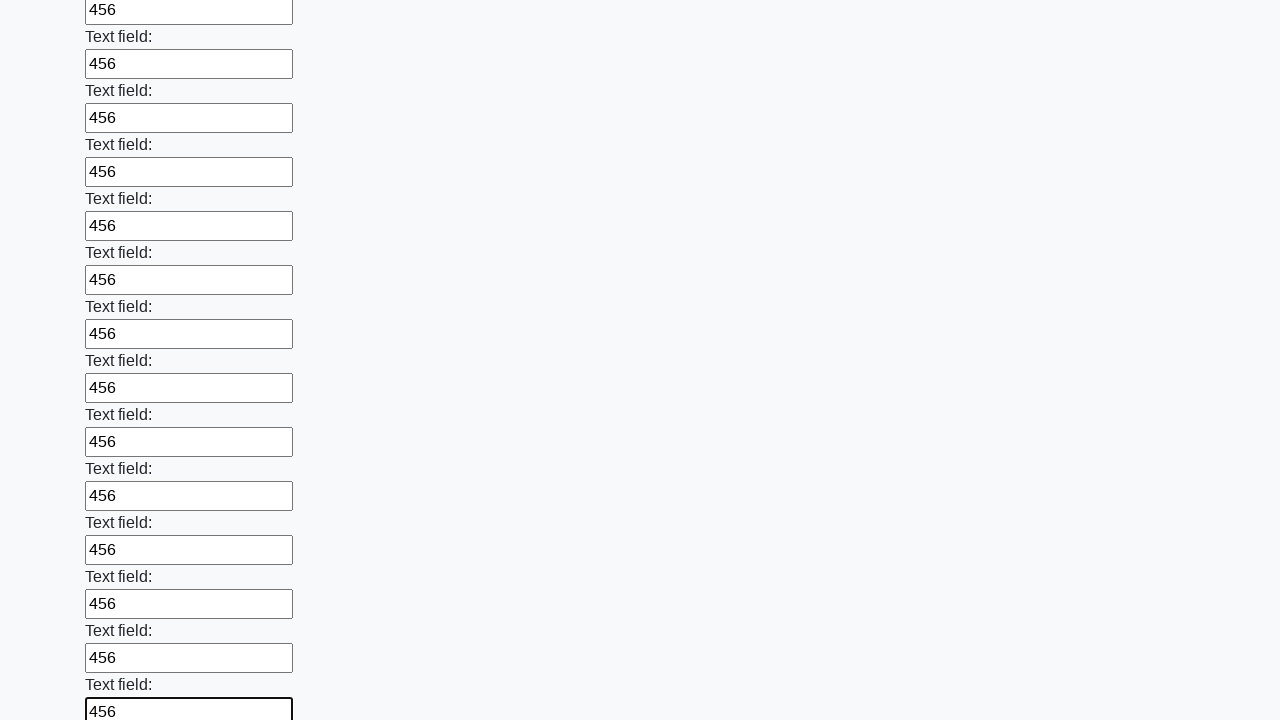

Filled an input field with value '456' on input >> nth=82
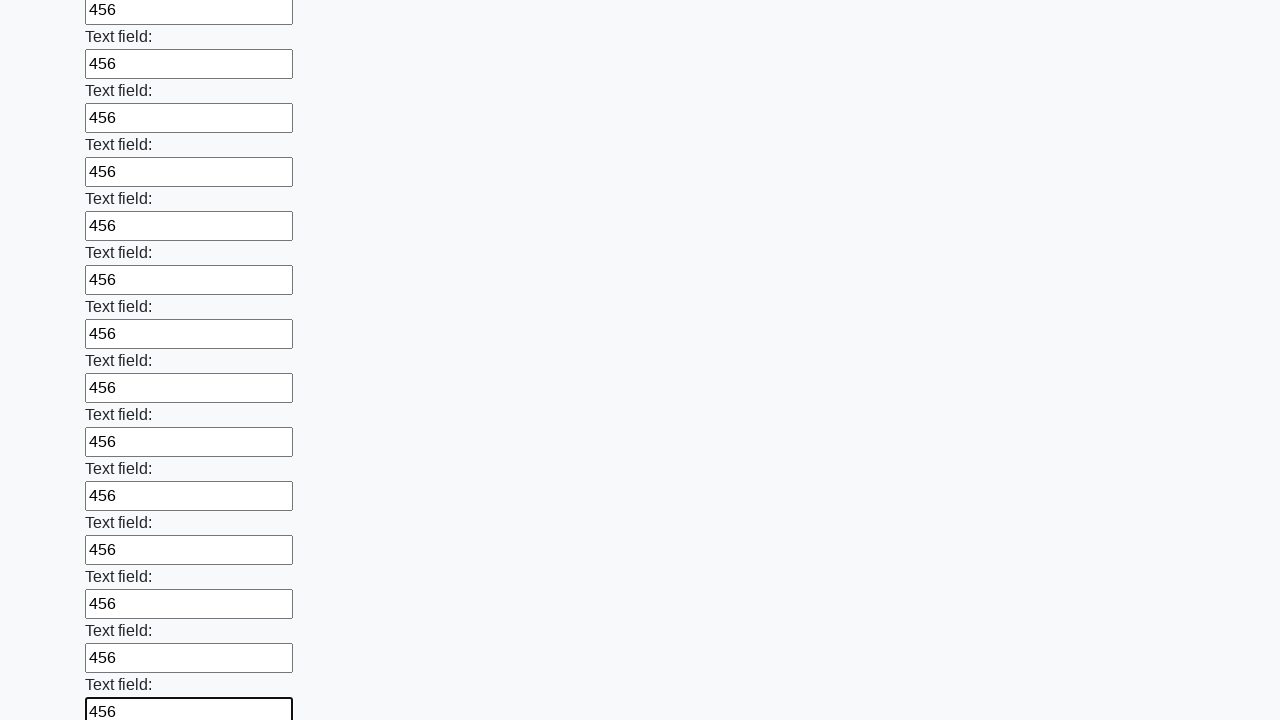

Filled an input field with value '456' on input >> nth=83
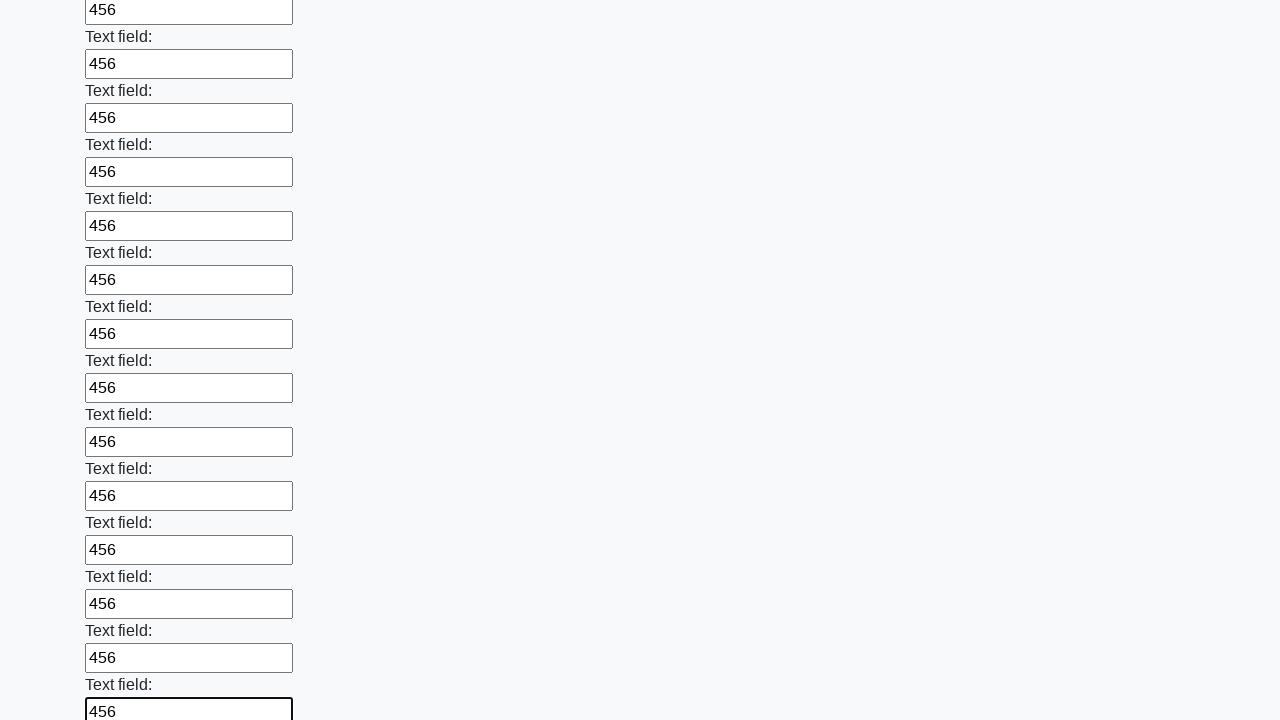

Filled an input field with value '456' on input >> nth=84
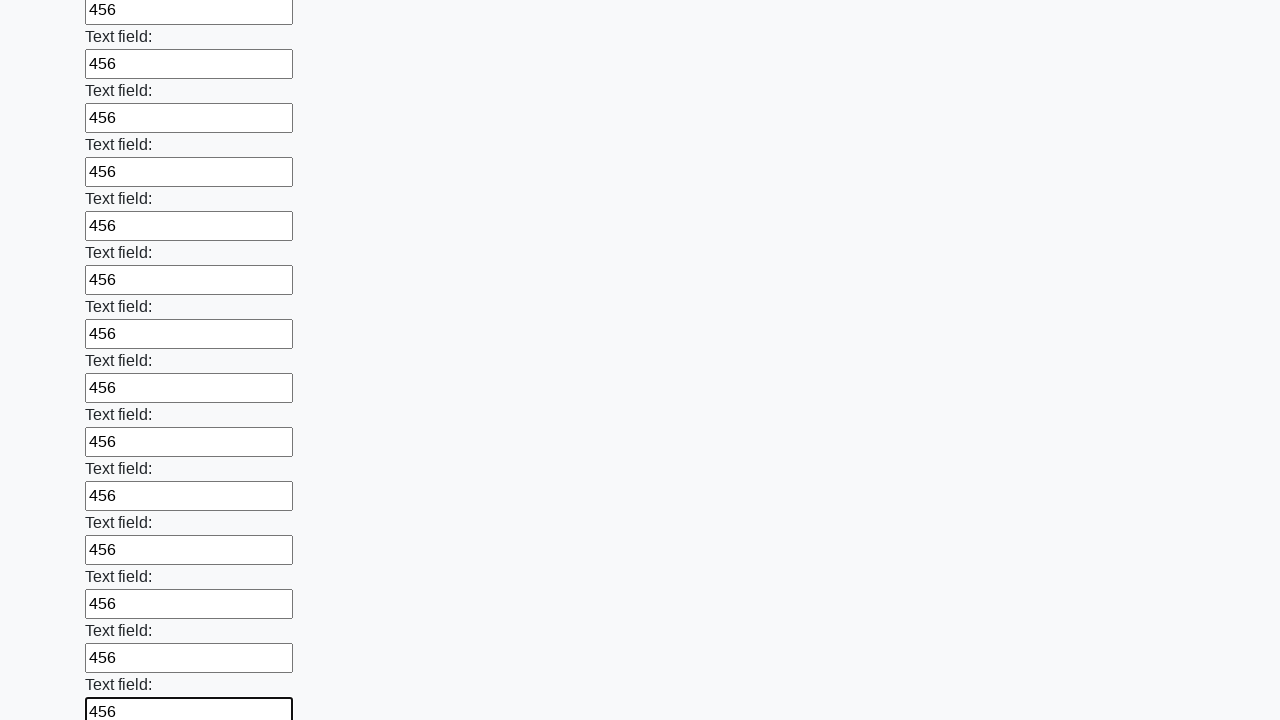

Filled an input field with value '456' on input >> nth=85
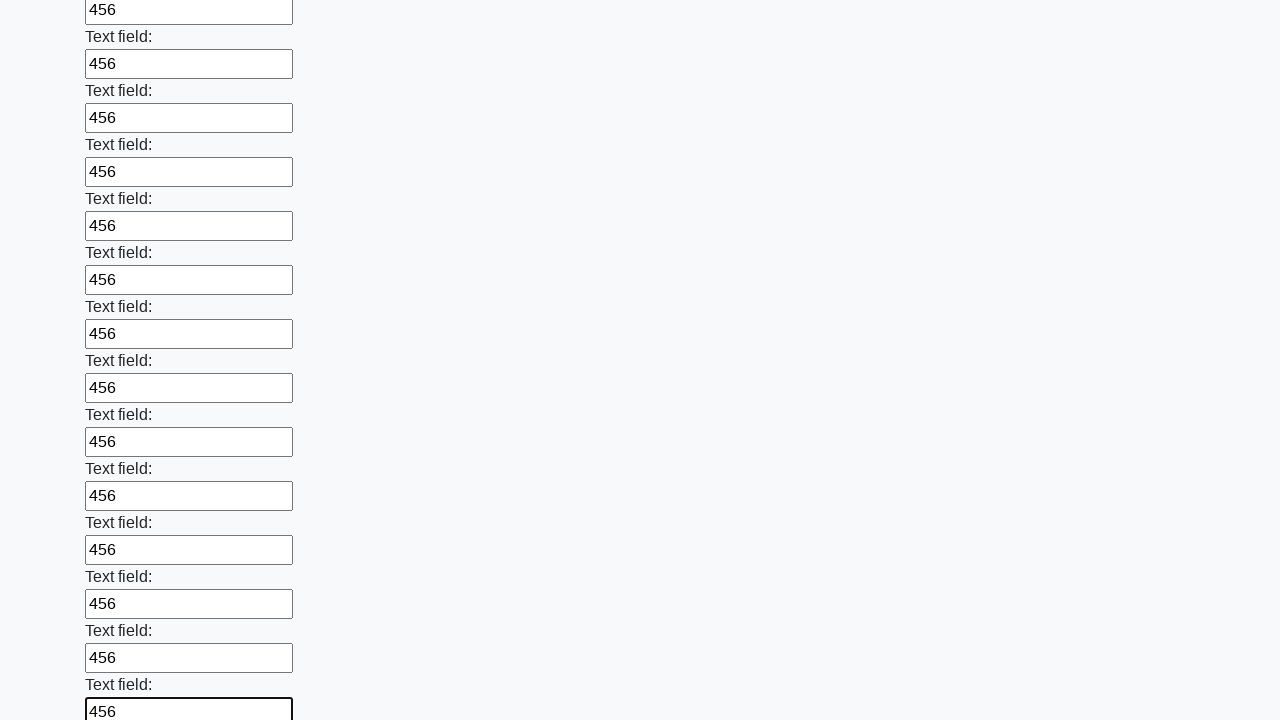

Filled an input field with value '456' on input >> nth=86
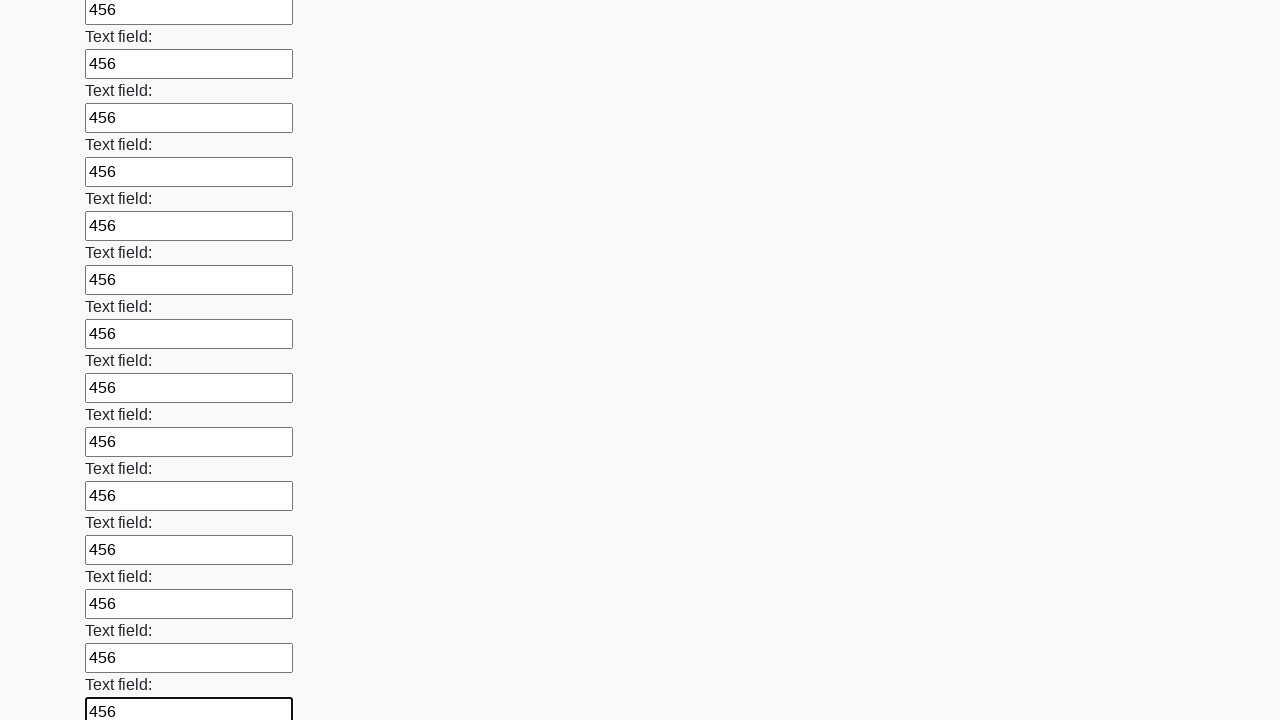

Filled an input field with value '456' on input >> nth=87
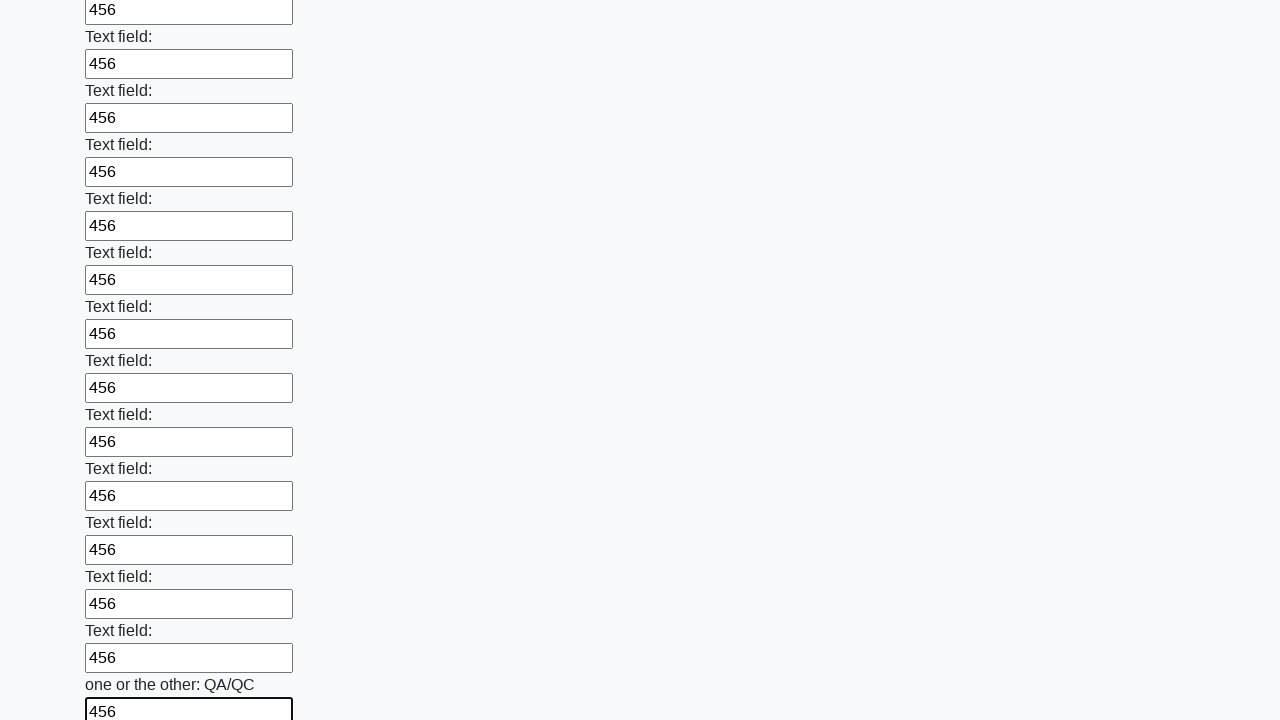

Filled an input field with value '456' on input >> nth=88
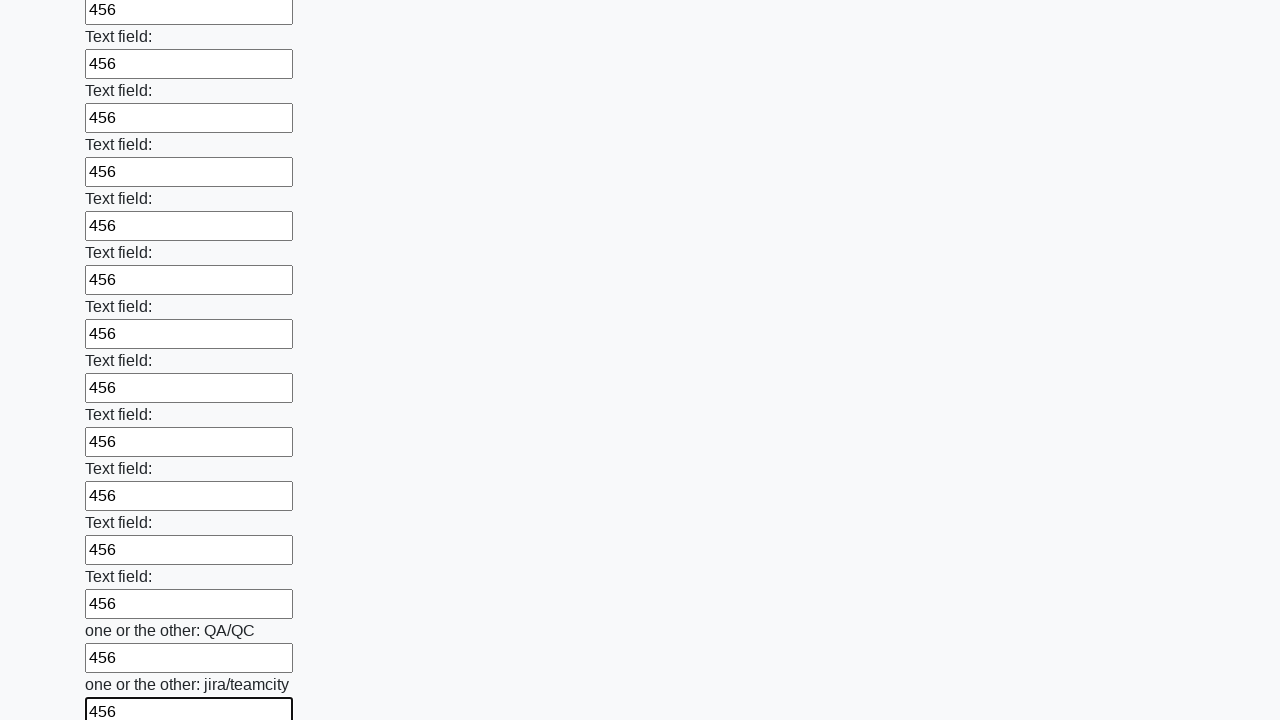

Filled an input field with value '456' on input >> nth=89
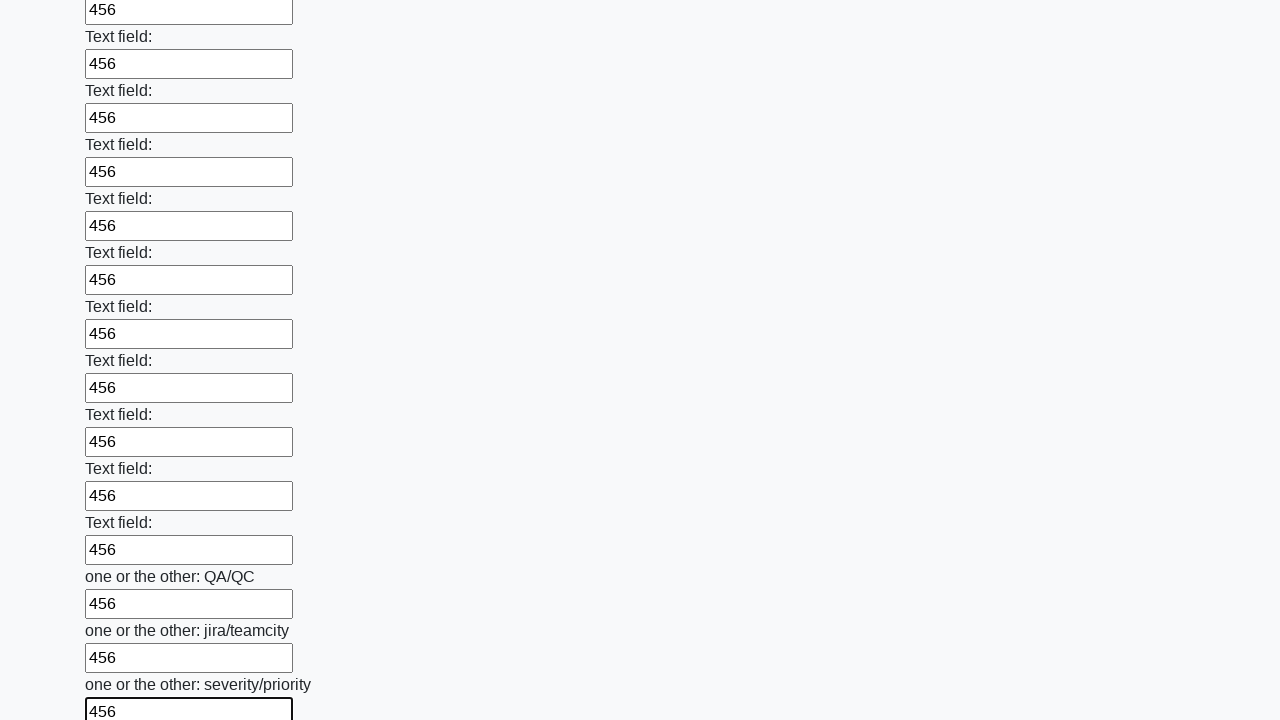

Filled an input field with value '456' on input >> nth=90
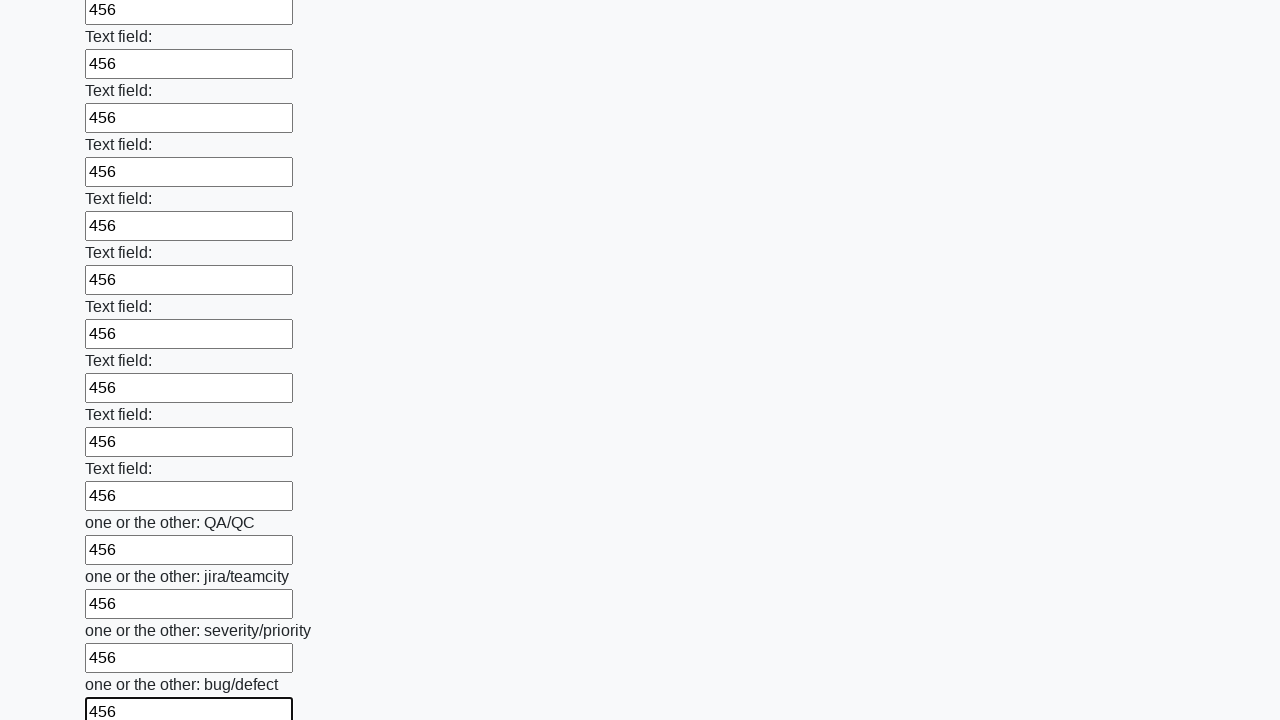

Filled an input field with value '456' on input >> nth=91
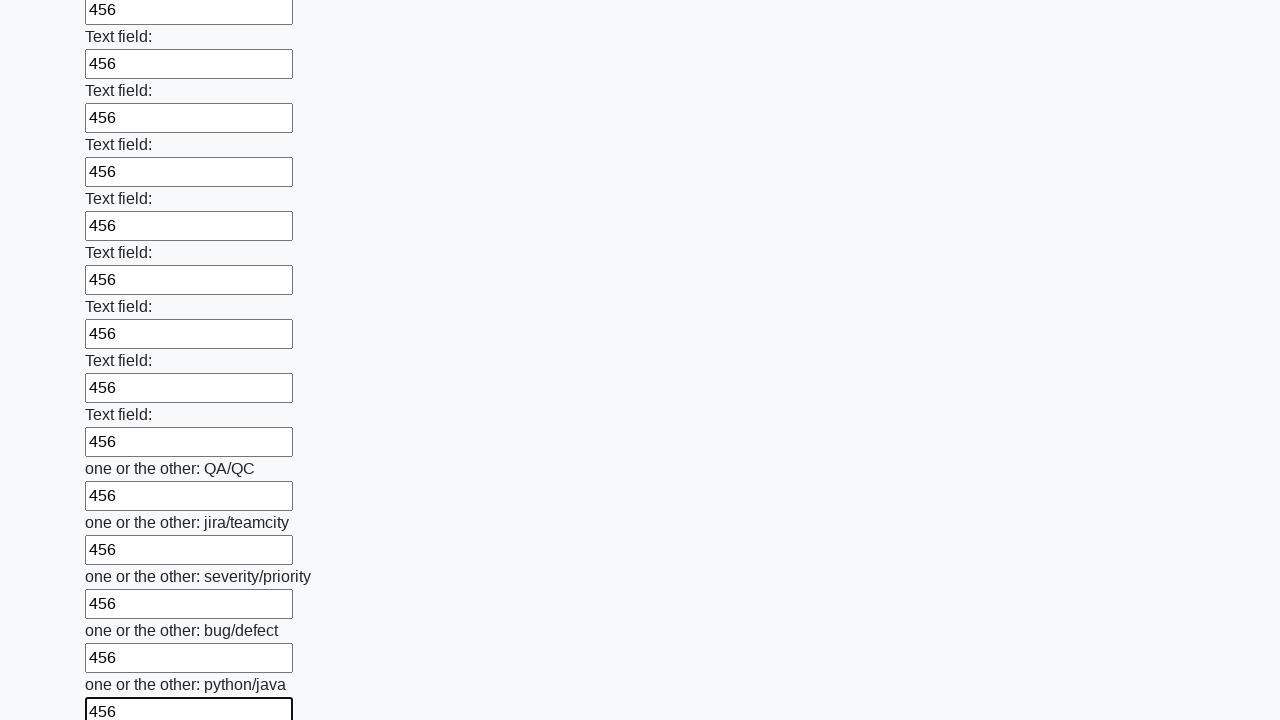

Filled an input field with value '456' on input >> nth=92
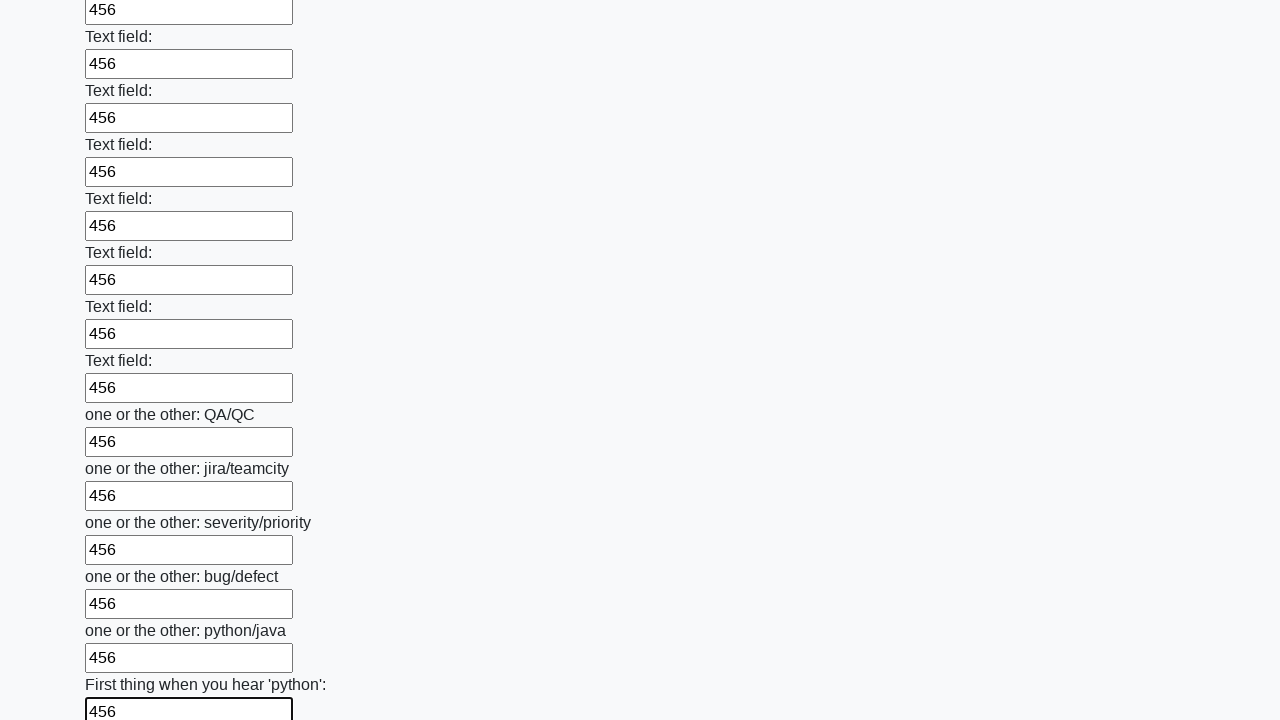

Filled an input field with value '456' on input >> nth=93
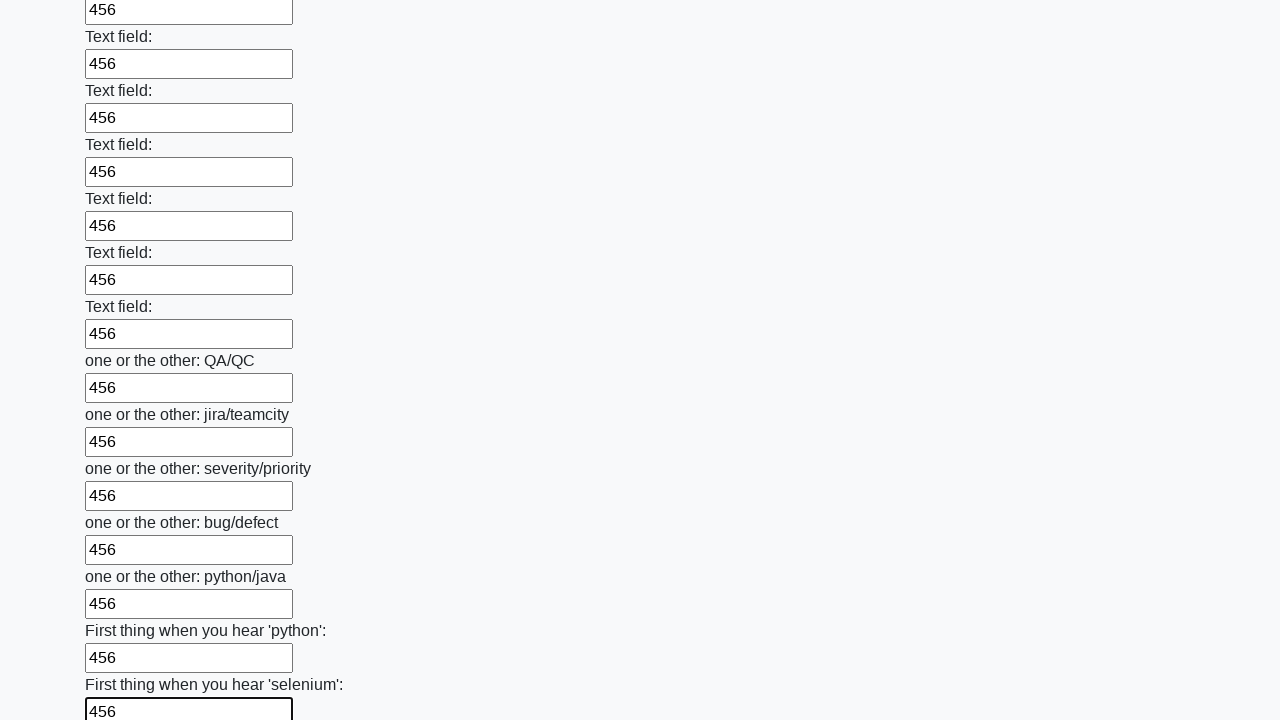

Filled an input field with value '456' on input >> nth=94
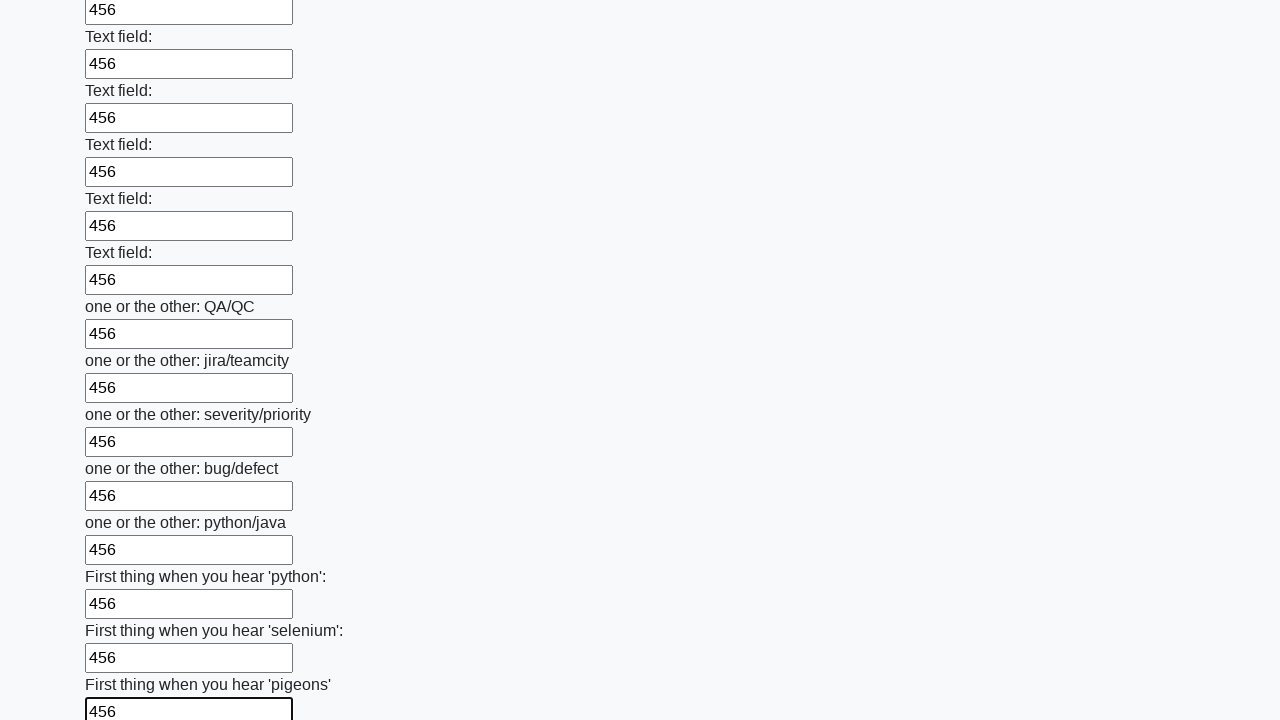

Filled an input field with value '456' on input >> nth=95
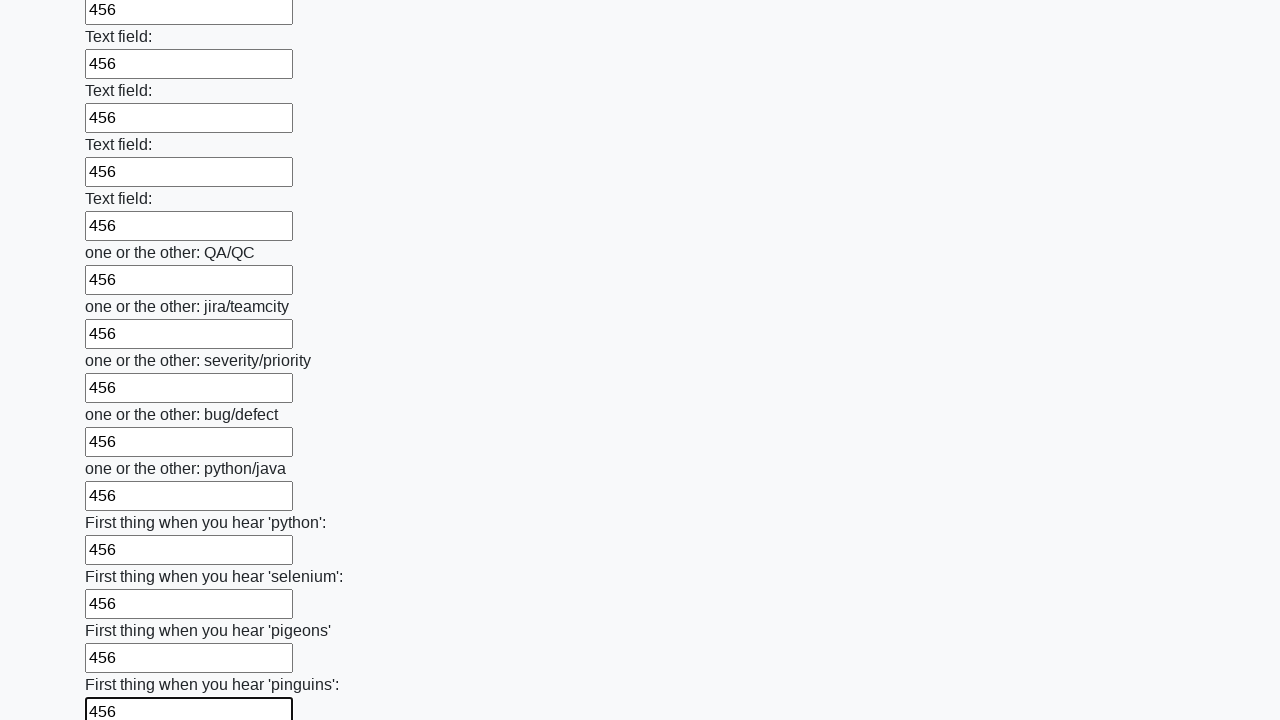

Filled an input field with value '456' on input >> nth=96
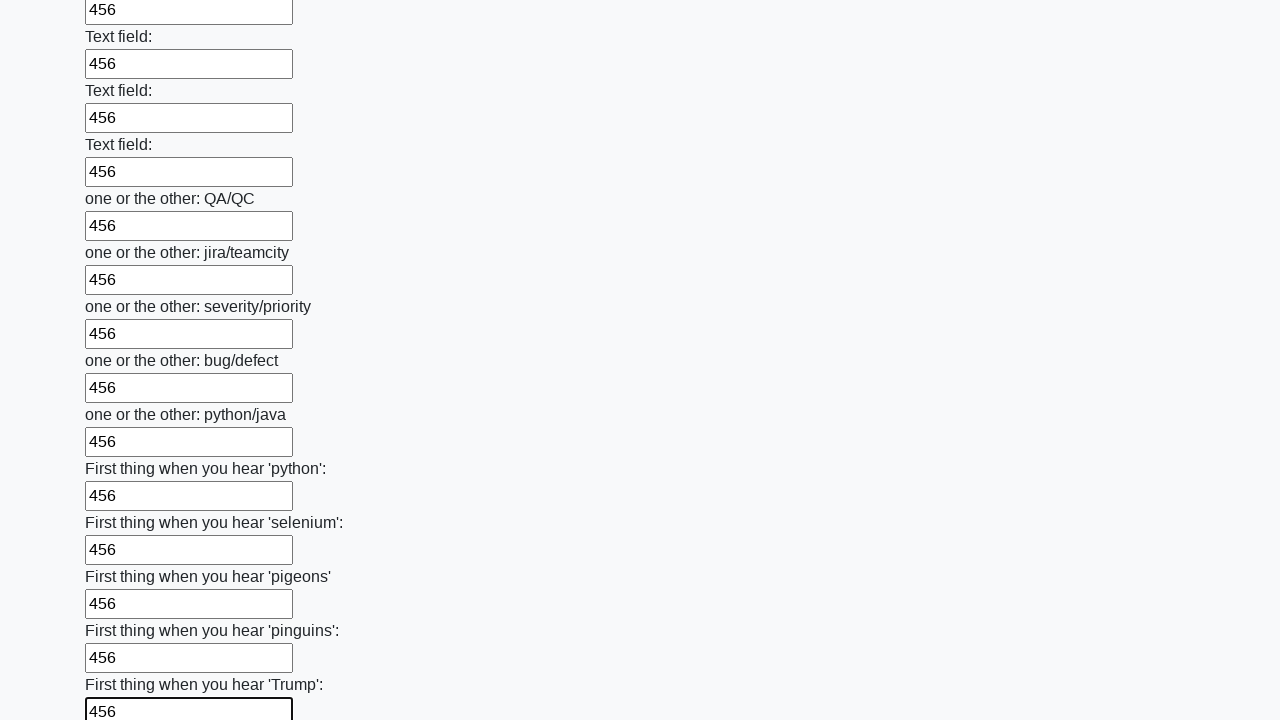

Filled an input field with value '456' on input >> nth=97
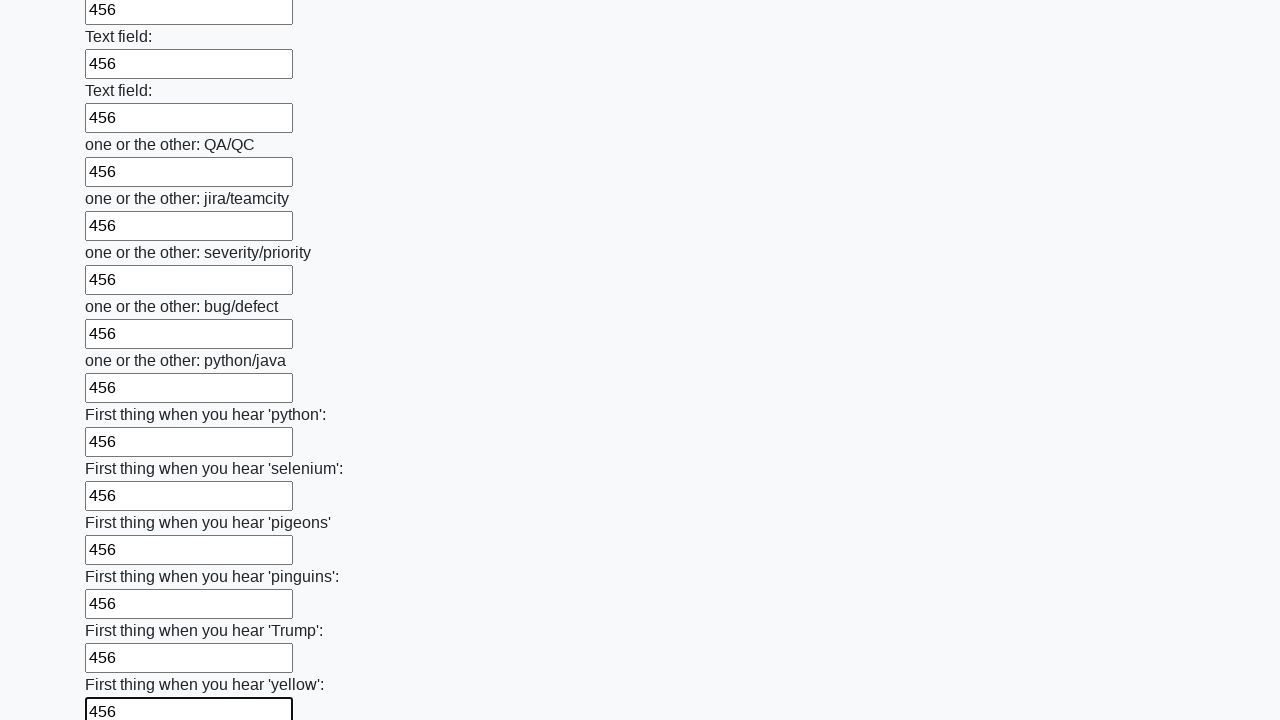

Filled an input field with value '456' on input >> nth=98
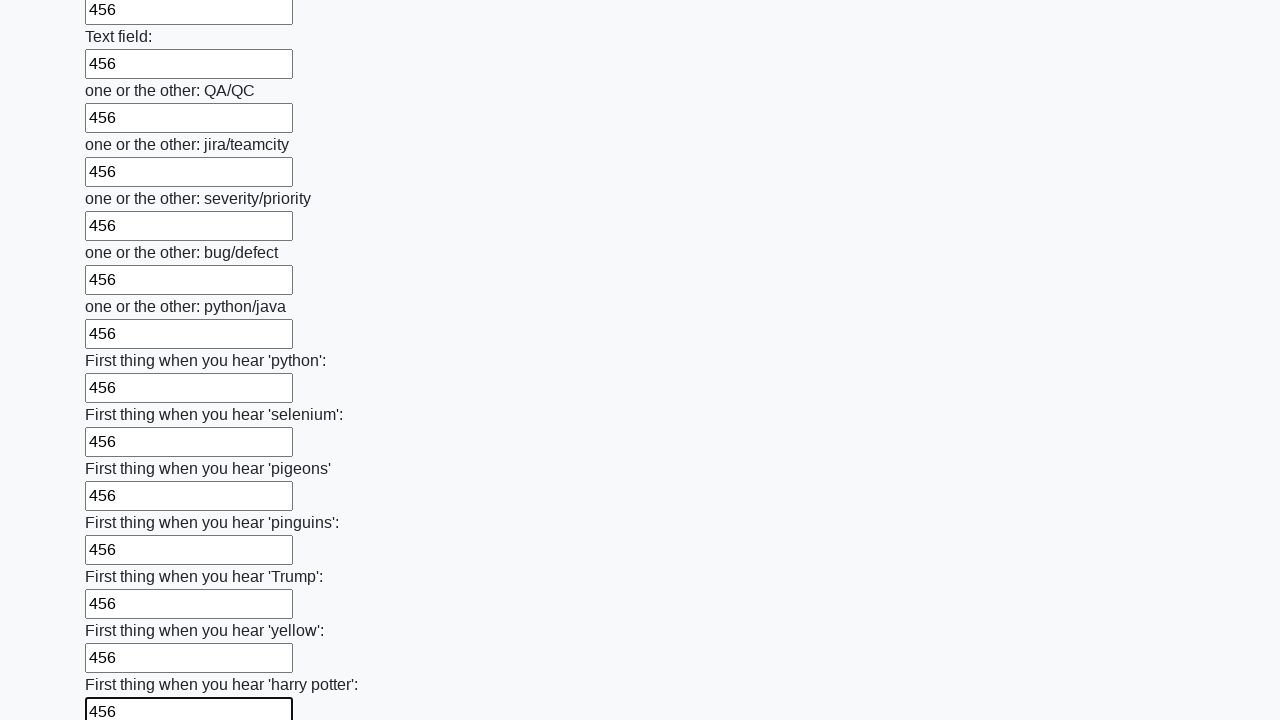

Filled an input field with value '456' on input >> nth=99
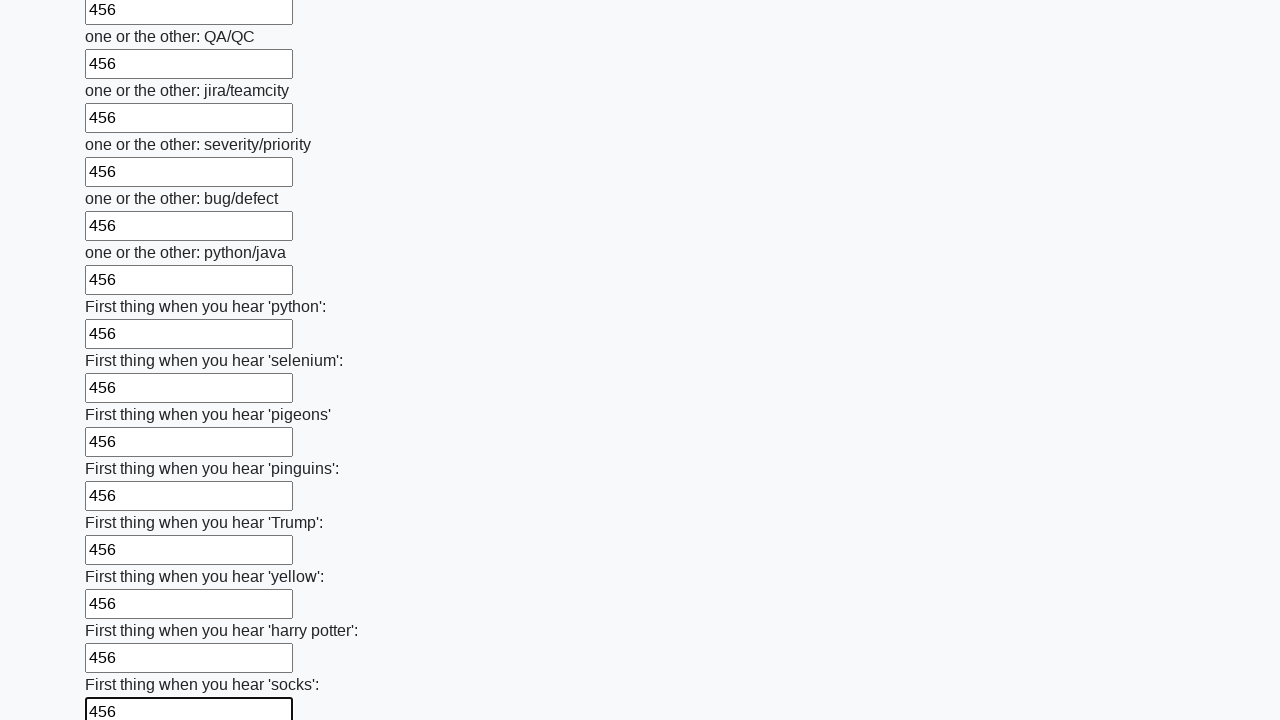

Clicked the submit button to submit the form at (123, 611) on button.btn
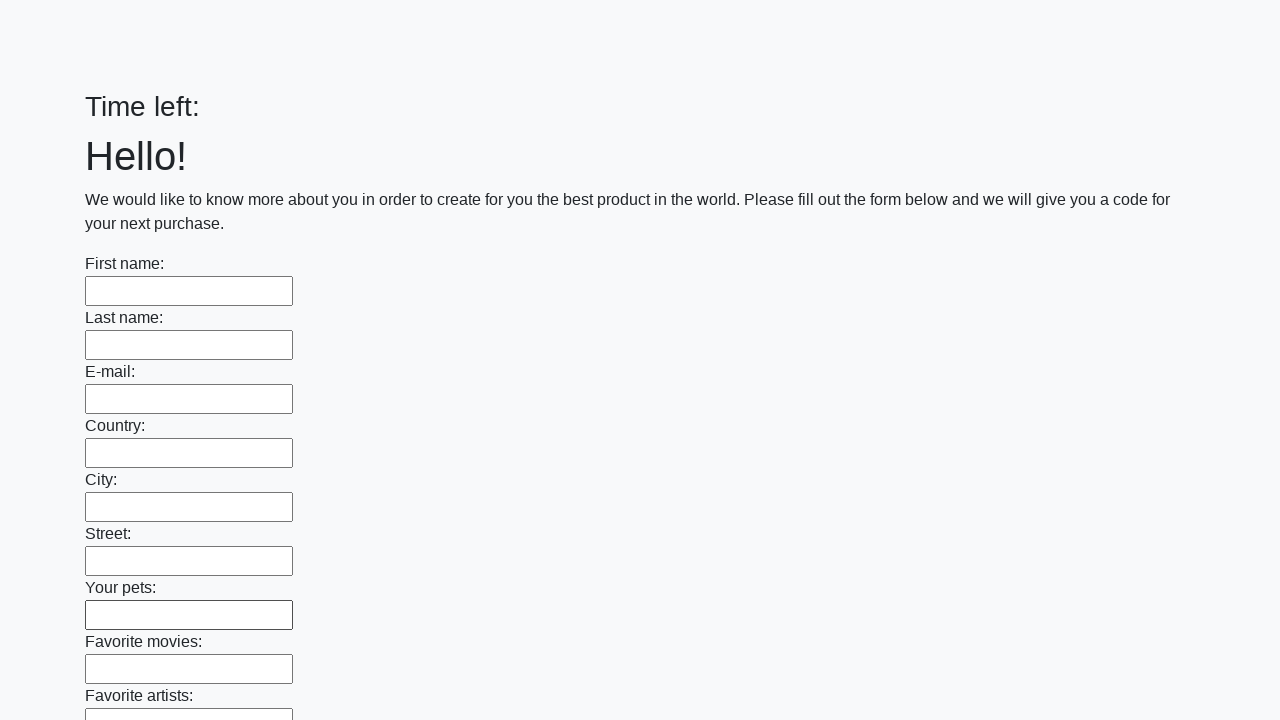

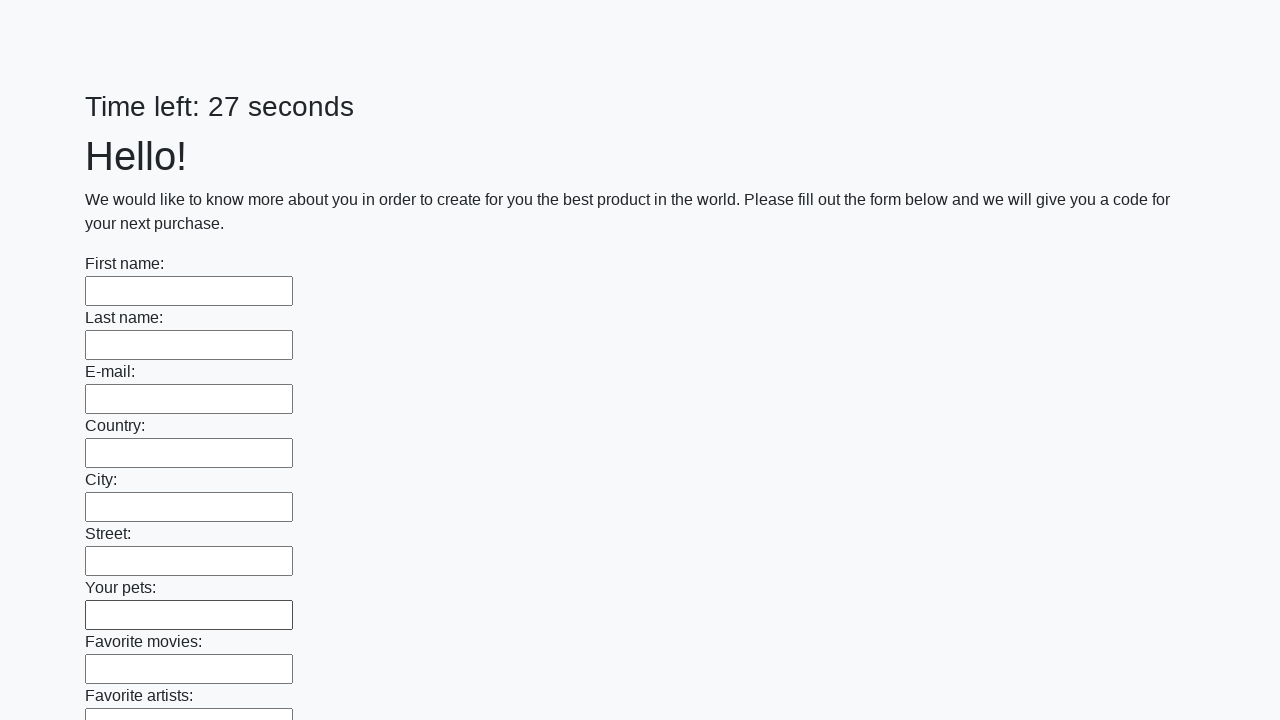